Tests filling a large form by entering text into all text input fields and submitting the form

Starting URL: http://suninjuly.github.io/huge_form.html

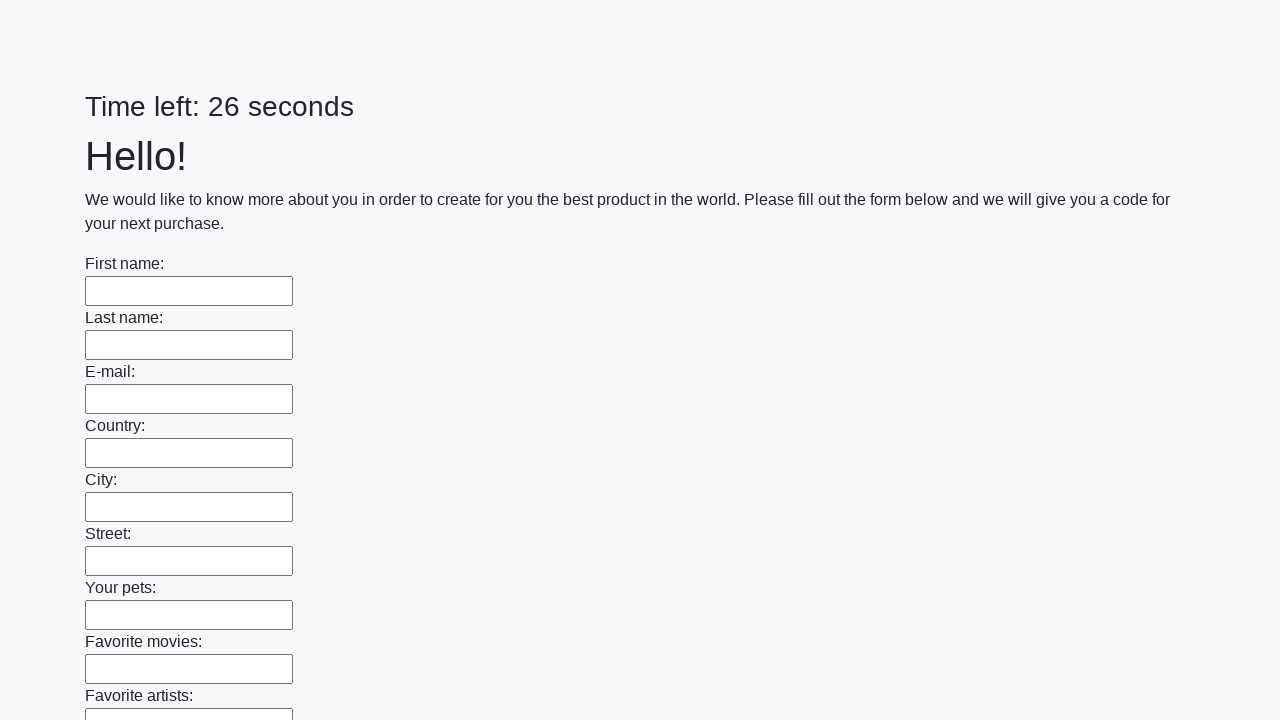

Located all text input fields on the huge form
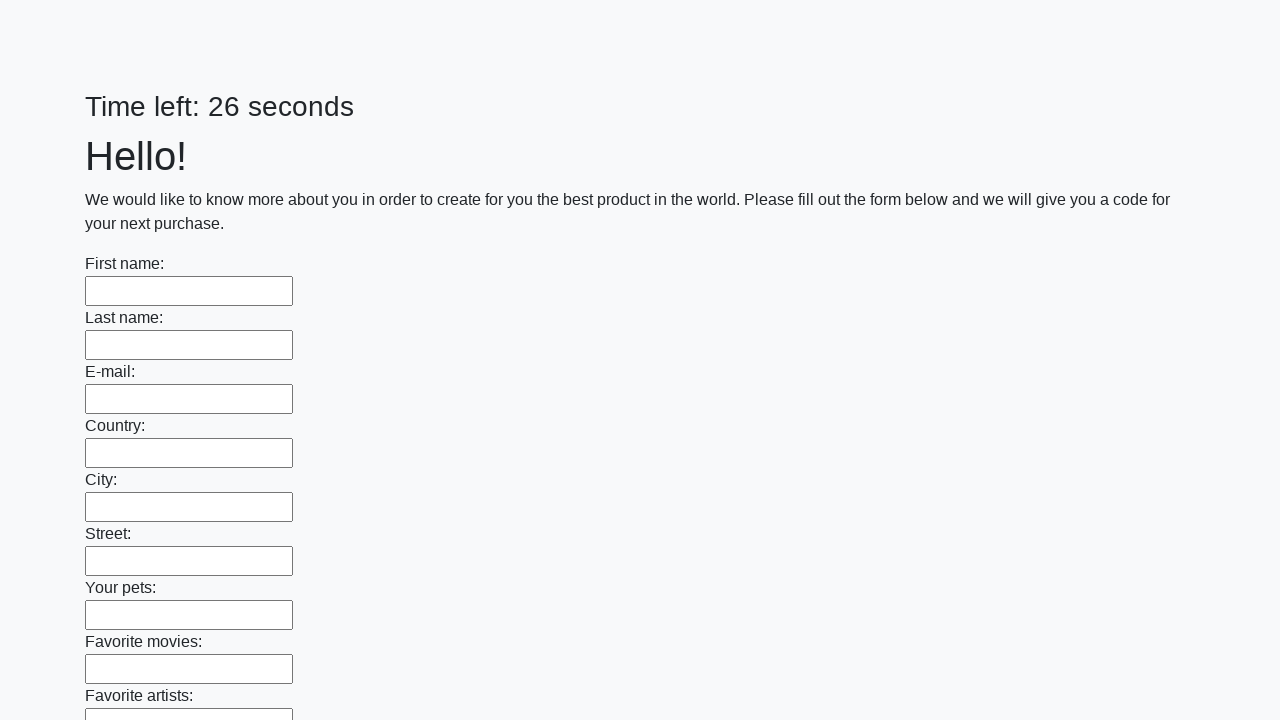

Found 100 text input fields to fill
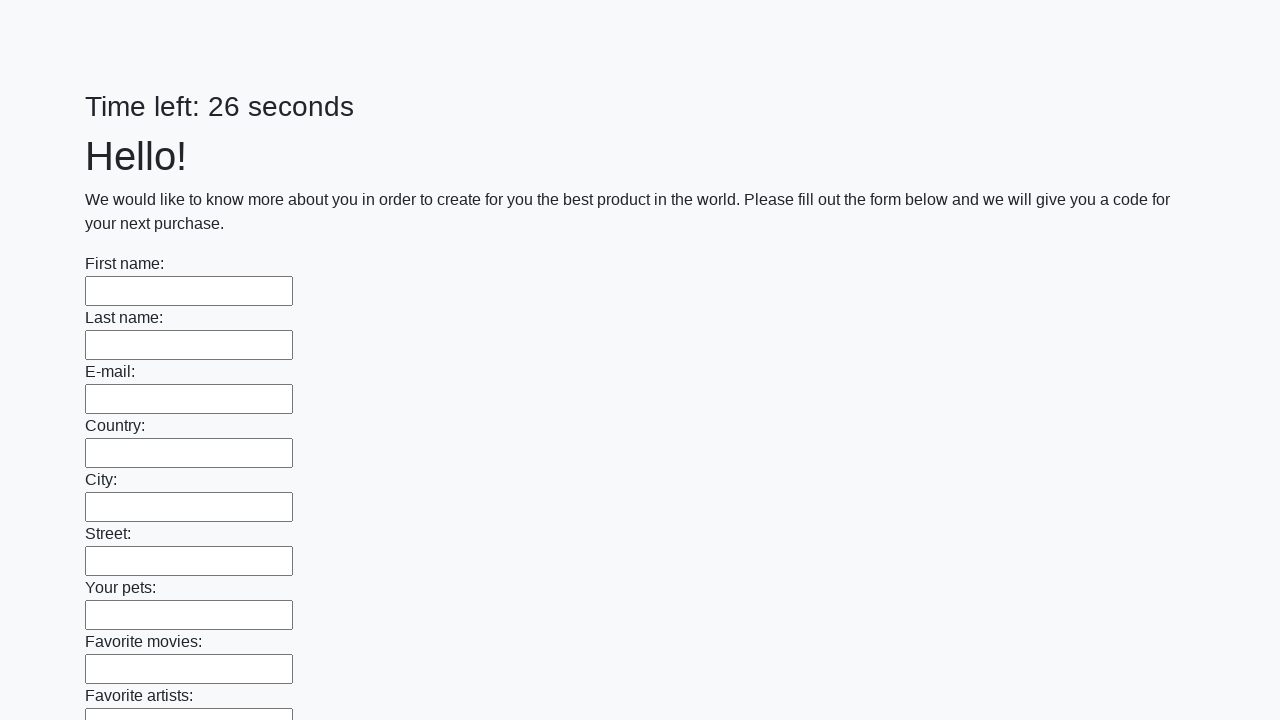

Filled text input field 1 of 100 with 'My answer' on xpath=//input[@type='text'] >> nth=0
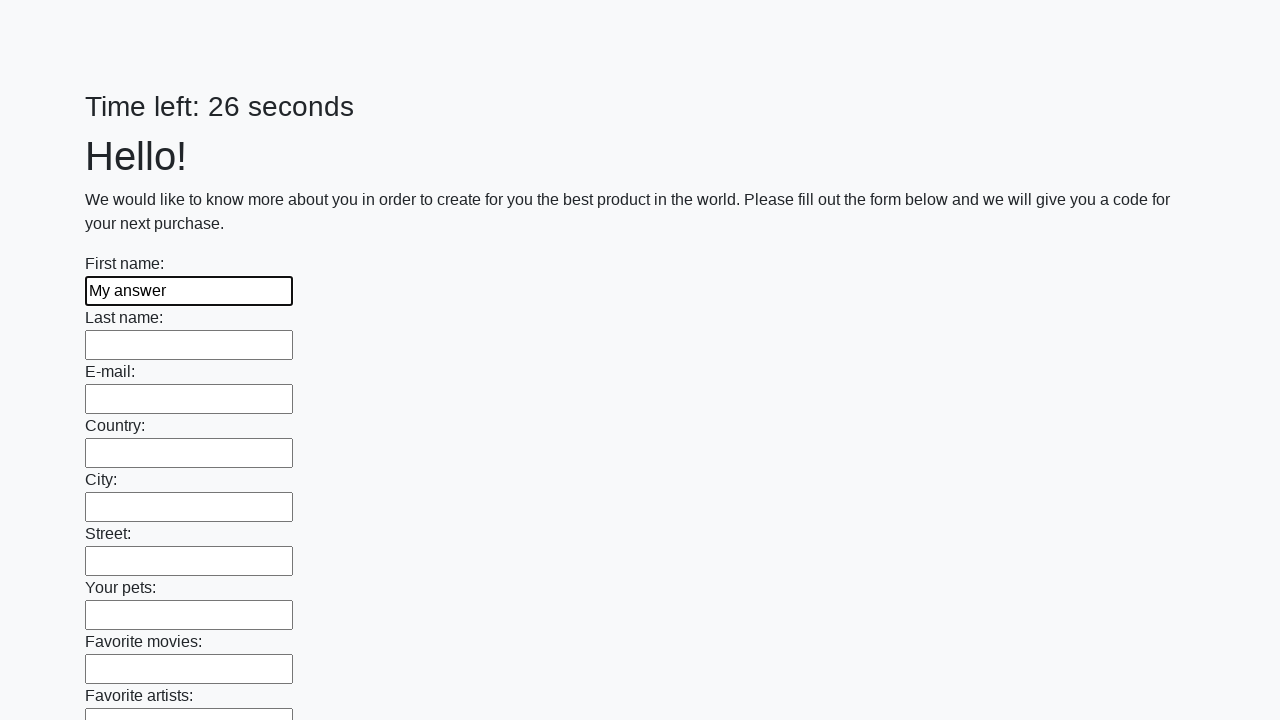

Filled text input field 2 of 100 with 'My answer' on xpath=//input[@type='text'] >> nth=1
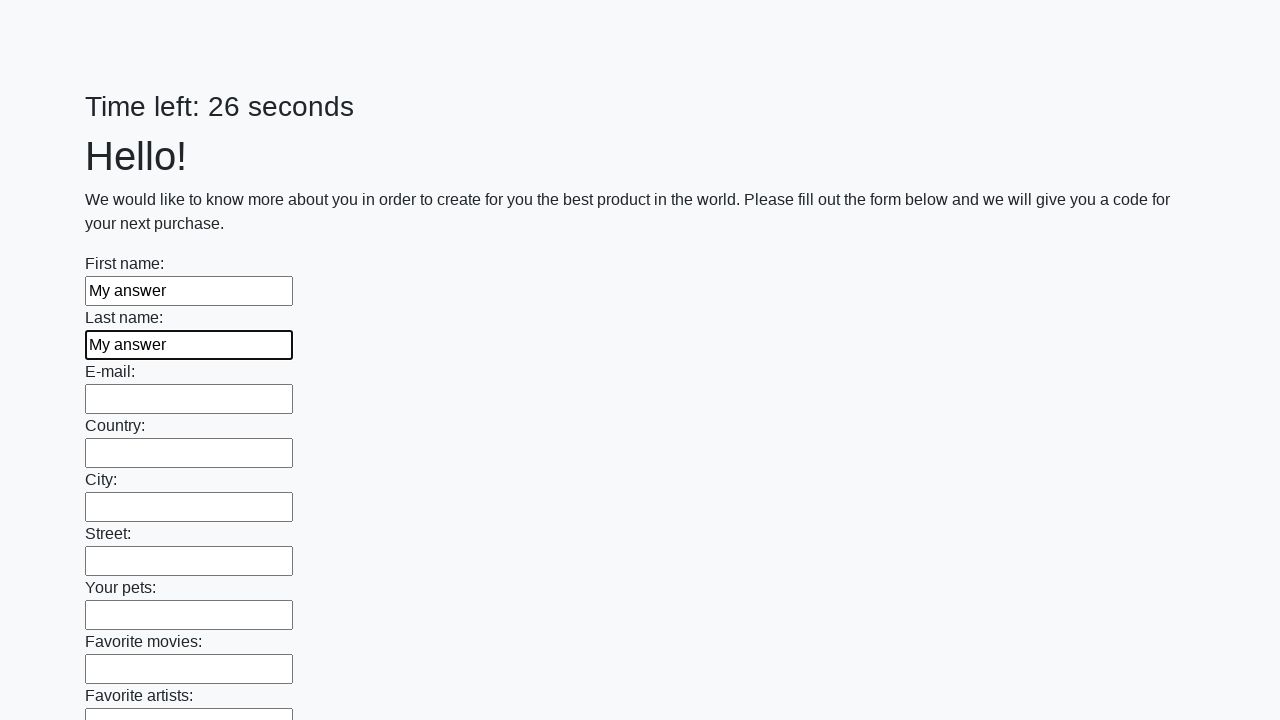

Filled text input field 3 of 100 with 'My answer' on xpath=//input[@type='text'] >> nth=2
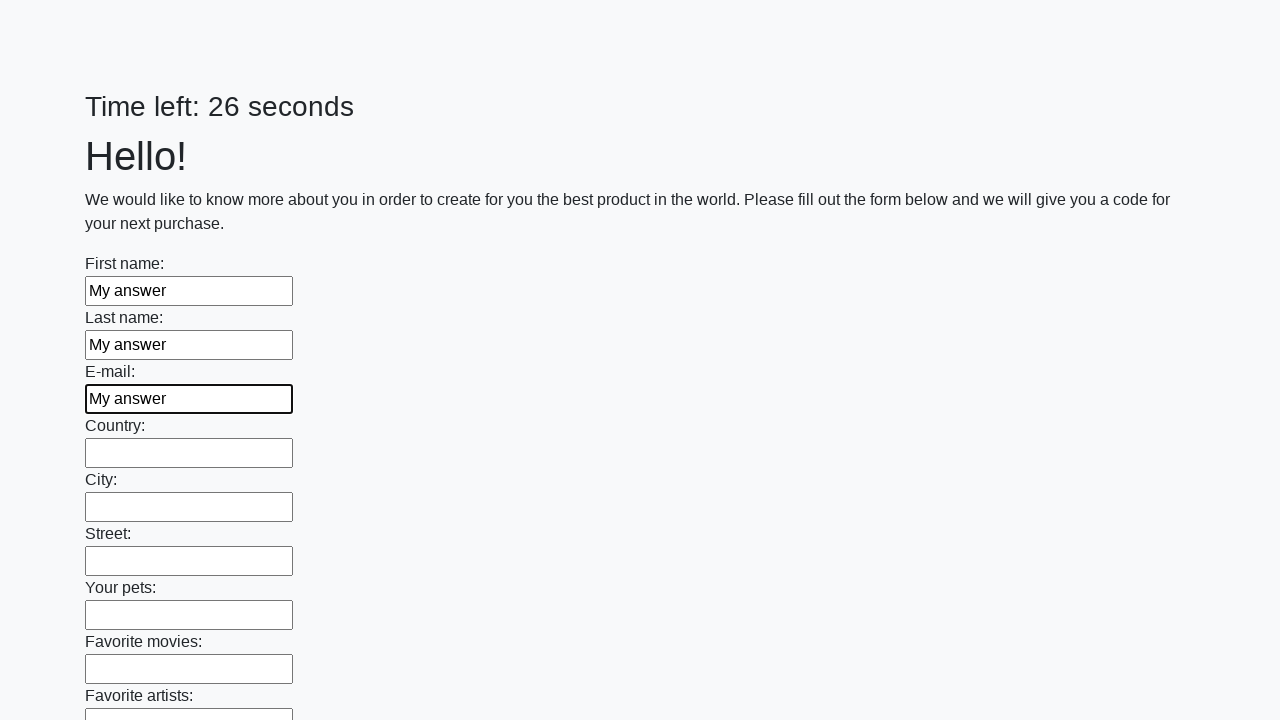

Filled text input field 4 of 100 with 'My answer' on xpath=//input[@type='text'] >> nth=3
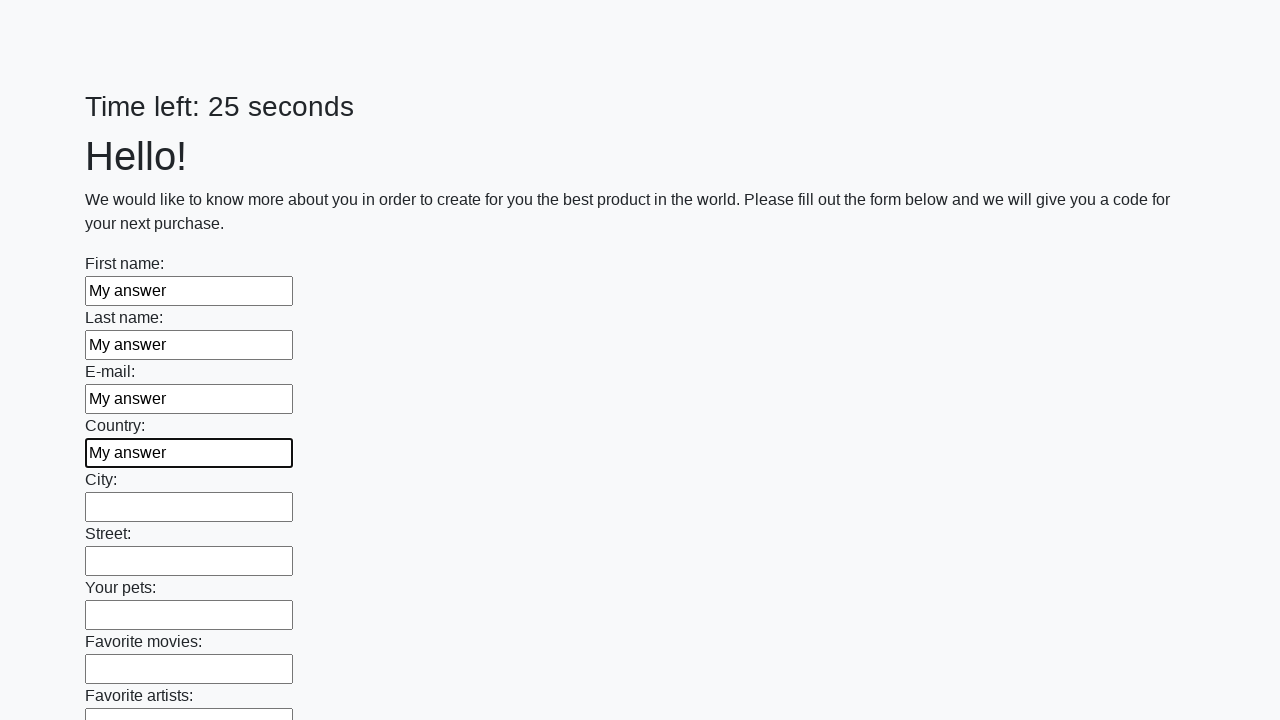

Filled text input field 5 of 100 with 'My answer' on xpath=//input[@type='text'] >> nth=4
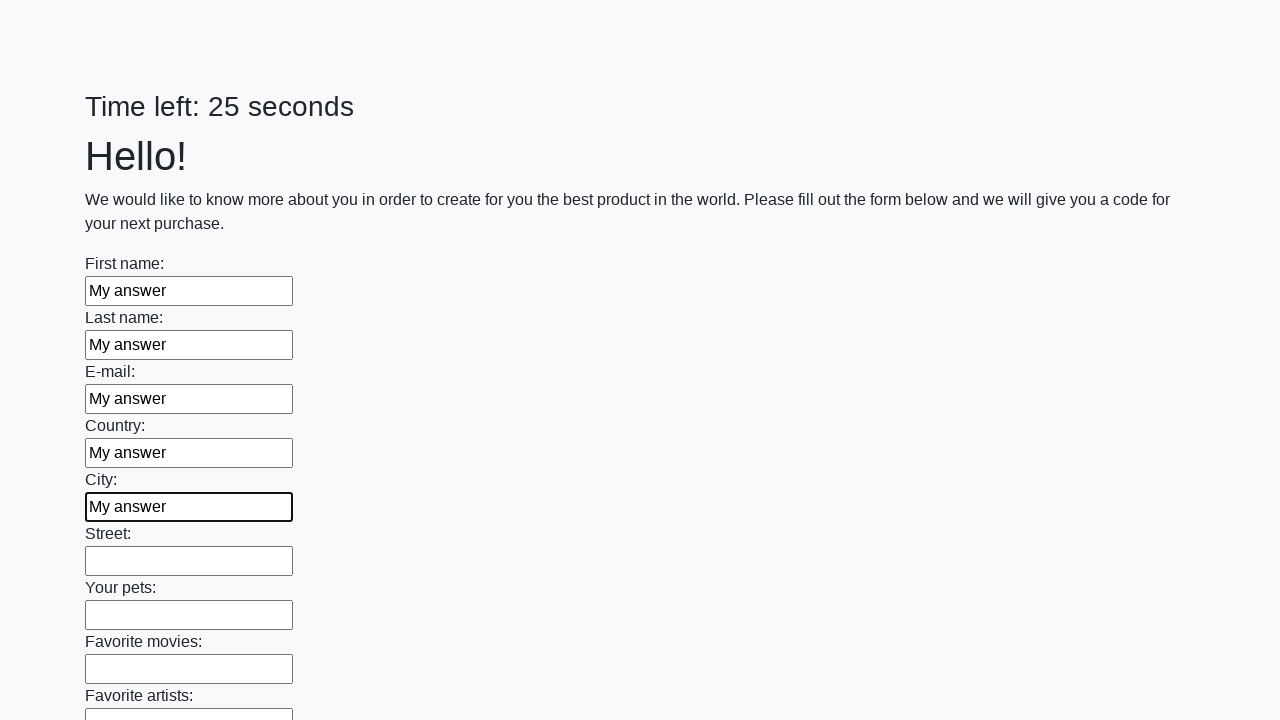

Filled text input field 6 of 100 with 'My answer' on xpath=//input[@type='text'] >> nth=5
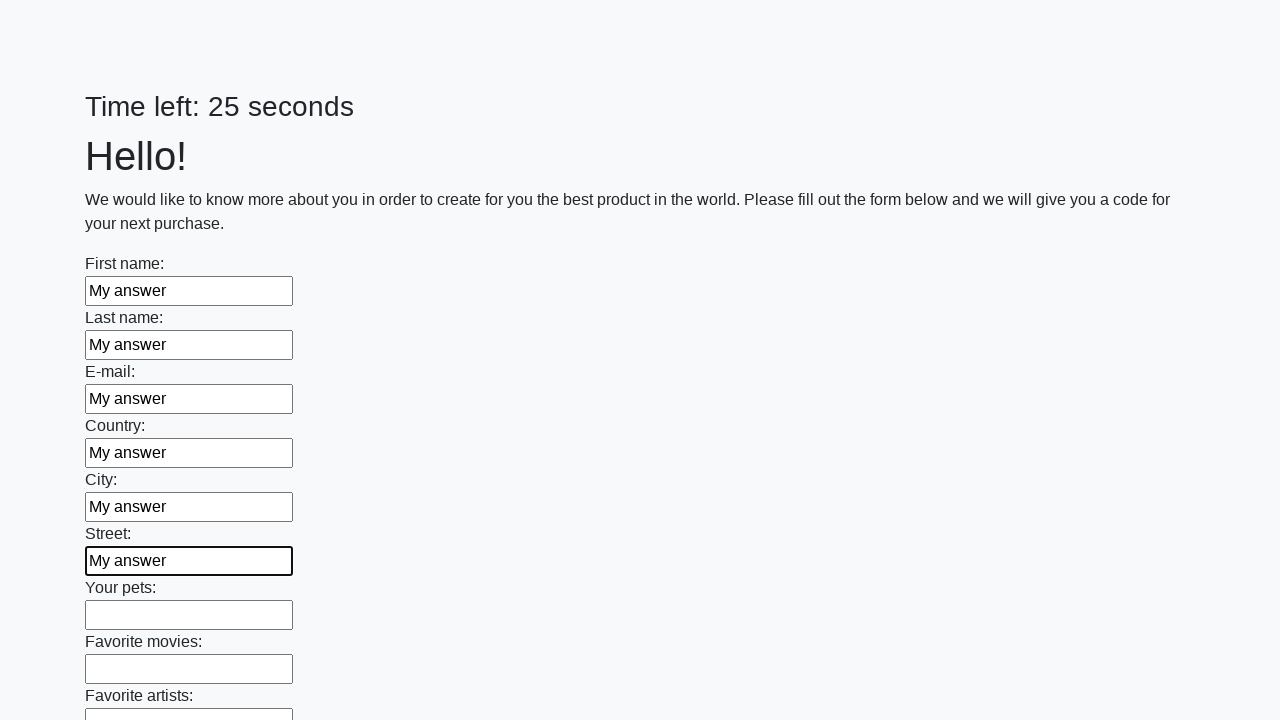

Filled text input field 7 of 100 with 'My answer' on xpath=//input[@type='text'] >> nth=6
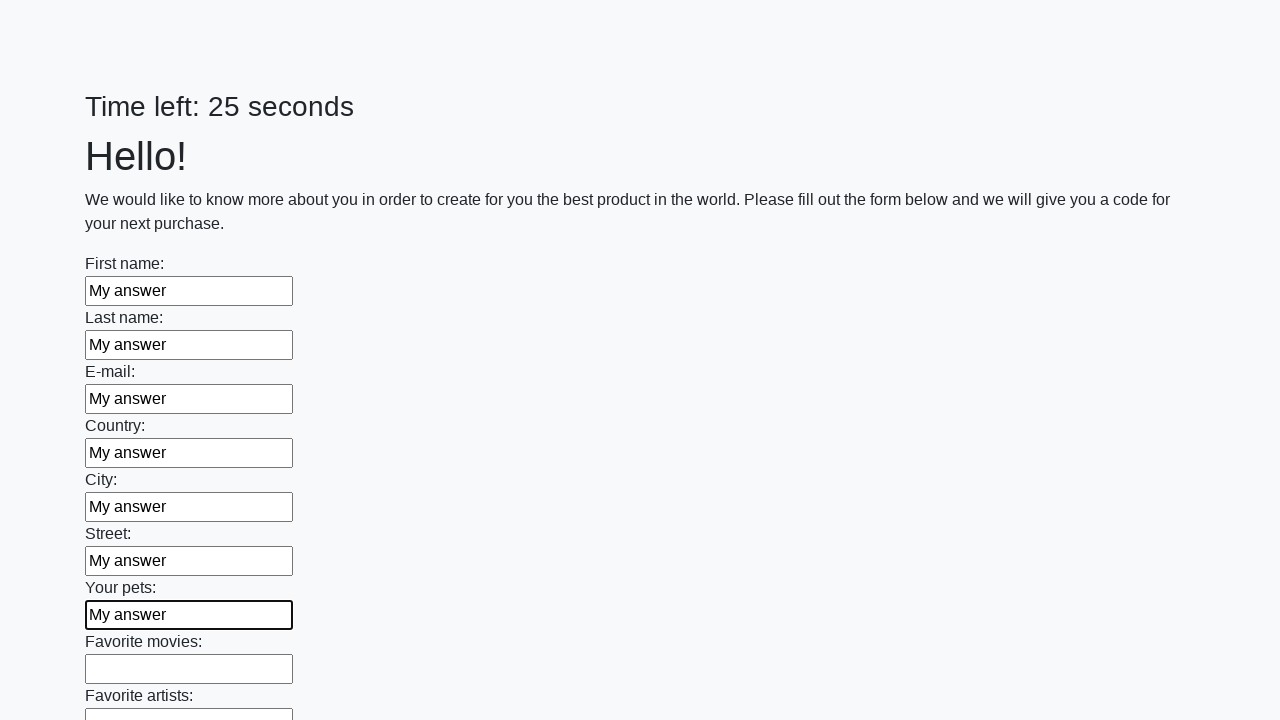

Filled text input field 8 of 100 with 'My answer' on xpath=//input[@type='text'] >> nth=7
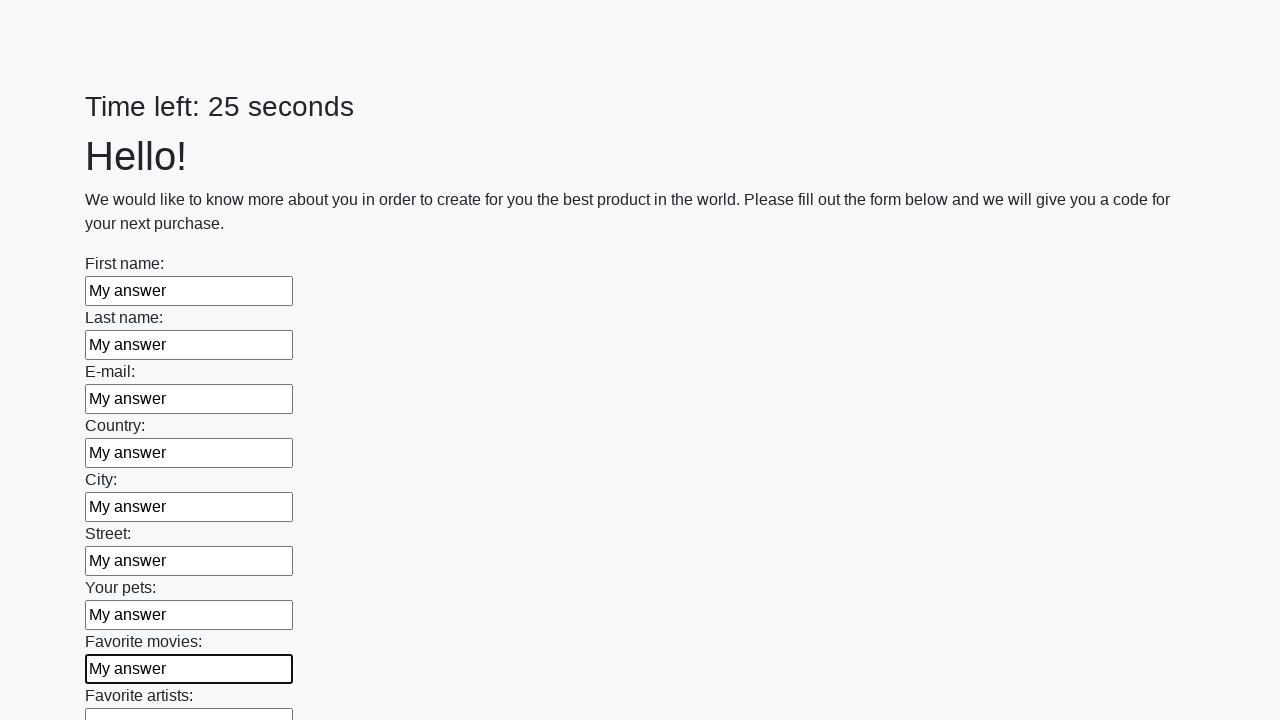

Filled text input field 9 of 100 with 'My answer' on xpath=//input[@type='text'] >> nth=8
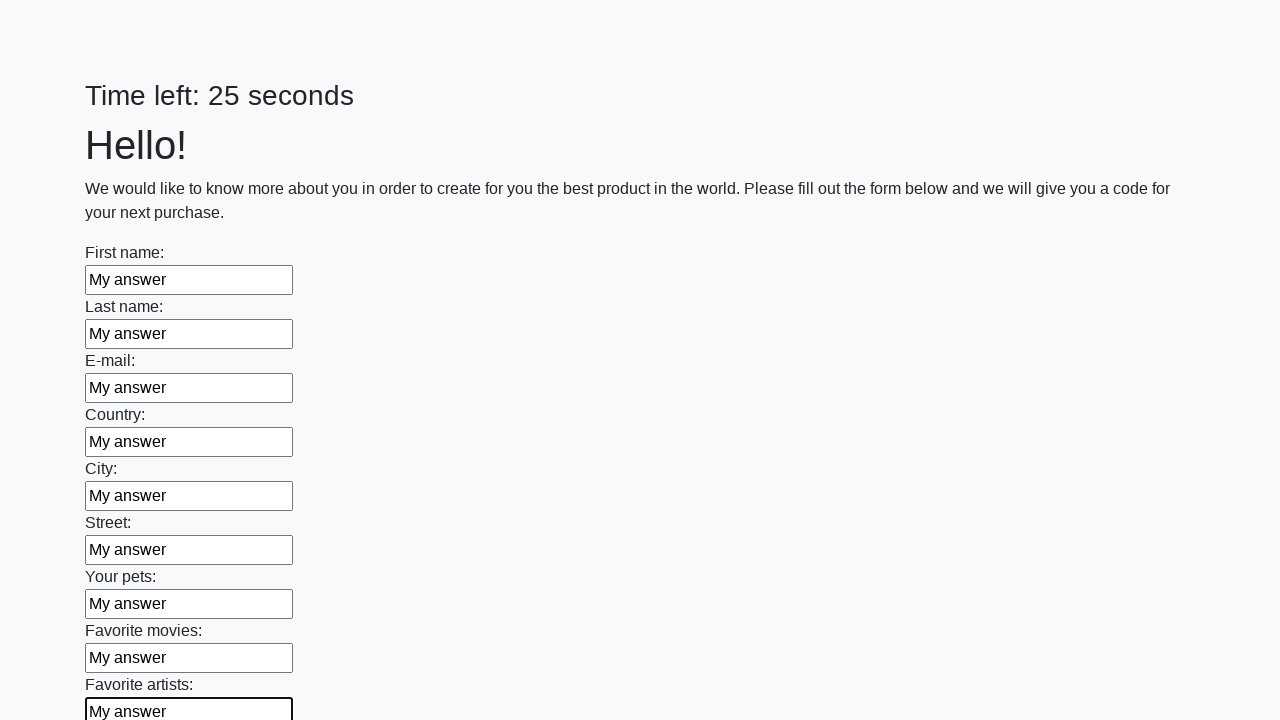

Filled text input field 10 of 100 with 'My answer' on xpath=//input[@type='text'] >> nth=9
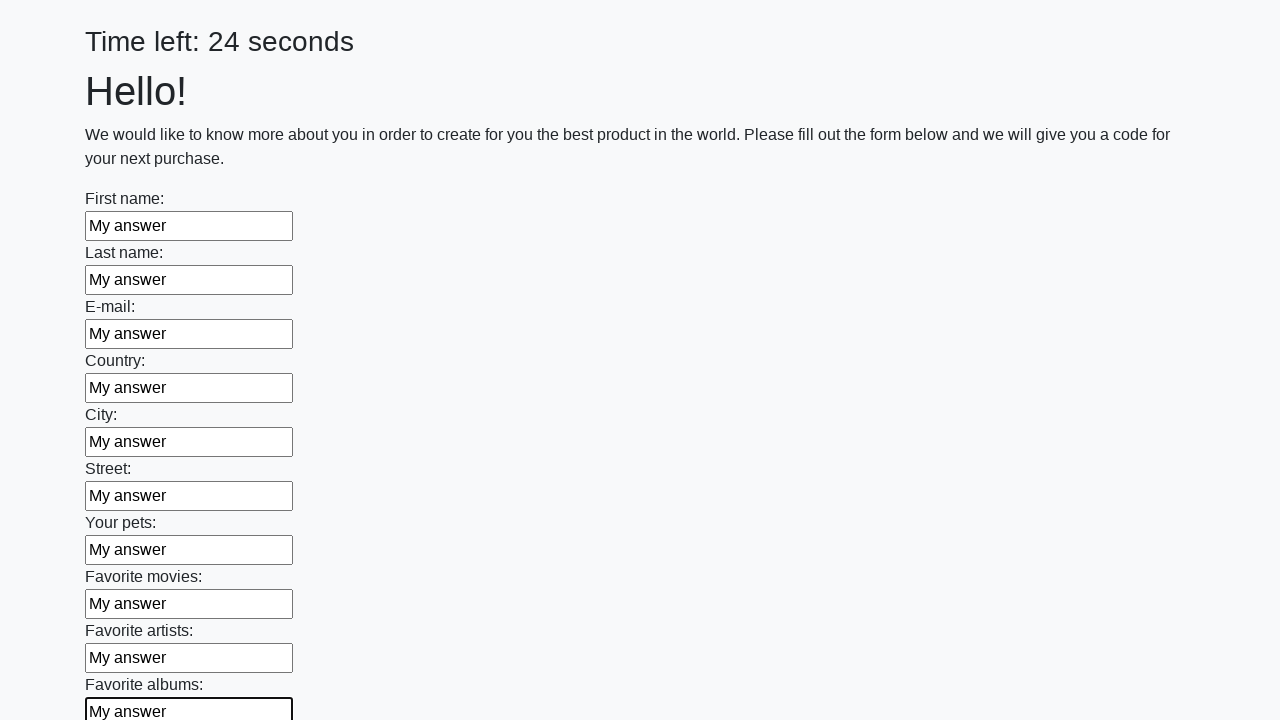

Filled text input field 11 of 100 with 'My answer' on xpath=//input[@type='text'] >> nth=10
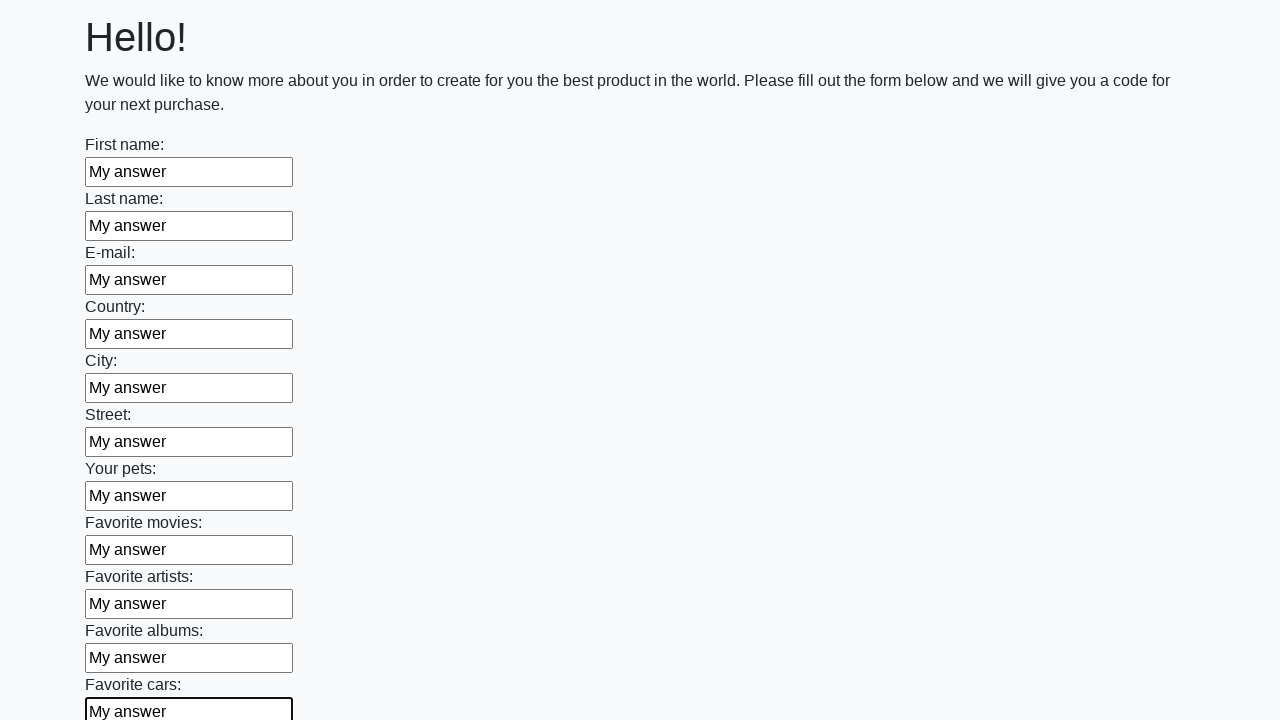

Filled text input field 12 of 100 with 'My answer' on xpath=//input[@type='text'] >> nth=11
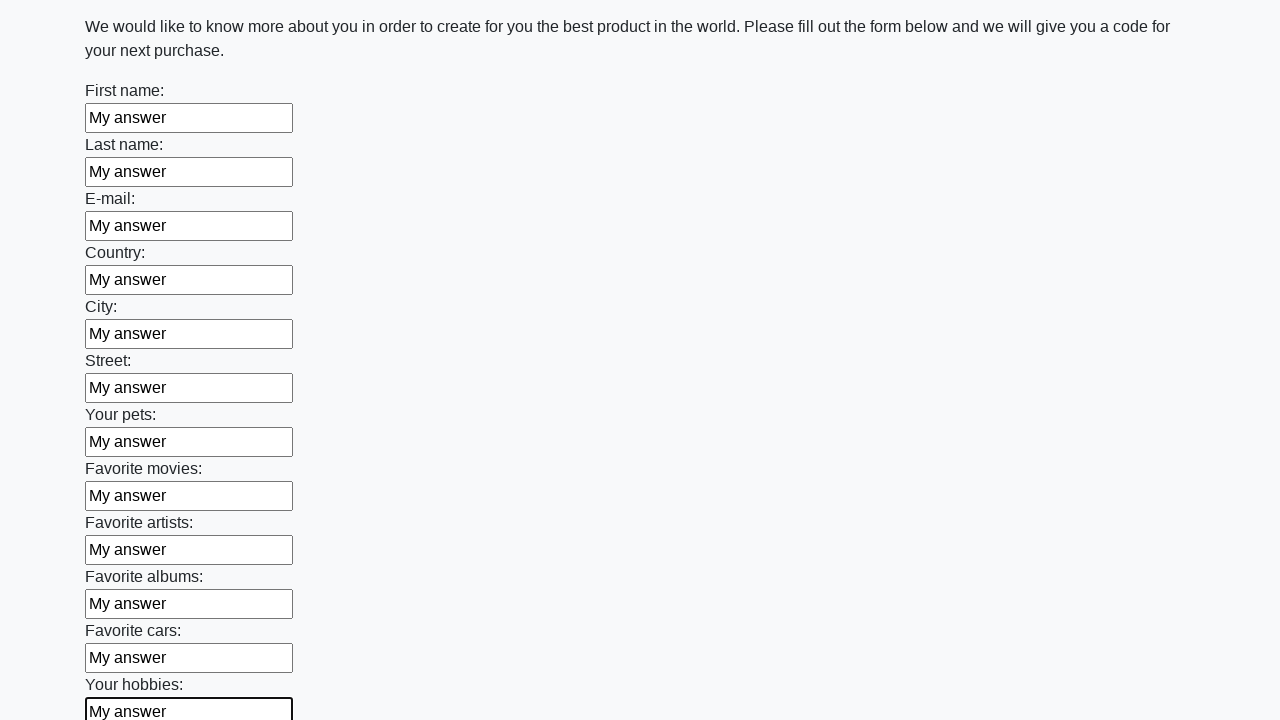

Filled text input field 13 of 100 with 'My answer' on xpath=//input[@type='text'] >> nth=12
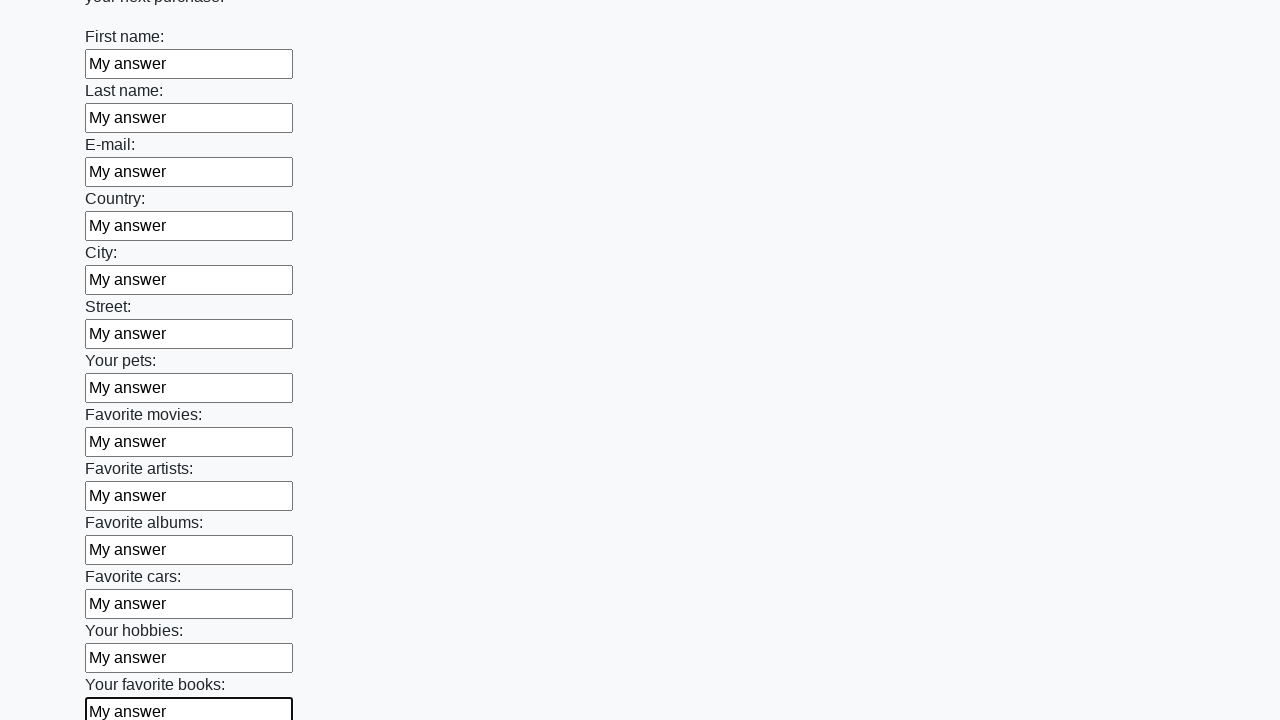

Filled text input field 14 of 100 with 'My answer' on xpath=//input[@type='text'] >> nth=13
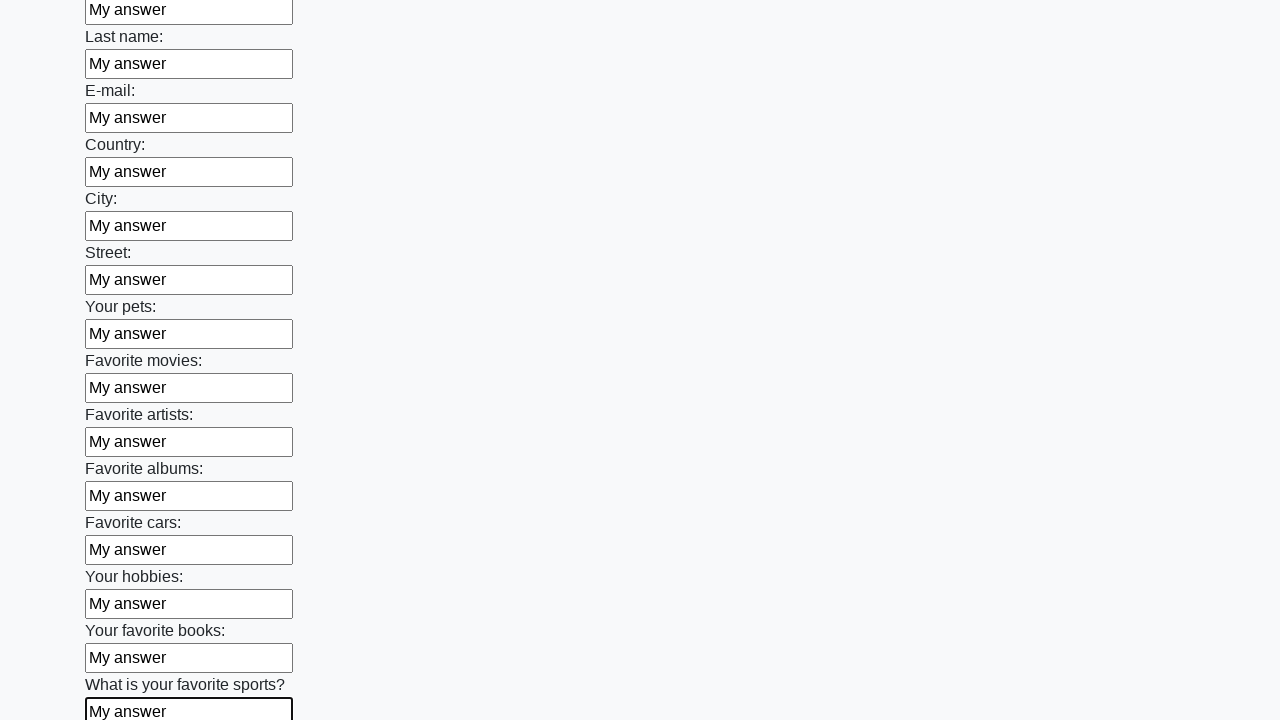

Filled text input field 15 of 100 with 'My answer' on xpath=//input[@type='text'] >> nth=14
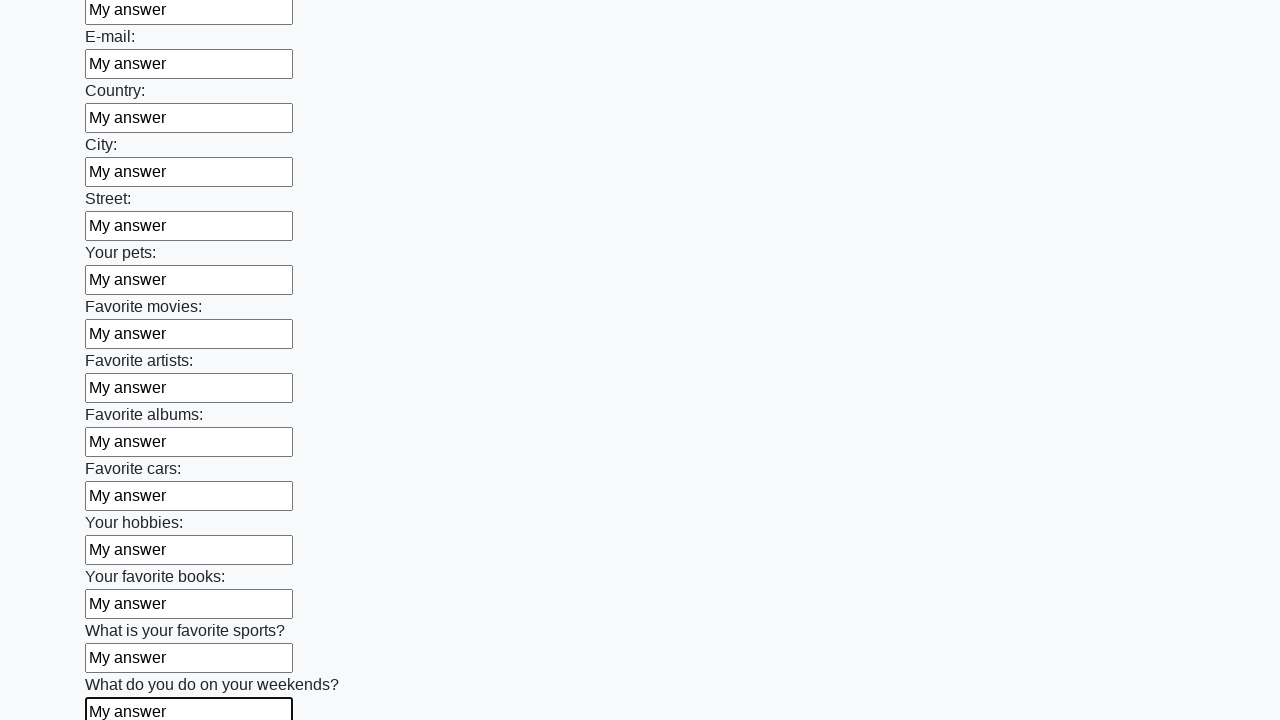

Filled text input field 16 of 100 with 'My answer' on xpath=//input[@type='text'] >> nth=15
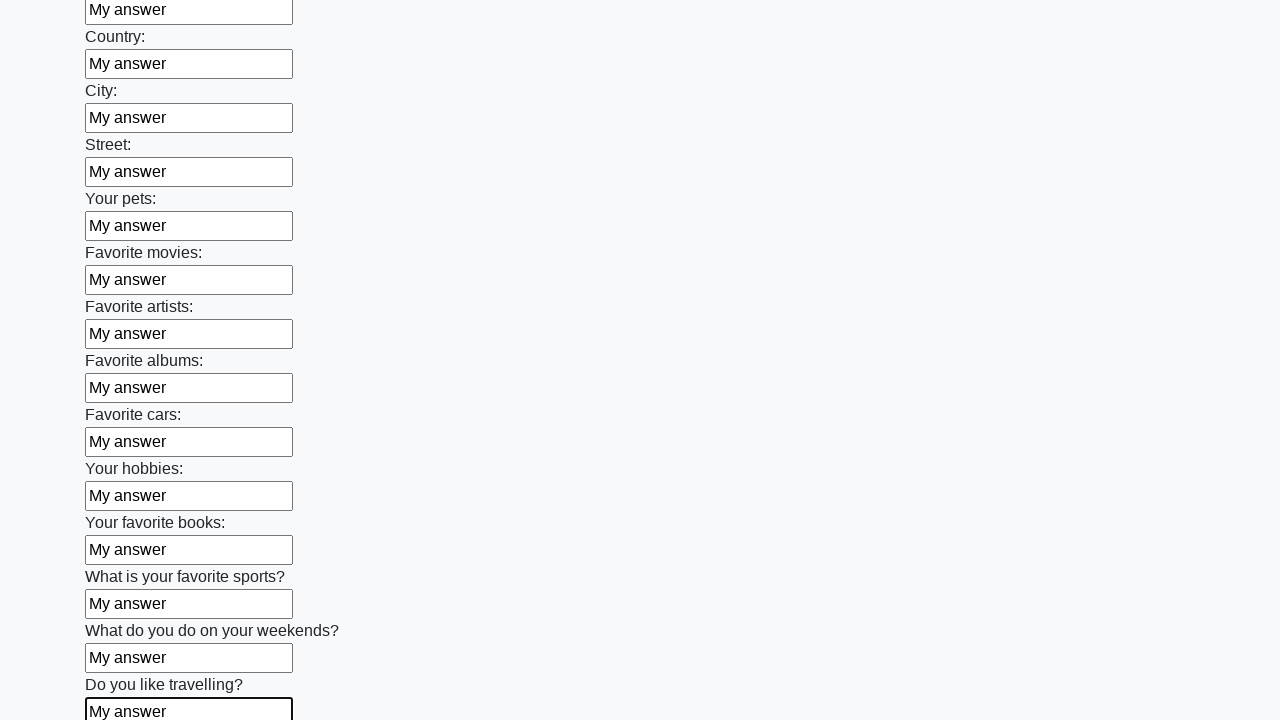

Filled text input field 17 of 100 with 'My answer' on xpath=//input[@type='text'] >> nth=16
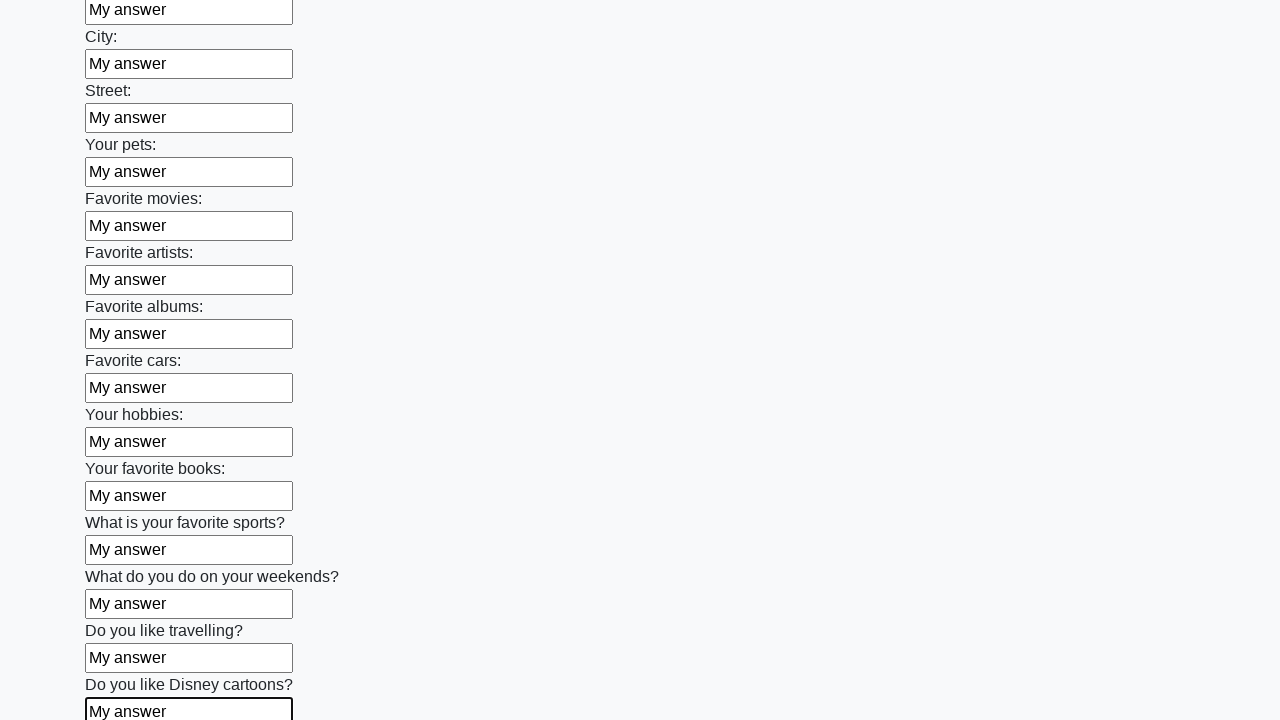

Filled text input field 18 of 100 with 'My answer' on xpath=//input[@type='text'] >> nth=17
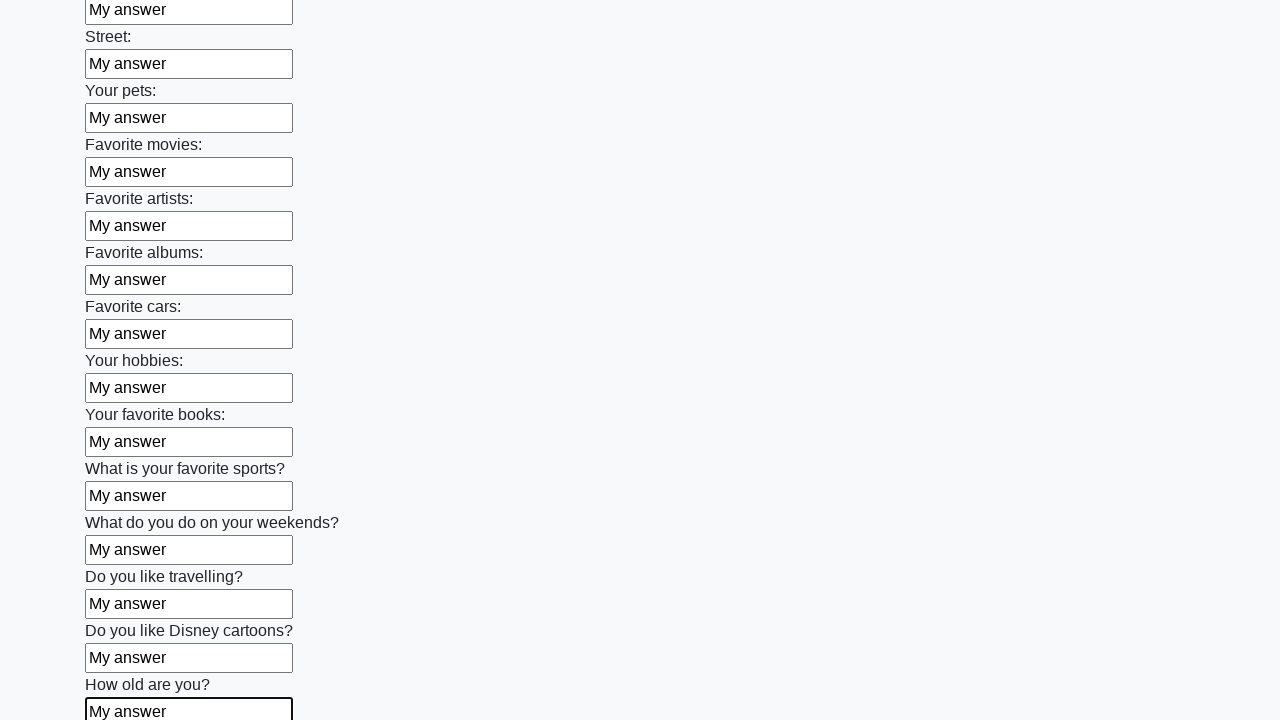

Filled text input field 19 of 100 with 'My answer' on xpath=//input[@type='text'] >> nth=18
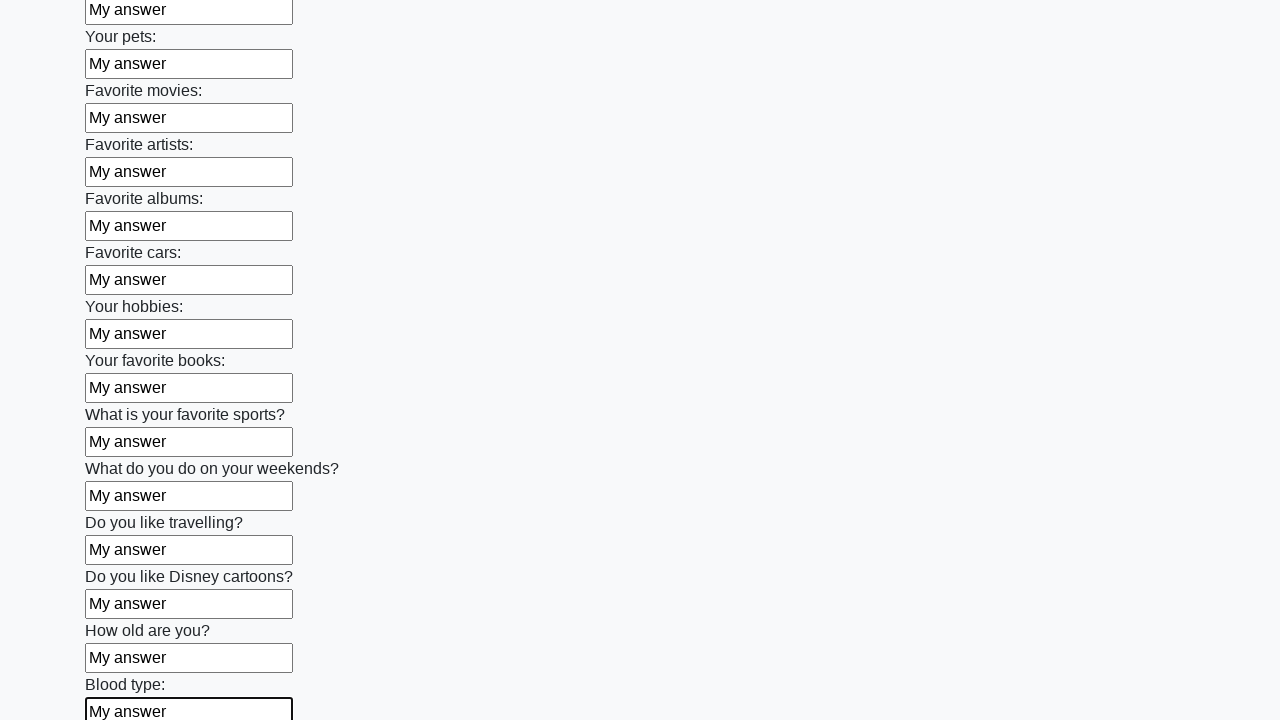

Filled text input field 20 of 100 with 'My answer' on xpath=//input[@type='text'] >> nth=19
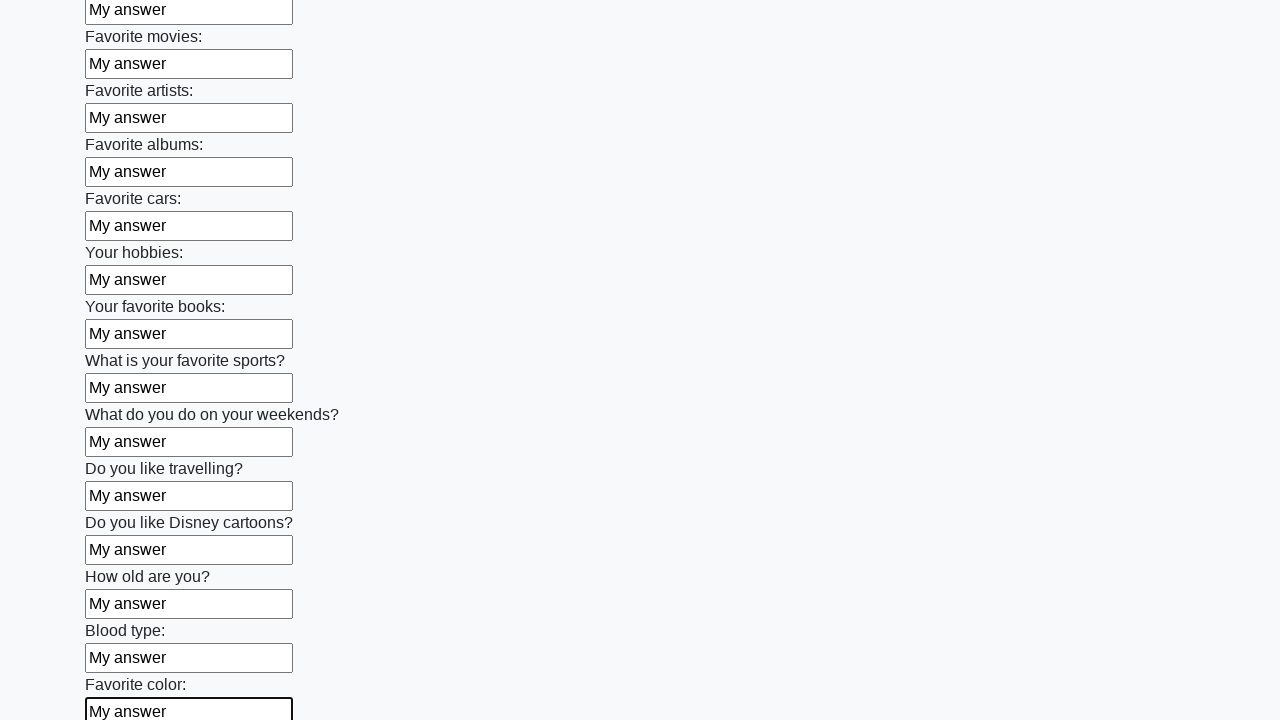

Filled text input field 21 of 100 with 'My answer' on xpath=//input[@type='text'] >> nth=20
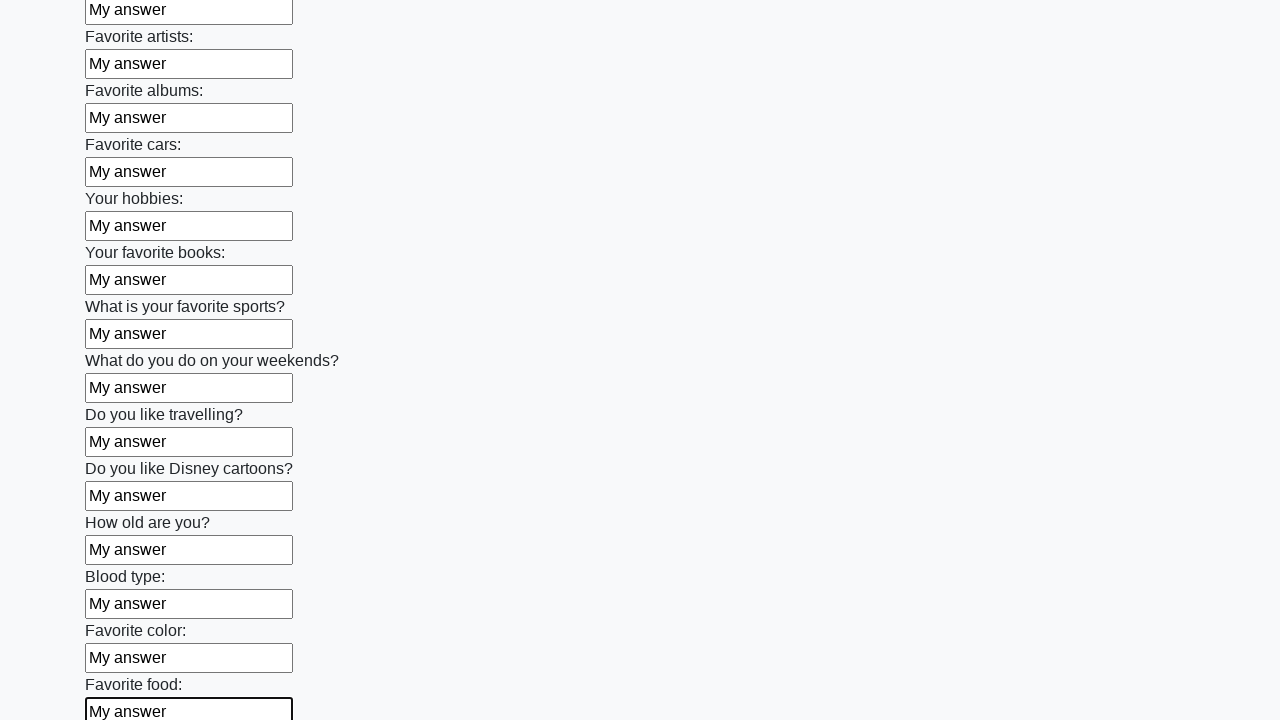

Filled text input field 22 of 100 with 'My answer' on xpath=//input[@type='text'] >> nth=21
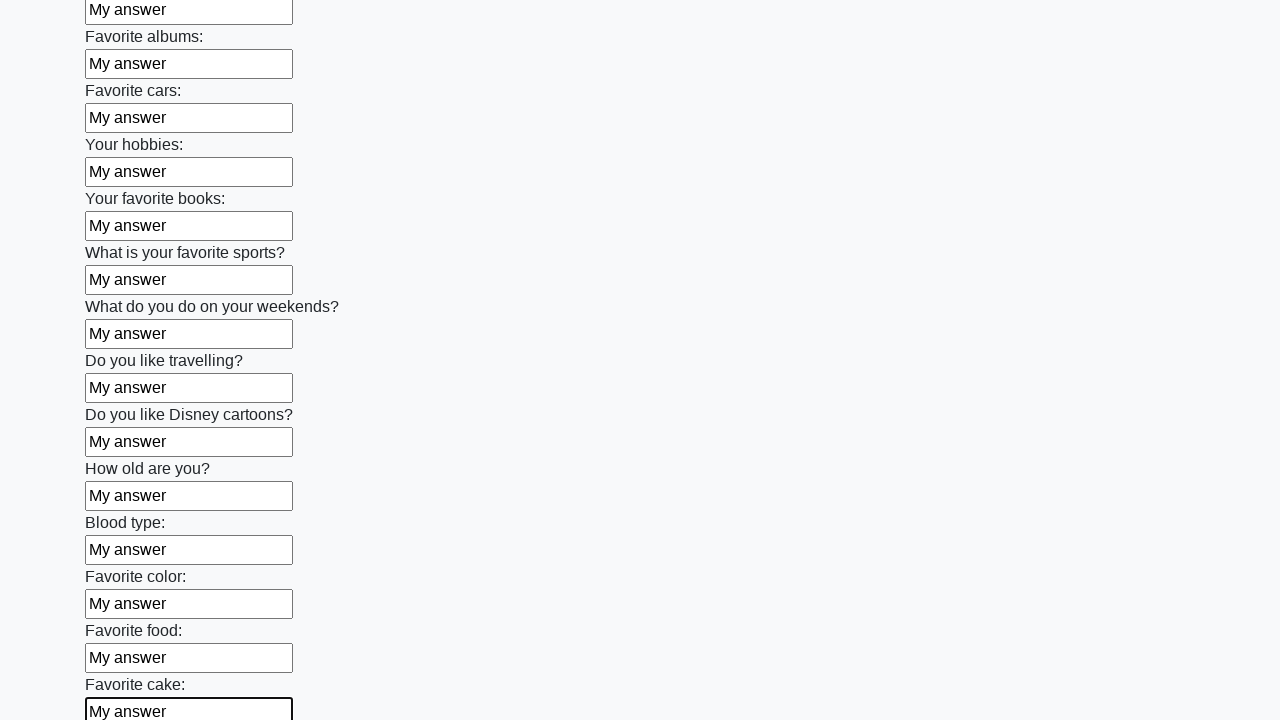

Filled text input field 23 of 100 with 'My answer' on xpath=//input[@type='text'] >> nth=22
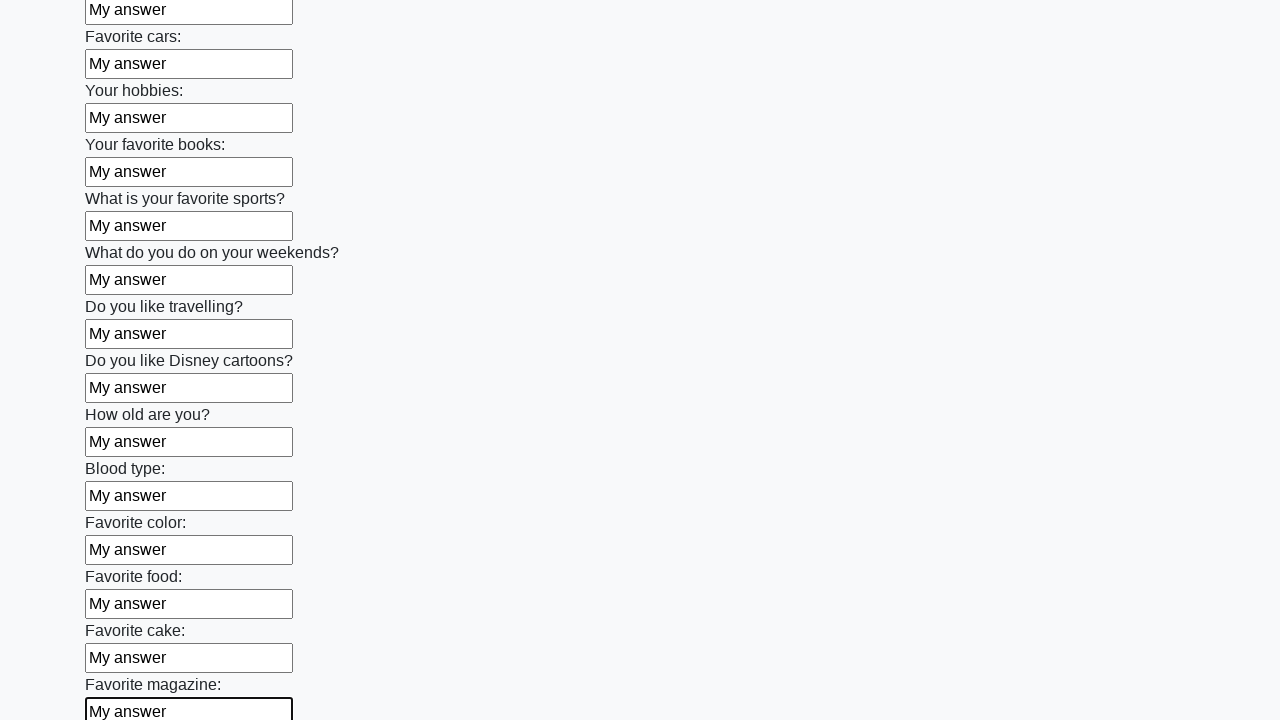

Filled text input field 24 of 100 with 'My answer' on xpath=//input[@type='text'] >> nth=23
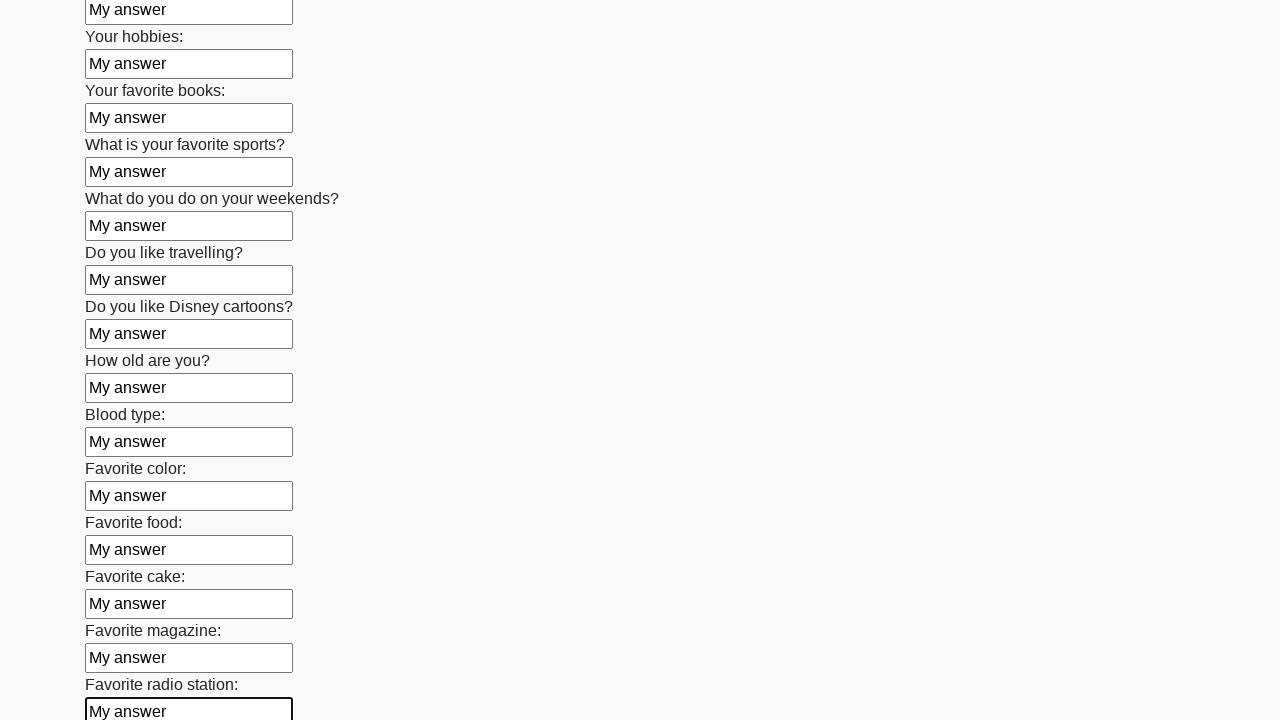

Filled text input field 25 of 100 with 'My answer' on xpath=//input[@type='text'] >> nth=24
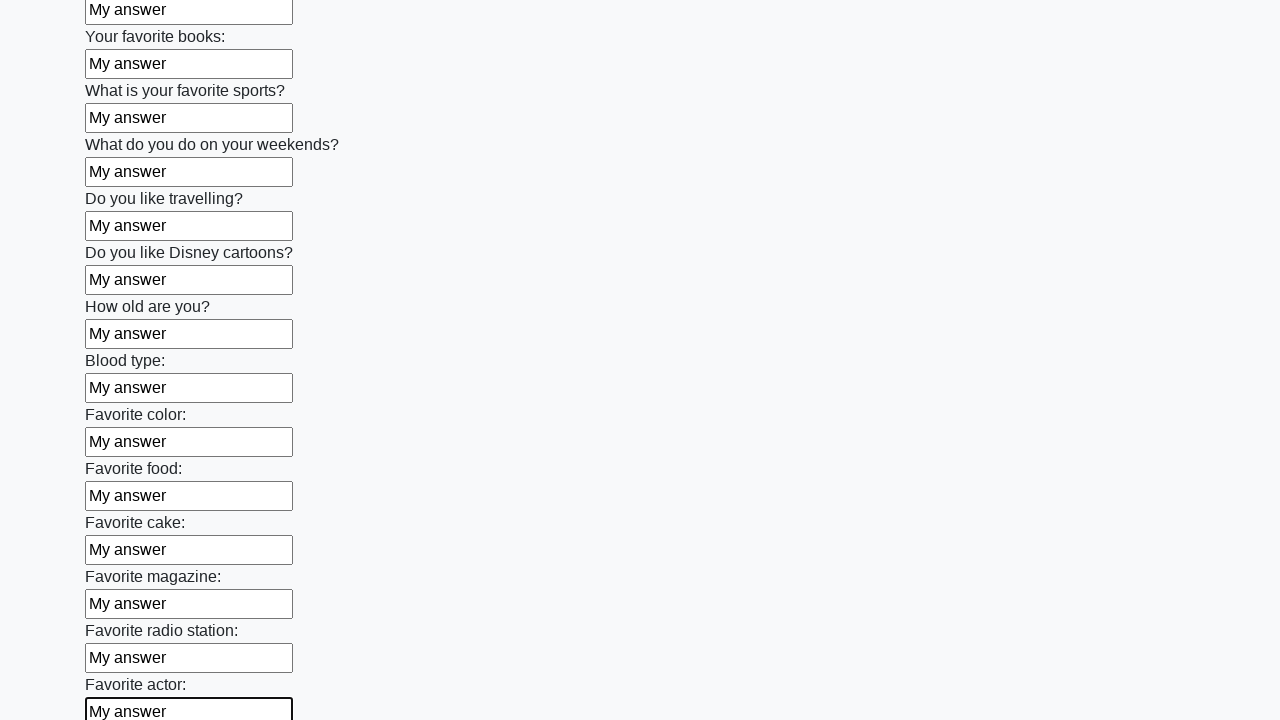

Filled text input field 26 of 100 with 'My answer' on xpath=//input[@type='text'] >> nth=25
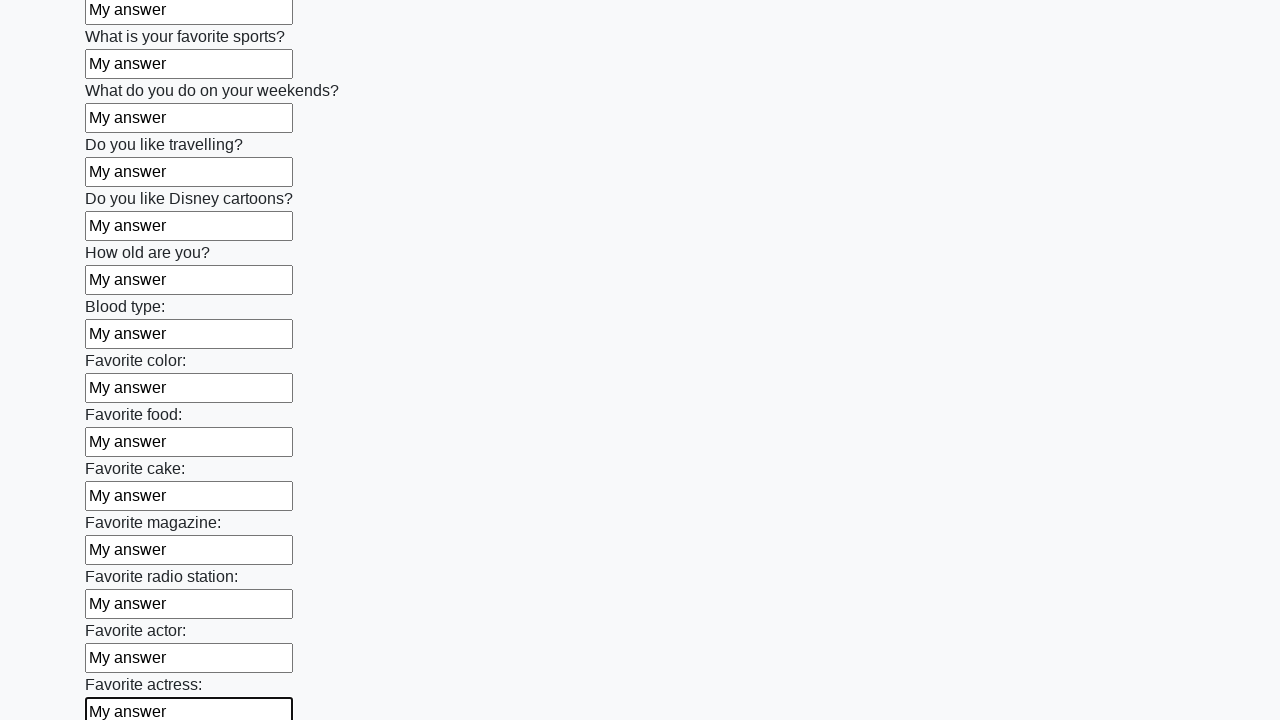

Filled text input field 27 of 100 with 'My answer' on xpath=//input[@type='text'] >> nth=26
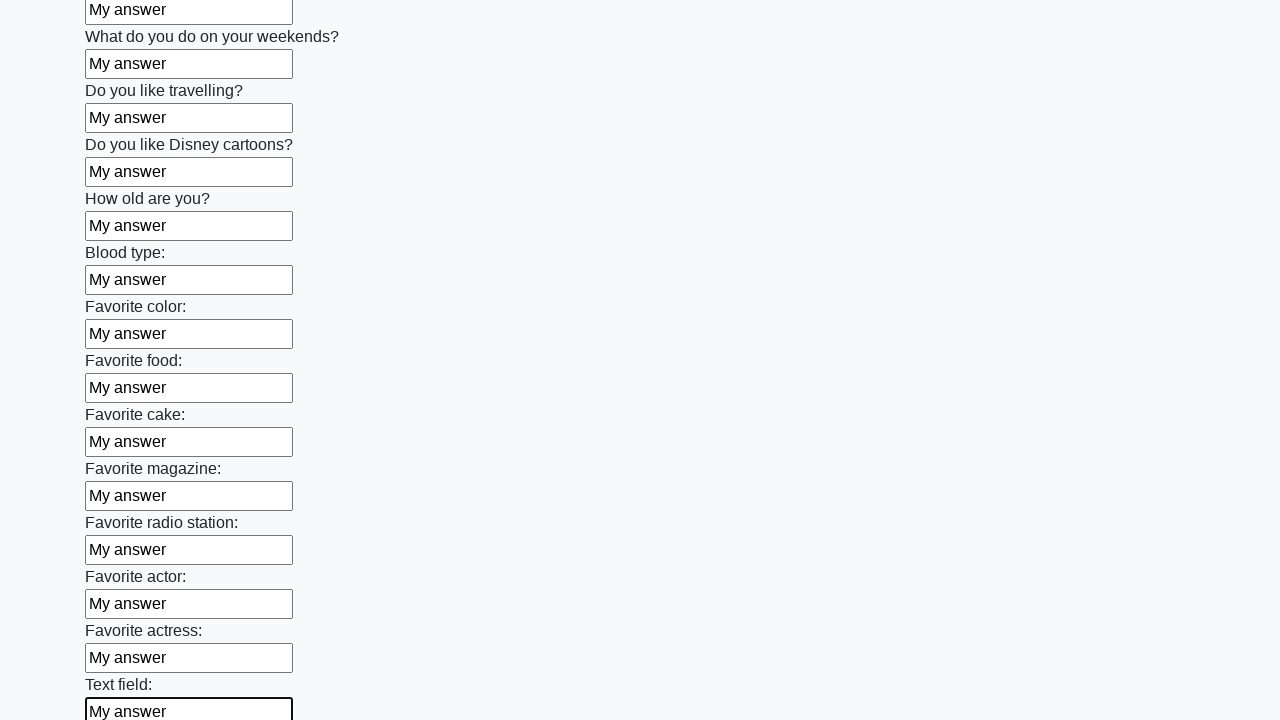

Filled text input field 28 of 100 with 'My answer' on xpath=//input[@type='text'] >> nth=27
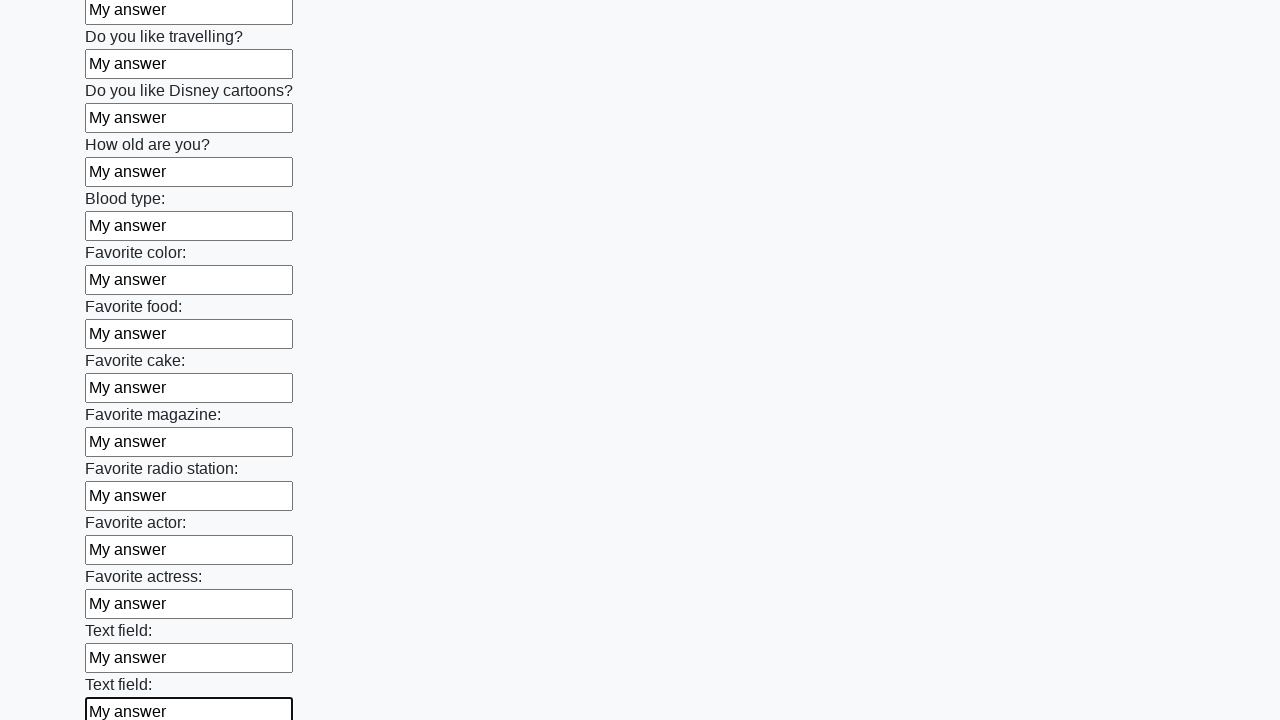

Filled text input field 29 of 100 with 'My answer' on xpath=//input[@type='text'] >> nth=28
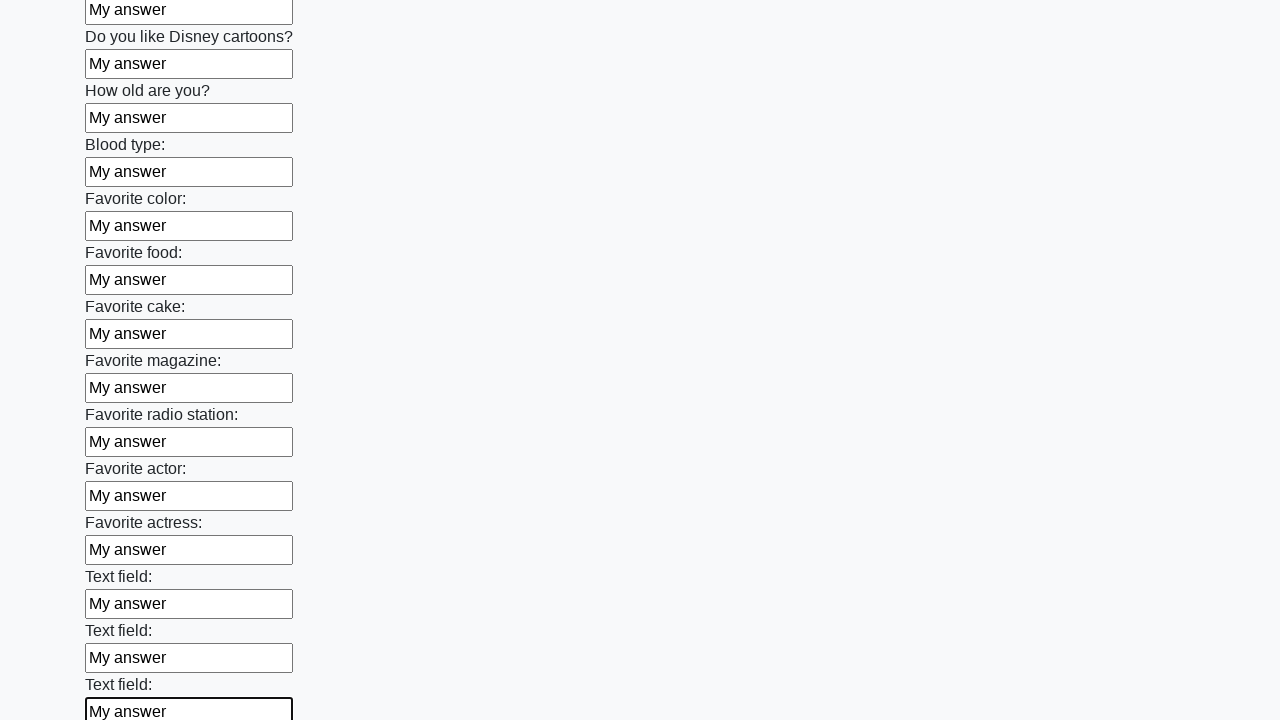

Filled text input field 30 of 100 with 'My answer' on xpath=//input[@type='text'] >> nth=29
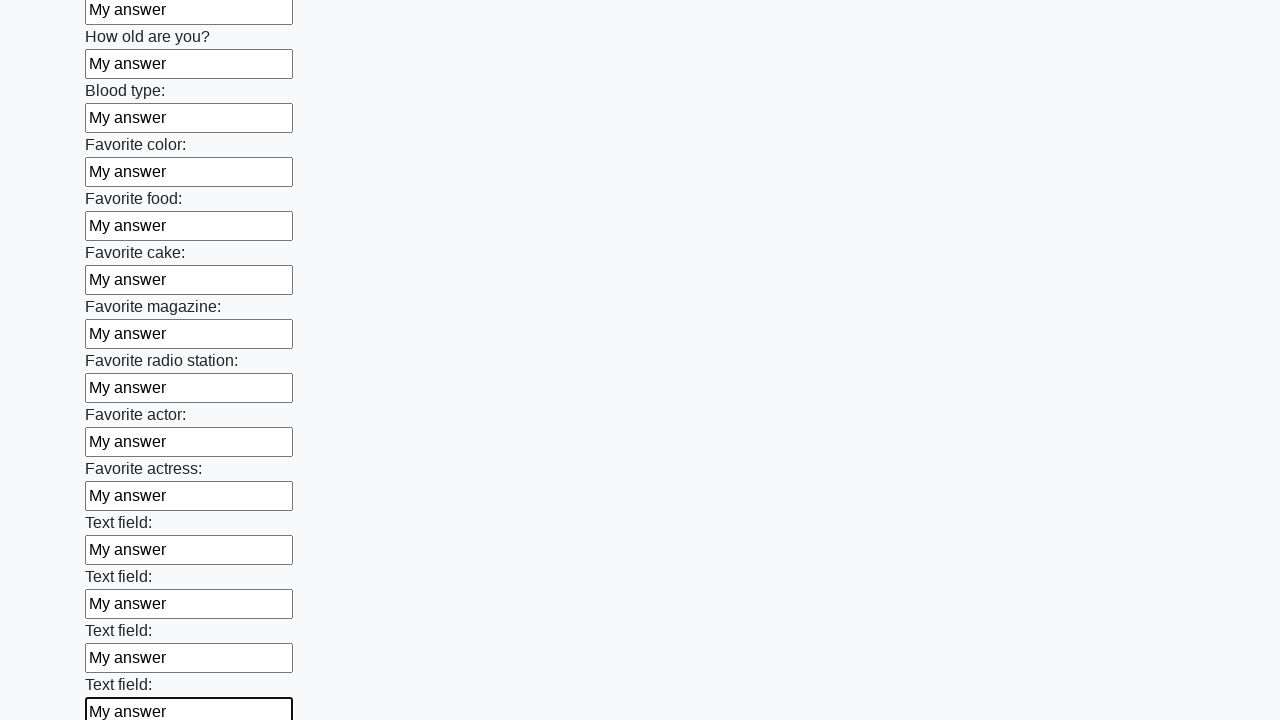

Filled text input field 31 of 100 with 'My answer' on xpath=//input[@type='text'] >> nth=30
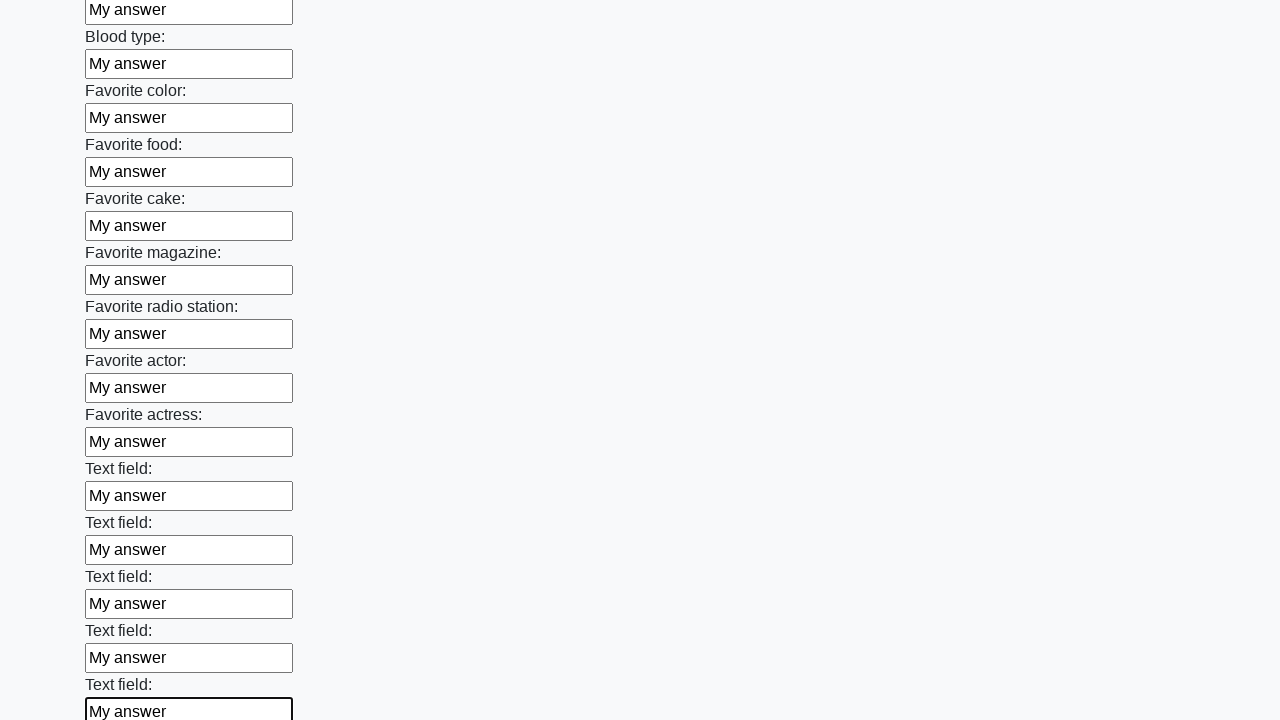

Filled text input field 32 of 100 with 'My answer' on xpath=//input[@type='text'] >> nth=31
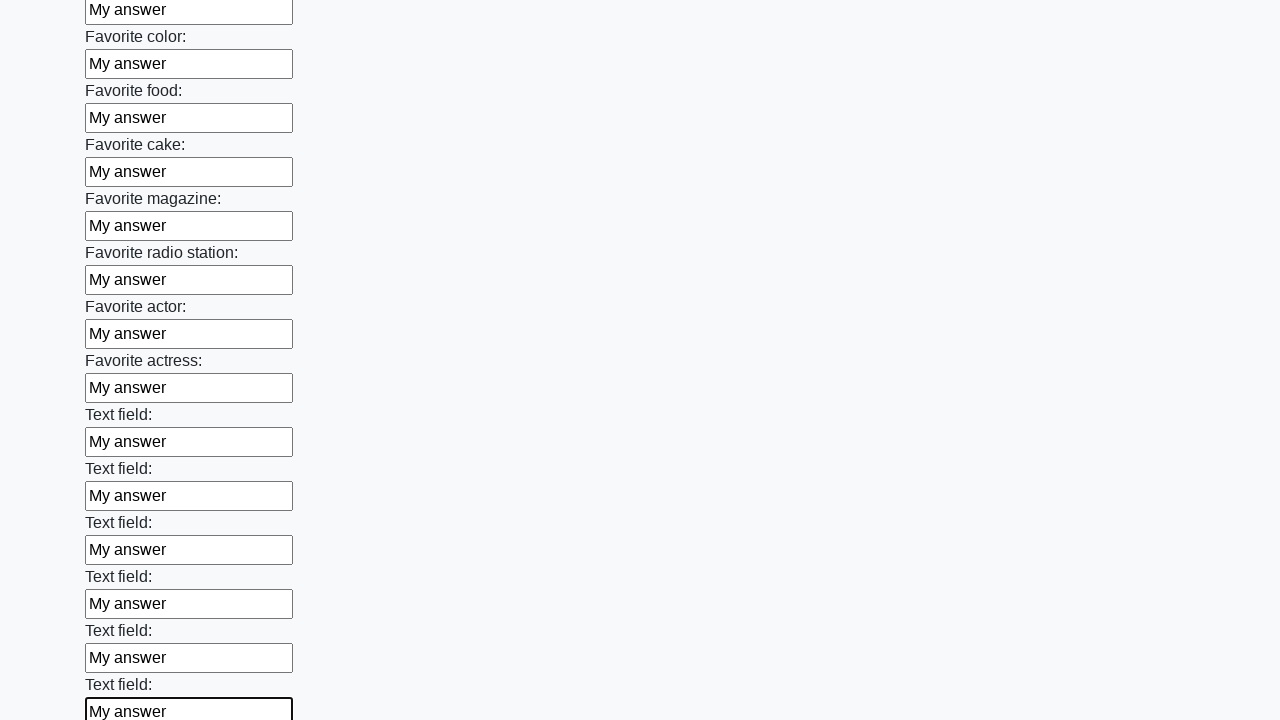

Filled text input field 33 of 100 with 'My answer' on xpath=//input[@type='text'] >> nth=32
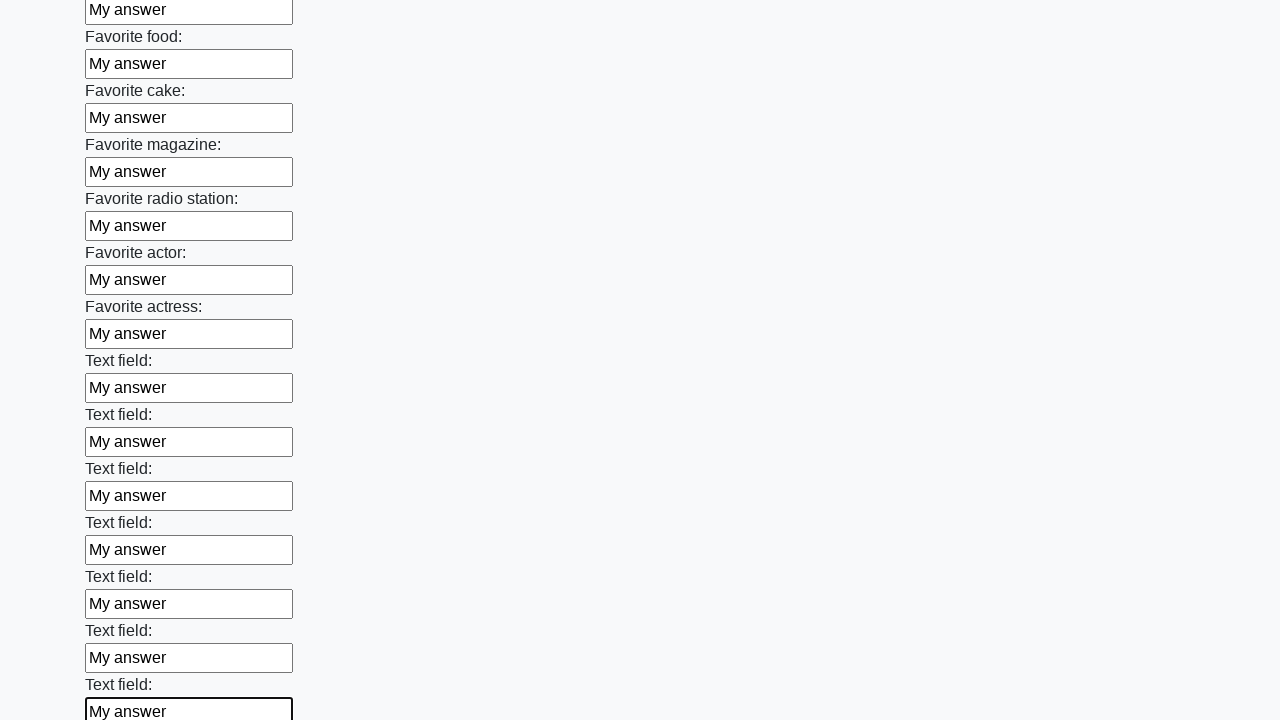

Filled text input field 34 of 100 with 'My answer' on xpath=//input[@type='text'] >> nth=33
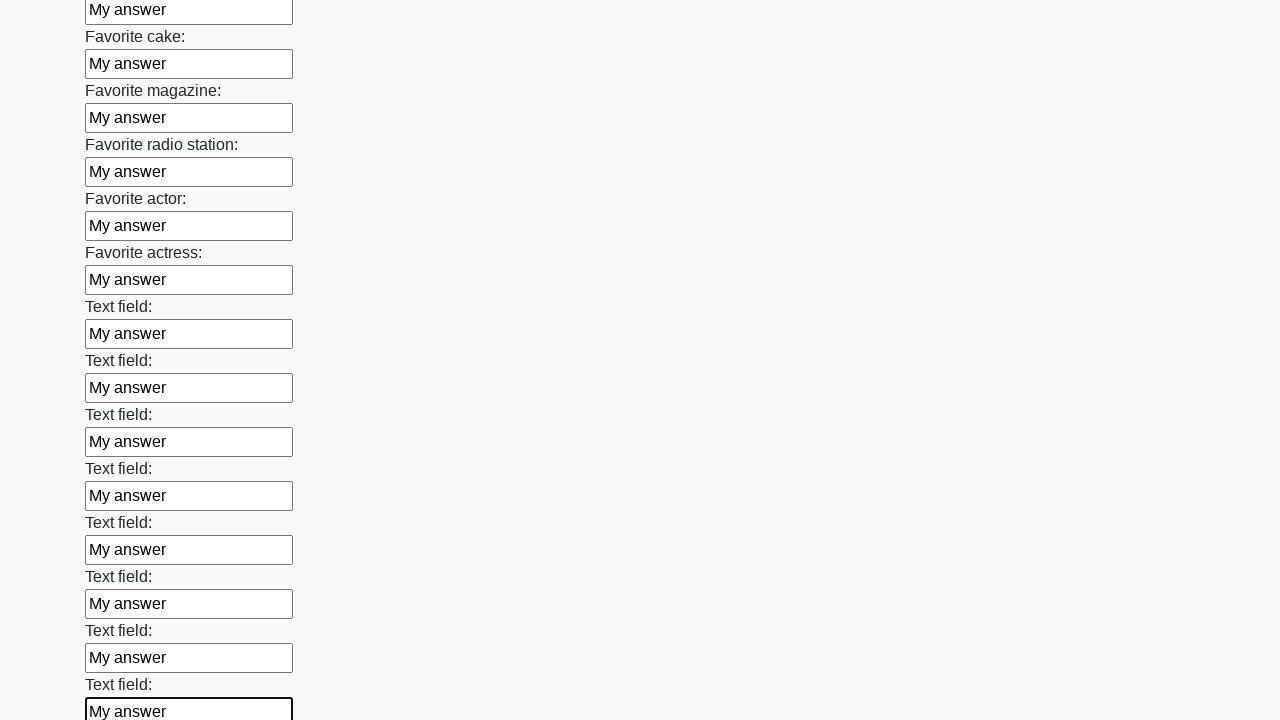

Filled text input field 35 of 100 with 'My answer' on xpath=//input[@type='text'] >> nth=34
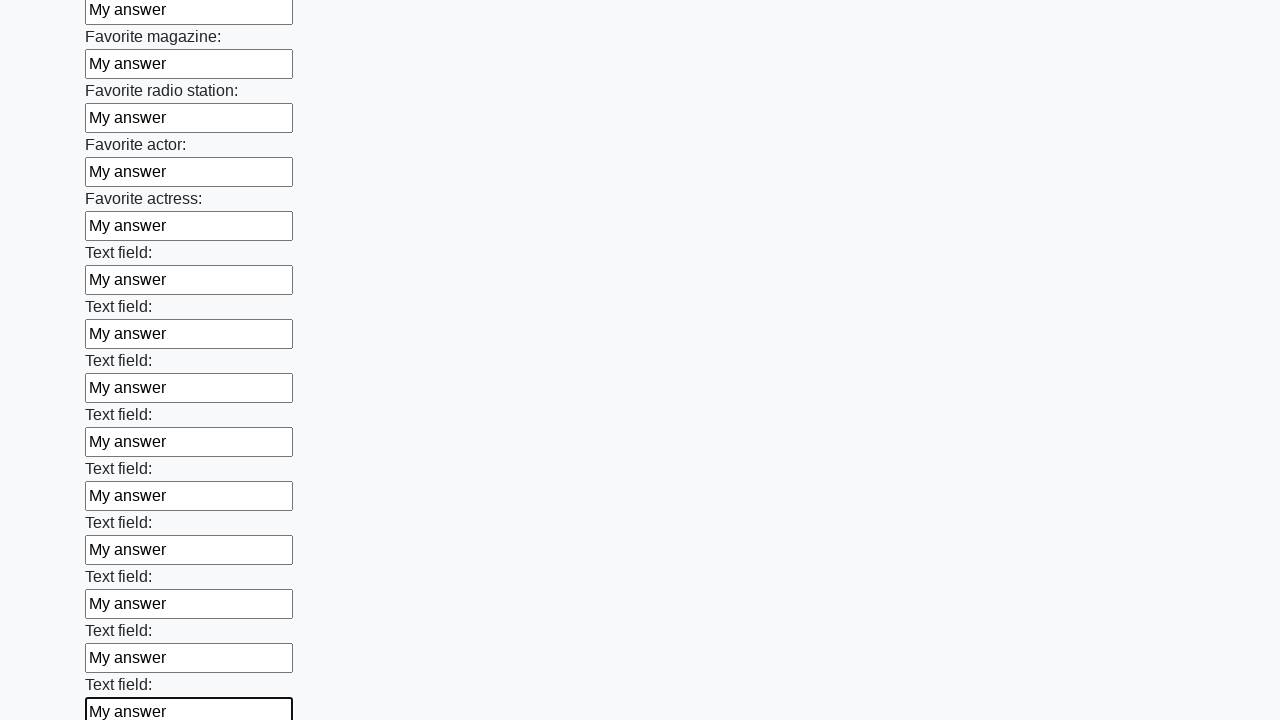

Filled text input field 36 of 100 with 'My answer' on xpath=//input[@type='text'] >> nth=35
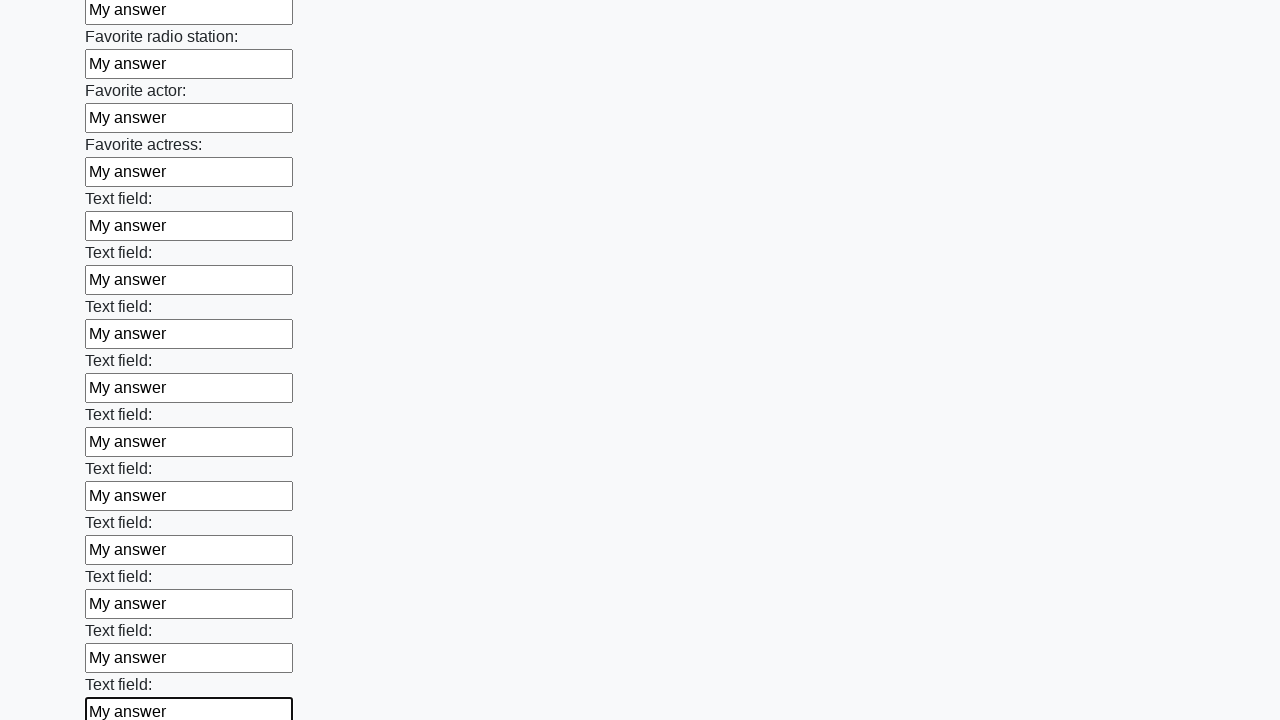

Filled text input field 37 of 100 with 'My answer' on xpath=//input[@type='text'] >> nth=36
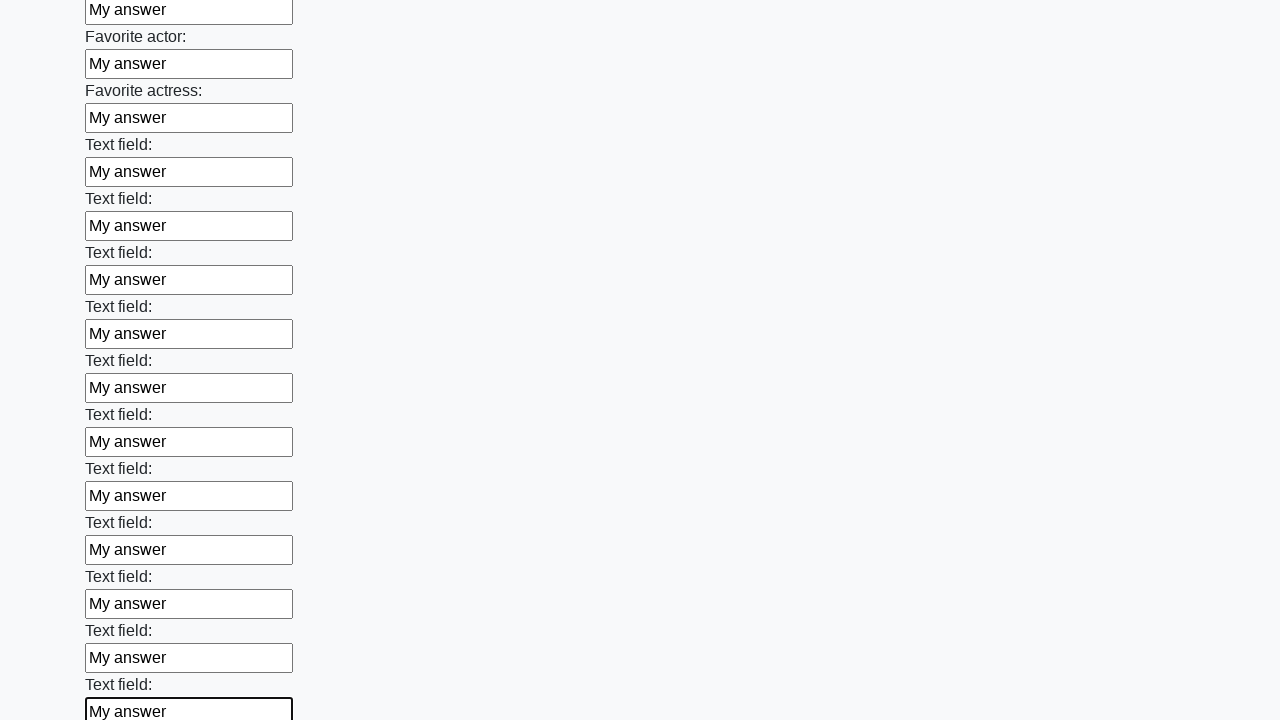

Filled text input field 38 of 100 with 'My answer' on xpath=//input[@type='text'] >> nth=37
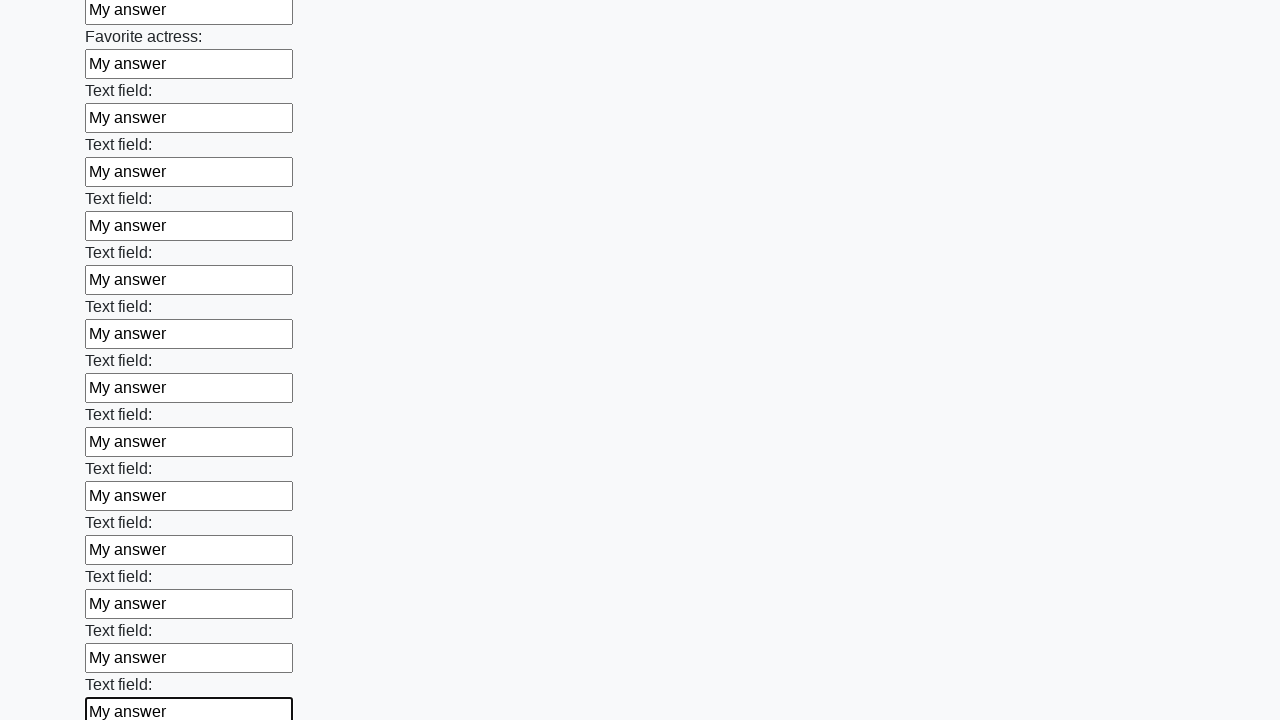

Filled text input field 39 of 100 with 'My answer' on xpath=//input[@type='text'] >> nth=38
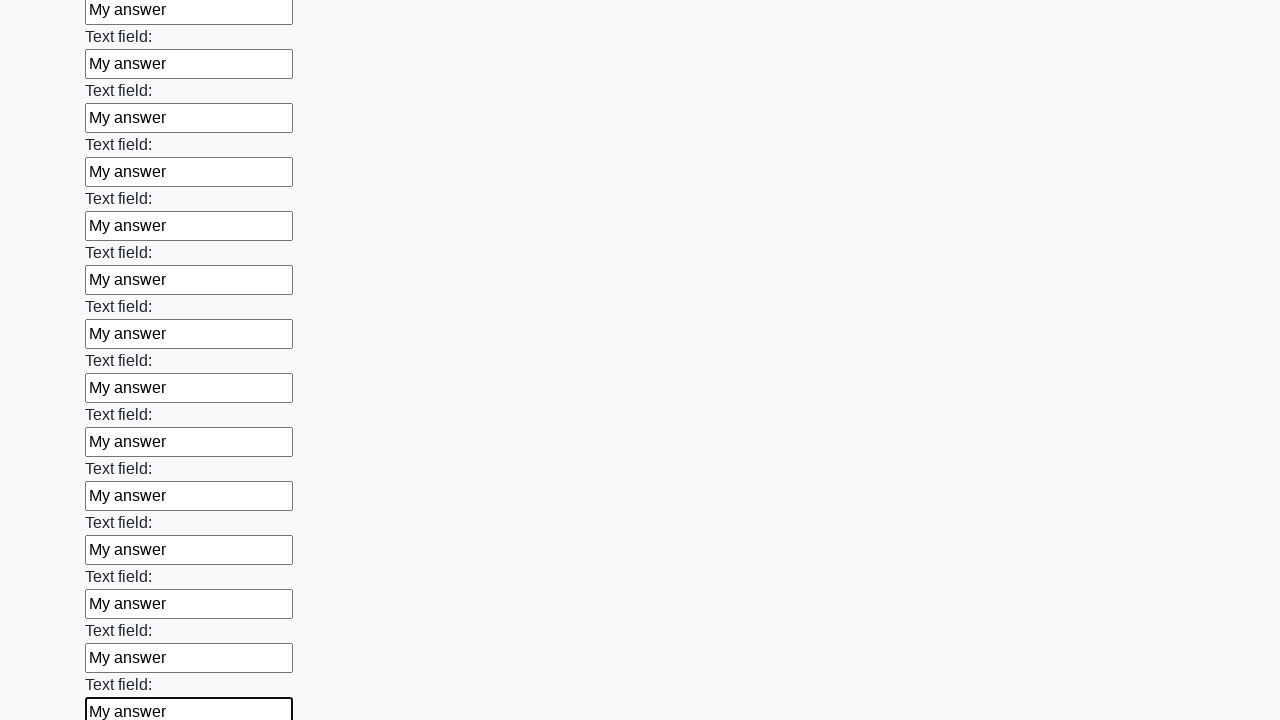

Filled text input field 40 of 100 with 'My answer' on xpath=//input[@type='text'] >> nth=39
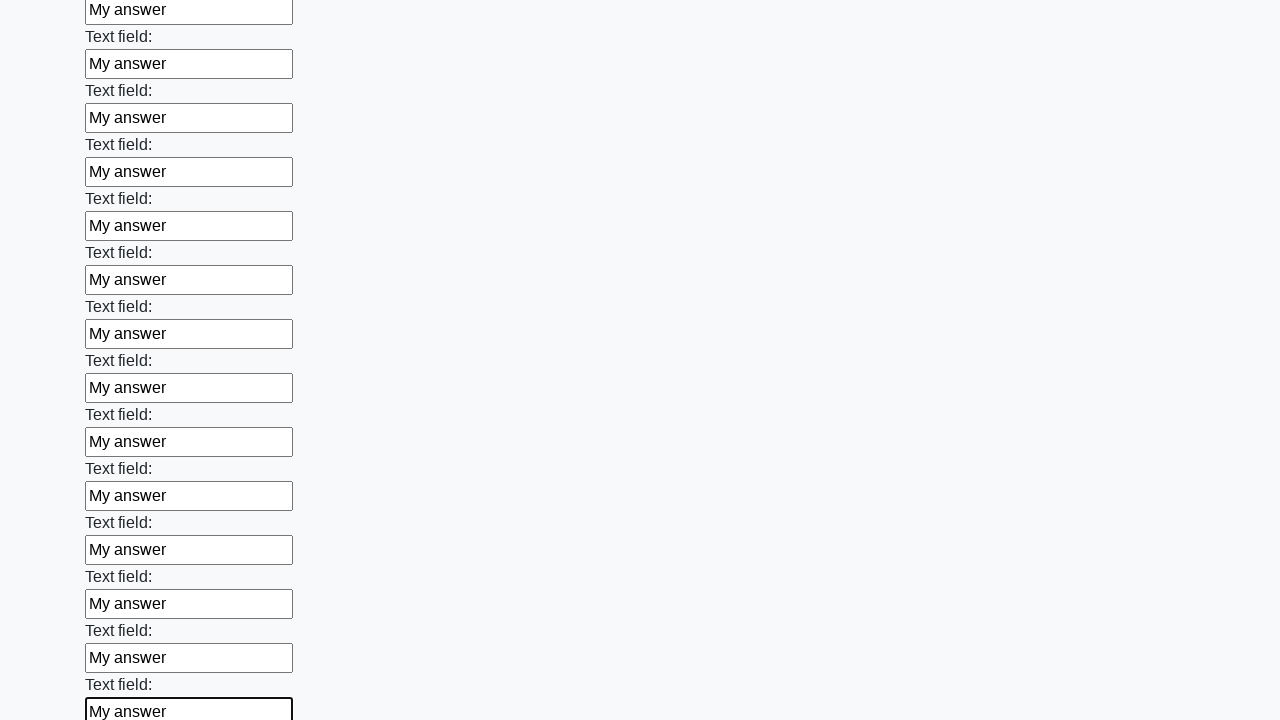

Filled text input field 41 of 100 with 'My answer' on xpath=//input[@type='text'] >> nth=40
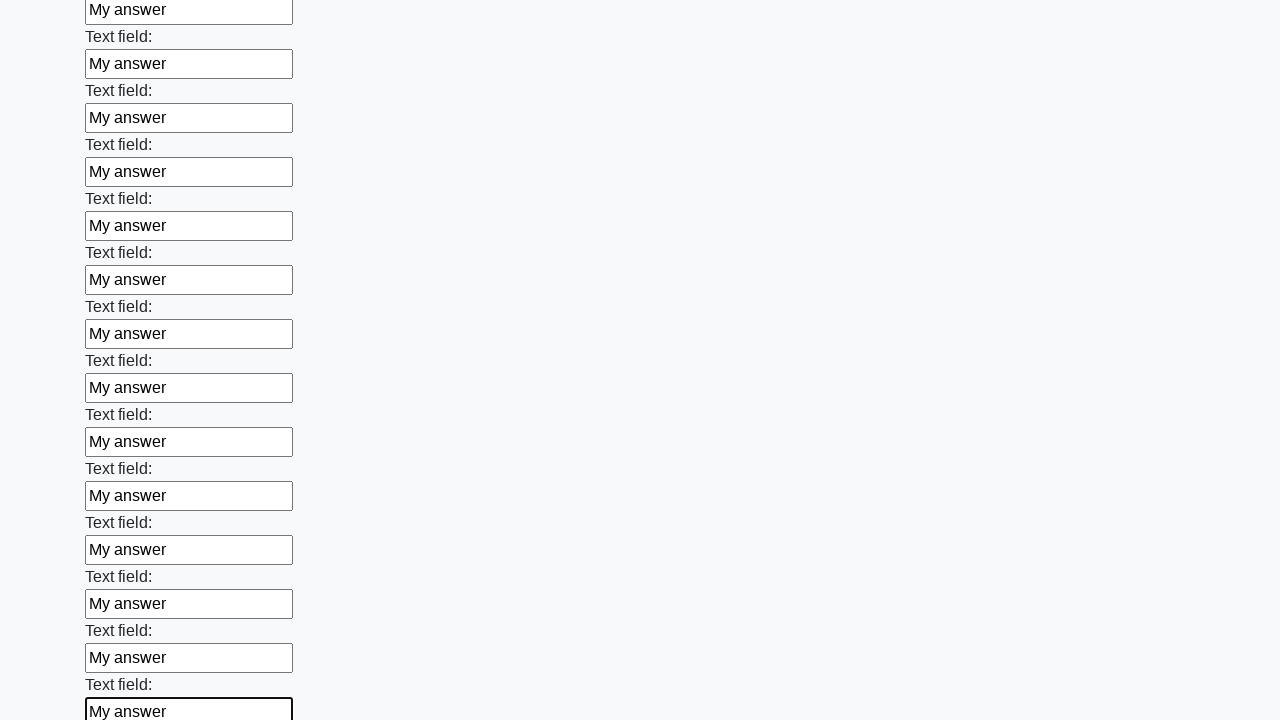

Filled text input field 42 of 100 with 'My answer' on xpath=//input[@type='text'] >> nth=41
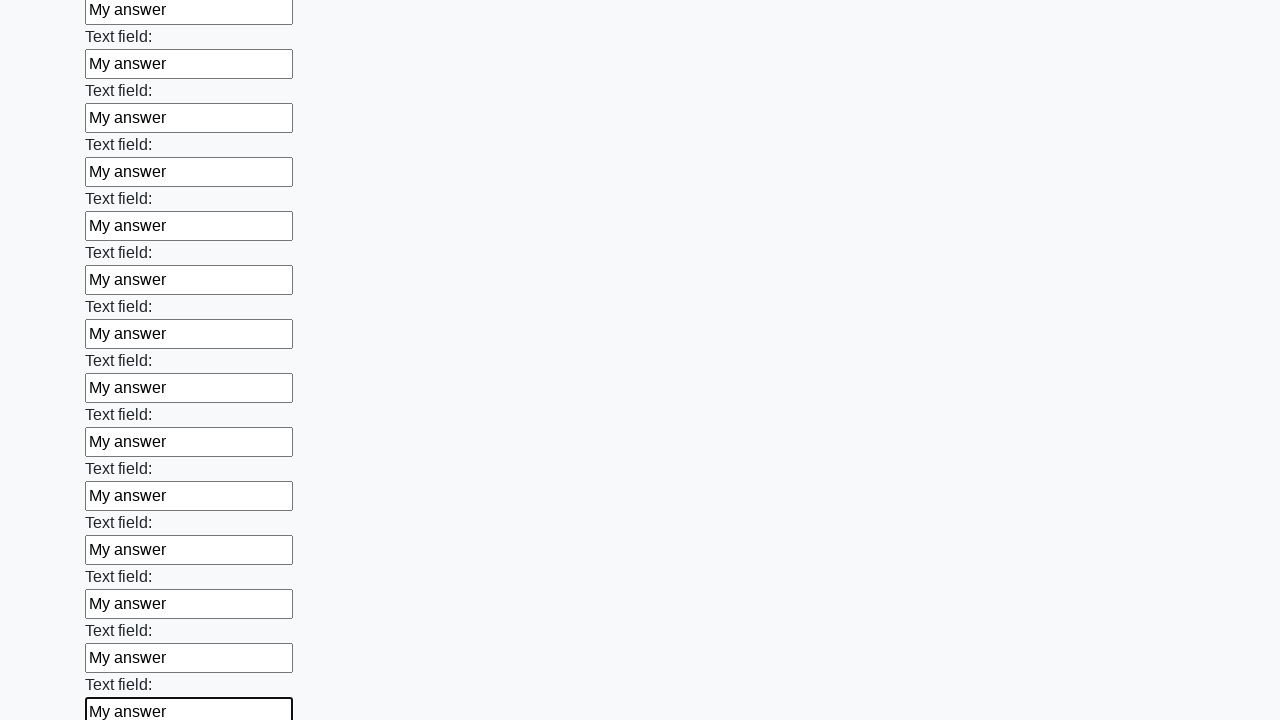

Filled text input field 43 of 100 with 'My answer' on xpath=//input[@type='text'] >> nth=42
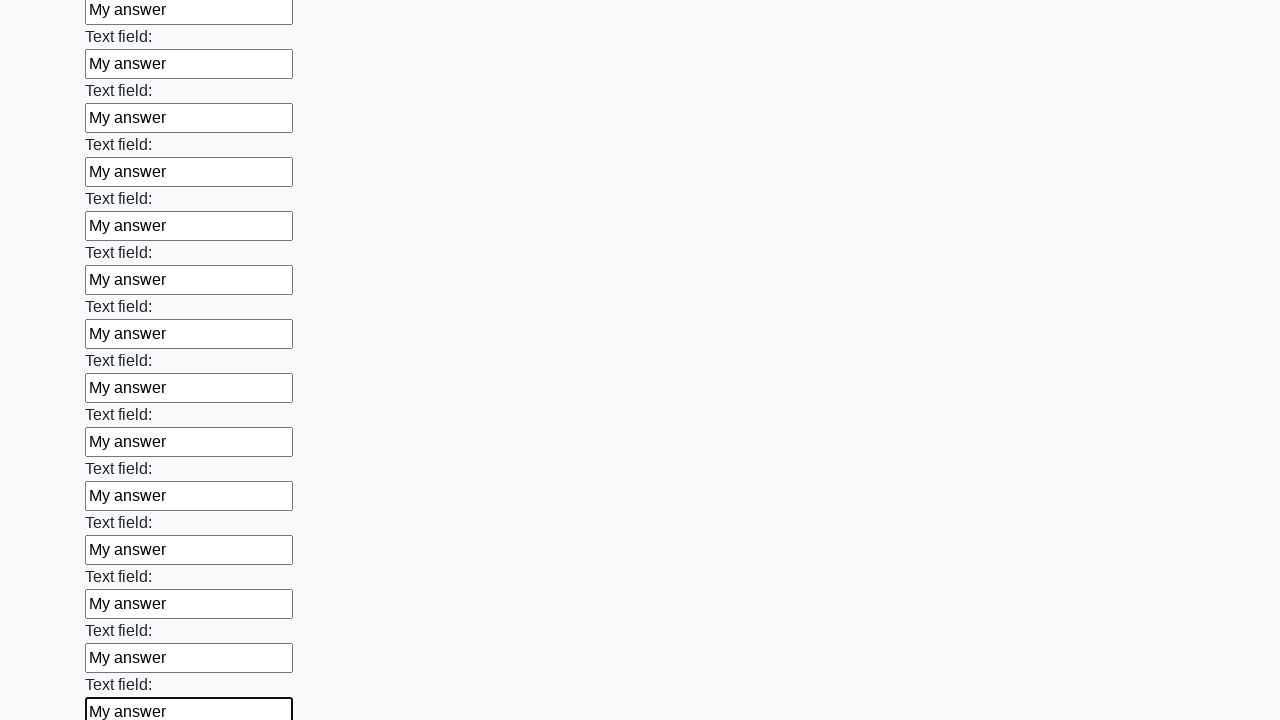

Filled text input field 44 of 100 with 'My answer' on xpath=//input[@type='text'] >> nth=43
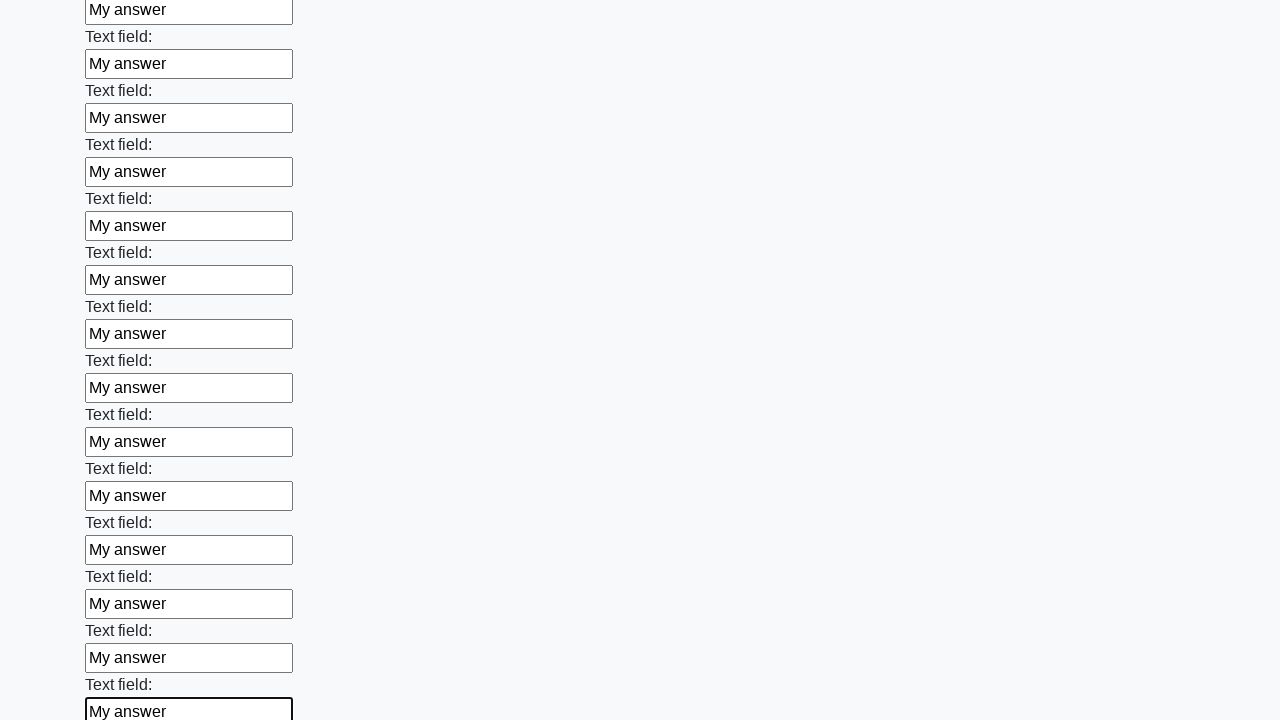

Filled text input field 45 of 100 with 'My answer' on xpath=//input[@type='text'] >> nth=44
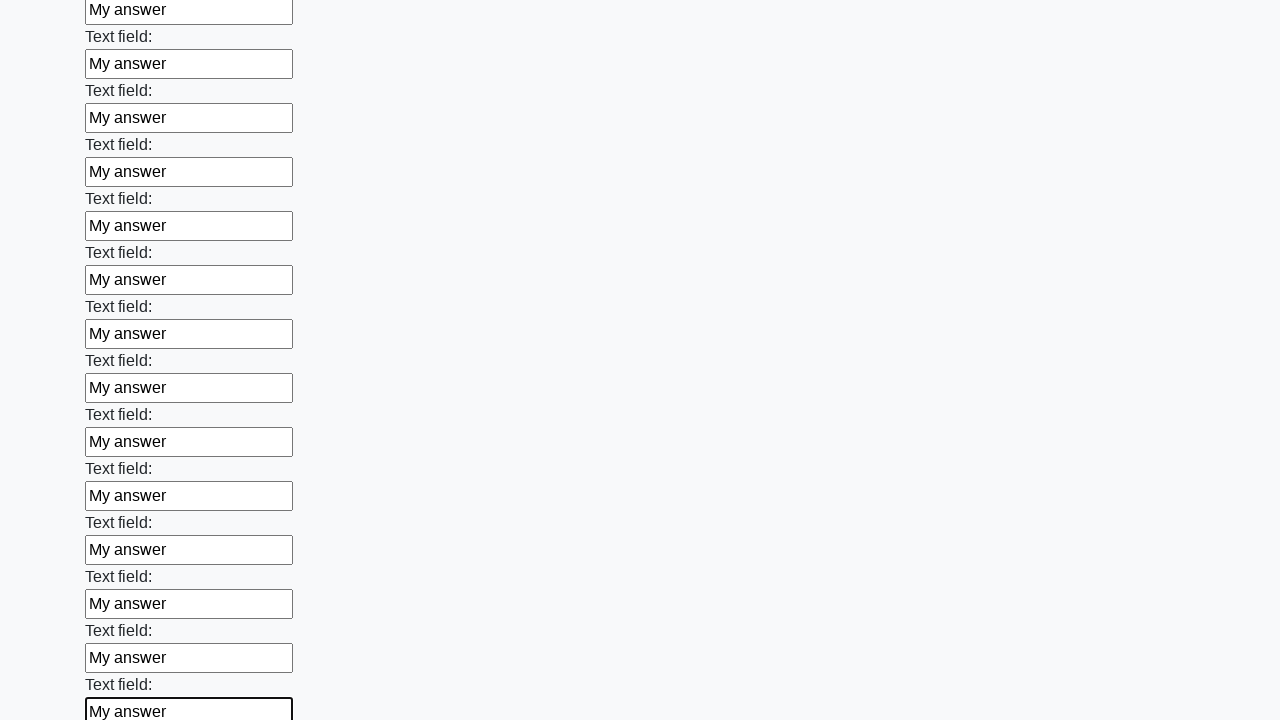

Filled text input field 46 of 100 with 'My answer' on xpath=//input[@type='text'] >> nth=45
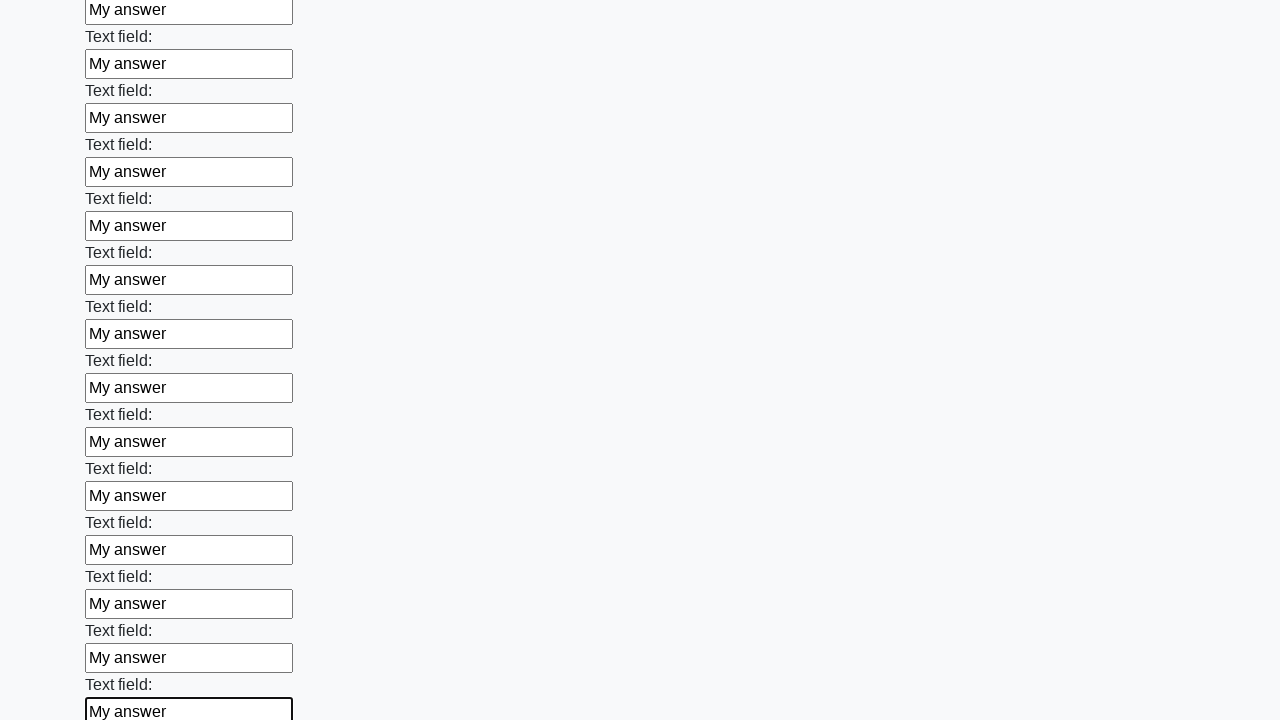

Filled text input field 47 of 100 with 'My answer' on xpath=//input[@type='text'] >> nth=46
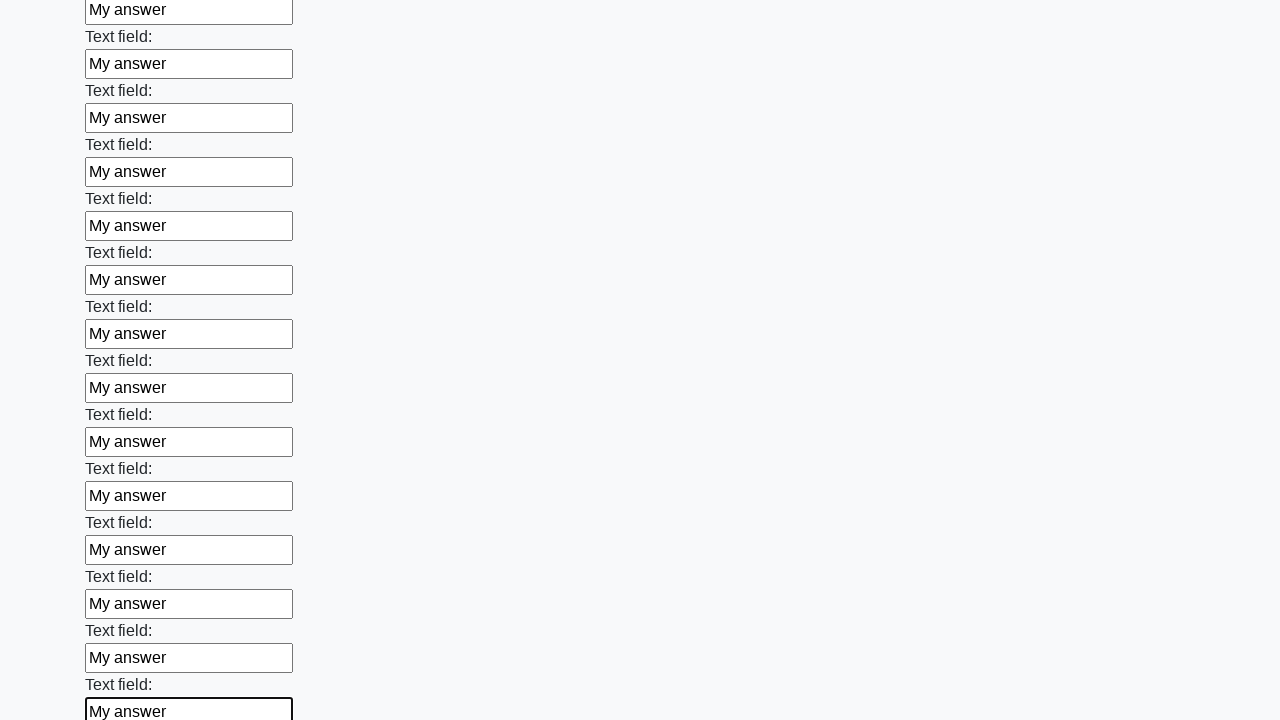

Filled text input field 48 of 100 with 'My answer' on xpath=//input[@type='text'] >> nth=47
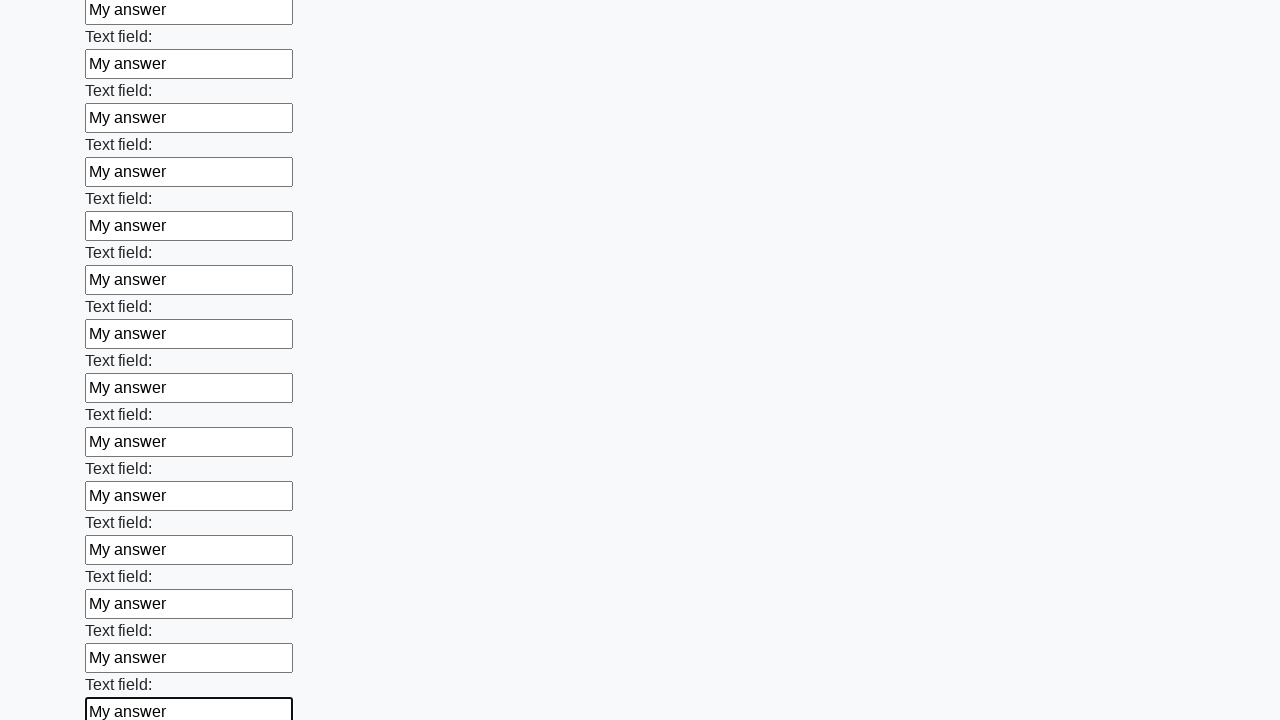

Filled text input field 49 of 100 with 'My answer' on xpath=//input[@type='text'] >> nth=48
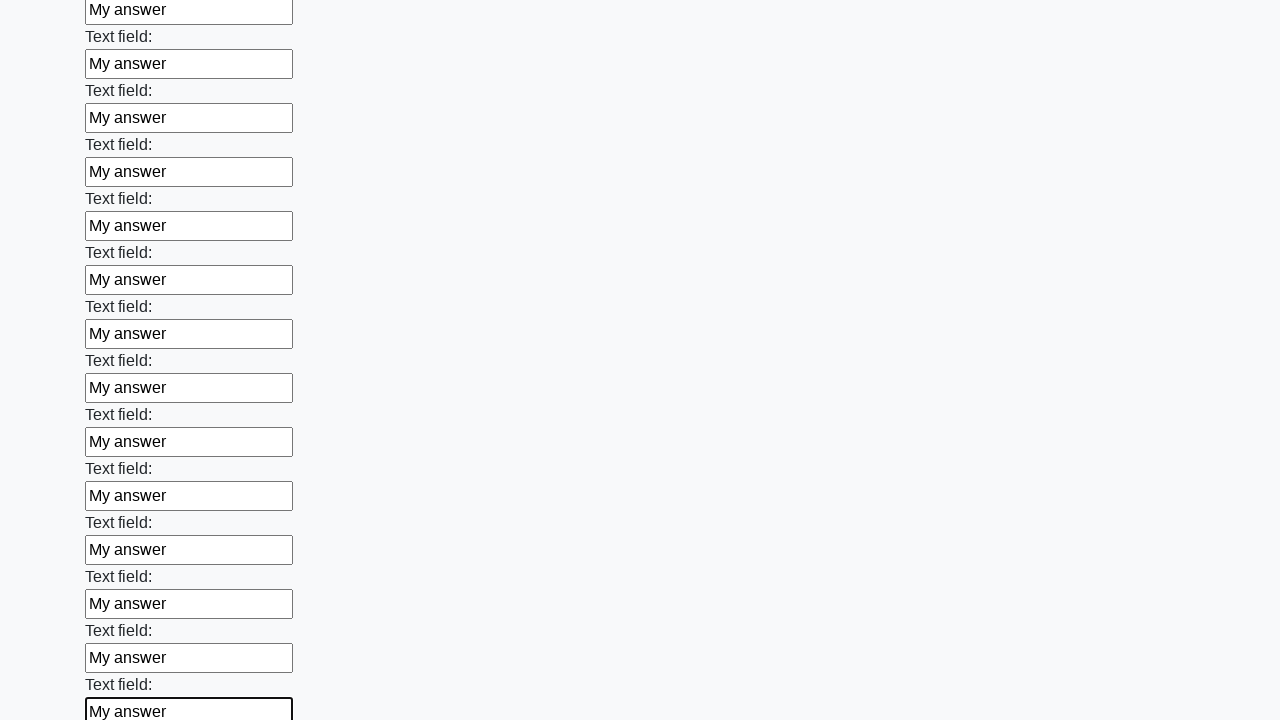

Filled text input field 50 of 100 with 'My answer' on xpath=//input[@type='text'] >> nth=49
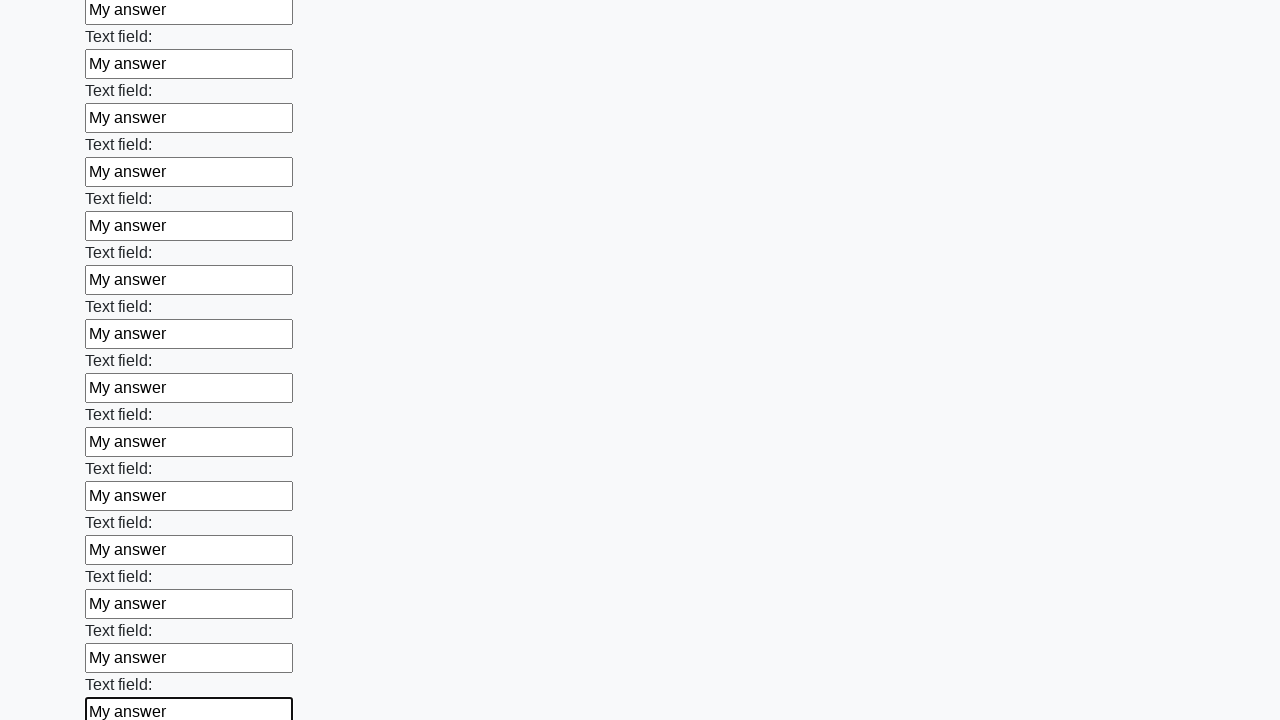

Filled text input field 51 of 100 with 'My answer' on xpath=//input[@type='text'] >> nth=50
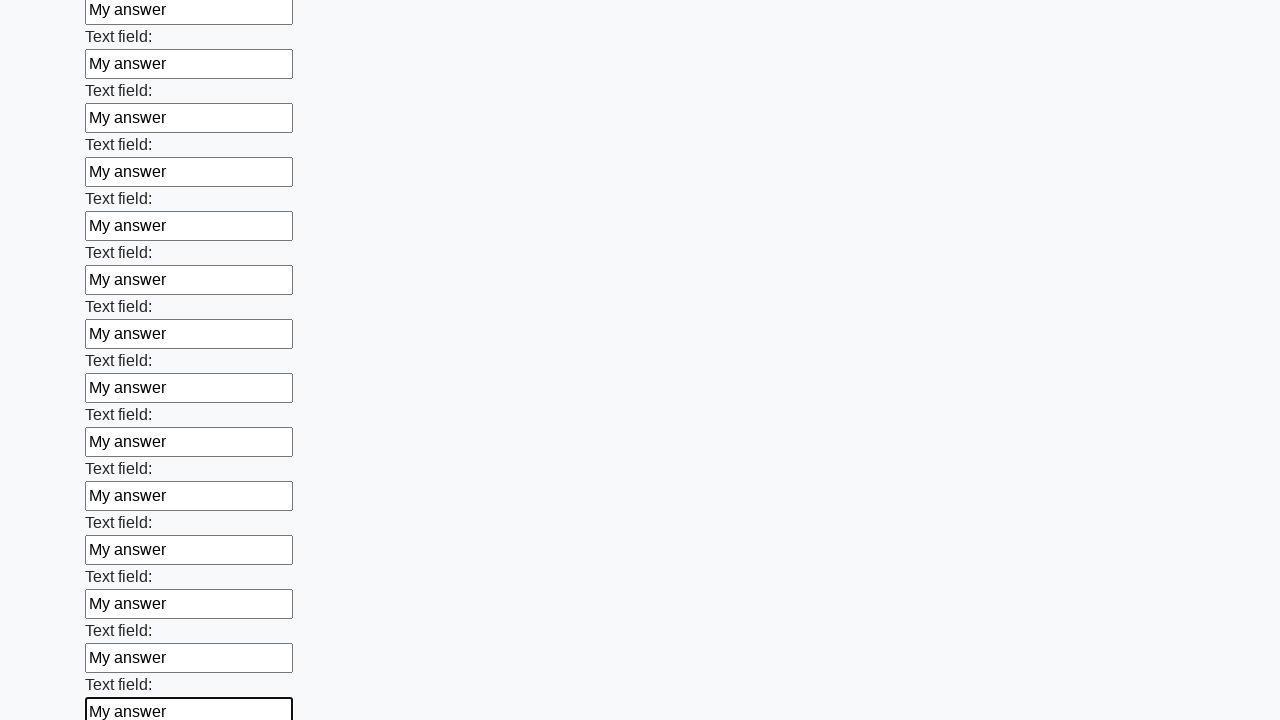

Filled text input field 52 of 100 with 'My answer' on xpath=//input[@type='text'] >> nth=51
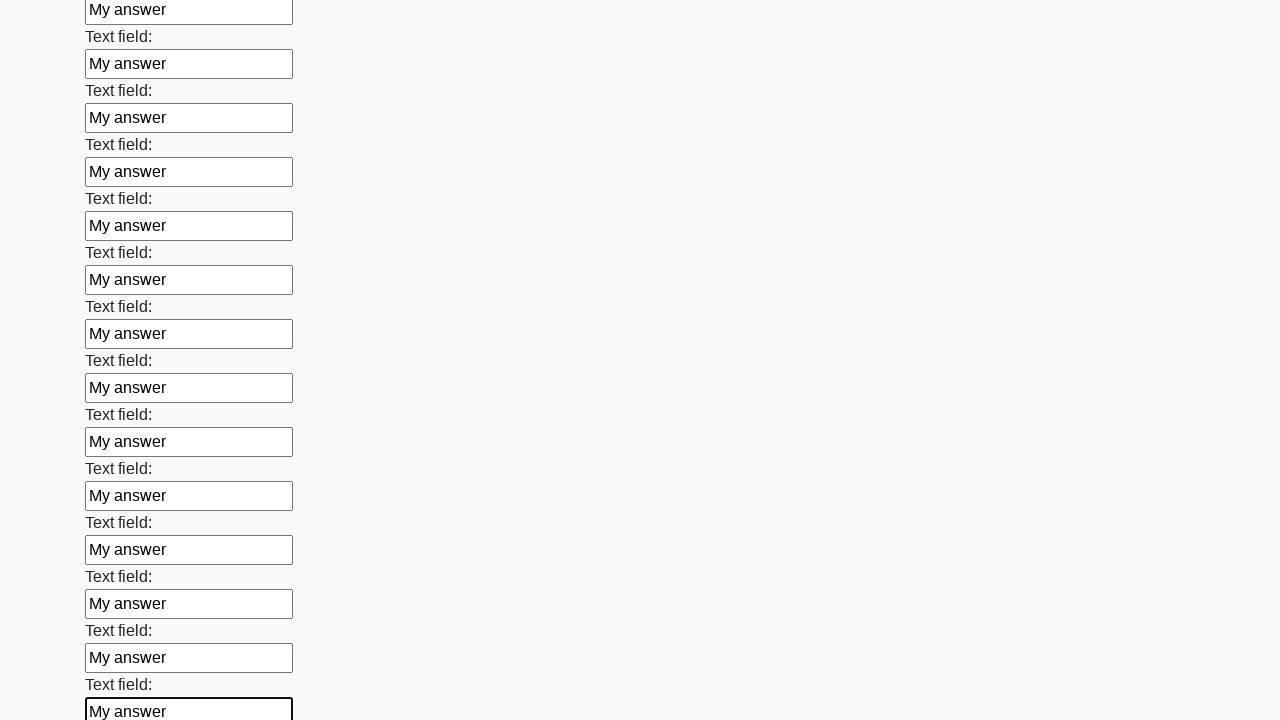

Filled text input field 53 of 100 with 'My answer' on xpath=//input[@type='text'] >> nth=52
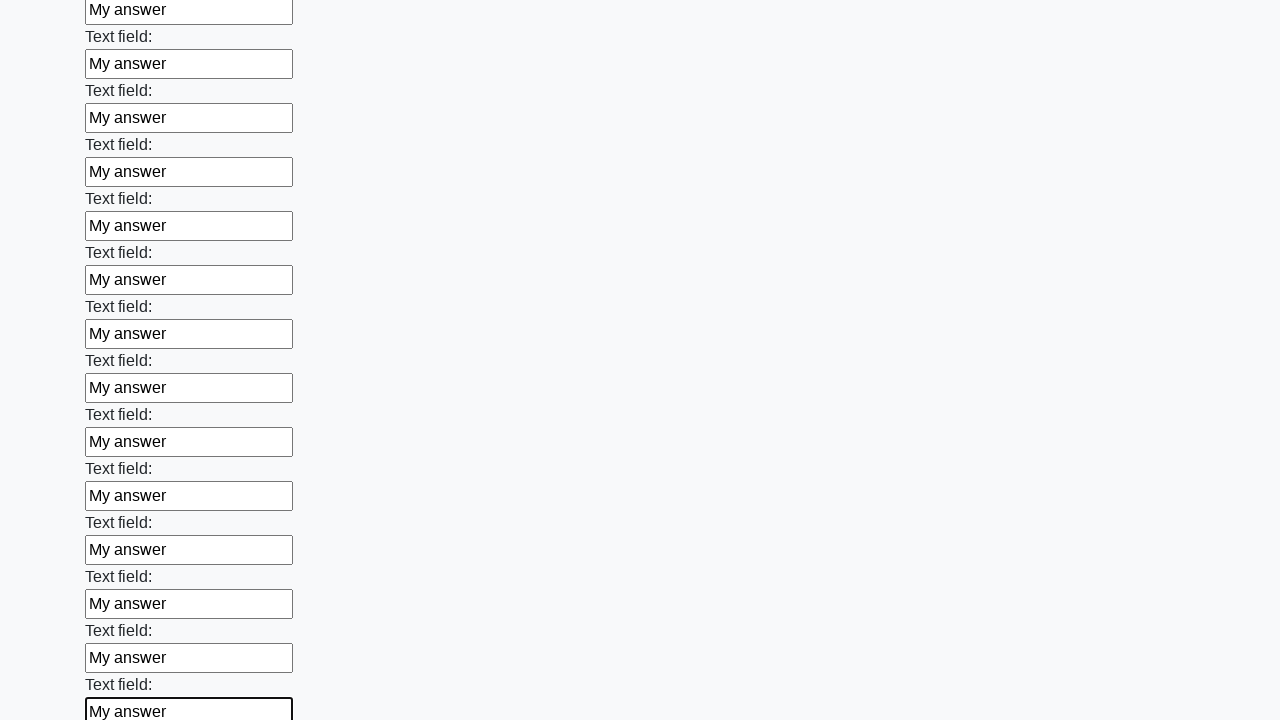

Filled text input field 54 of 100 with 'My answer' on xpath=//input[@type='text'] >> nth=53
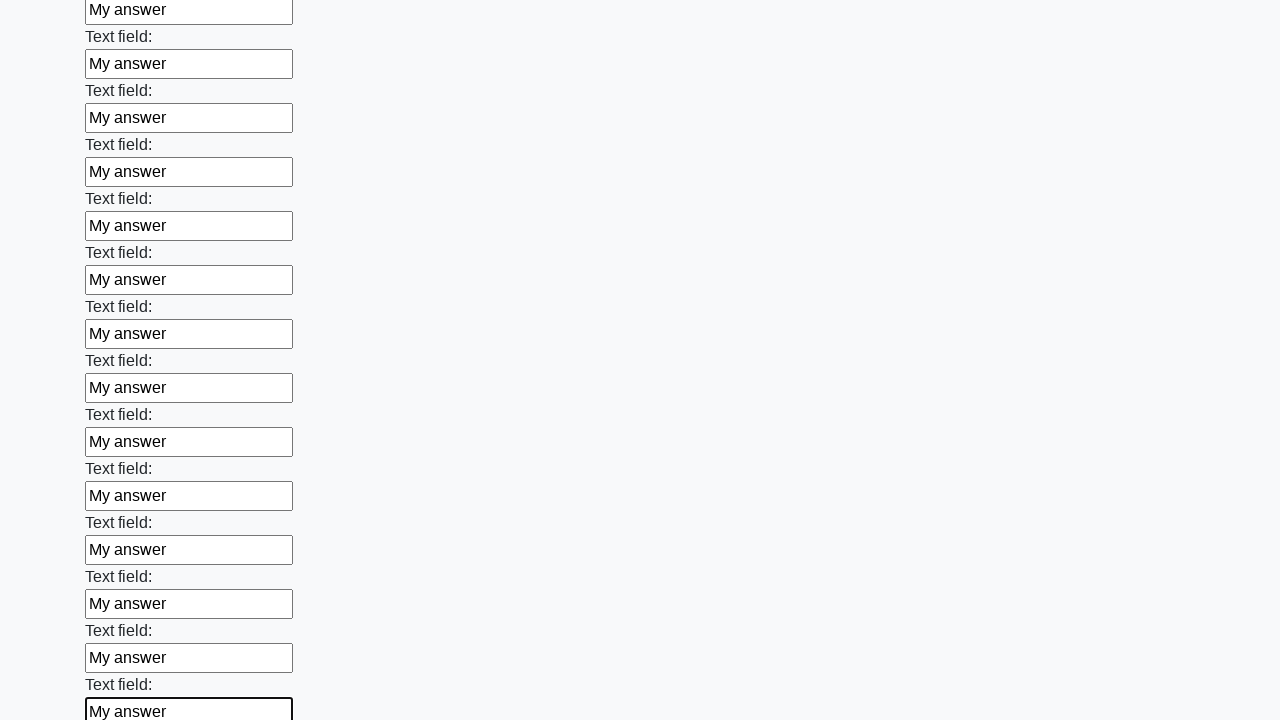

Filled text input field 55 of 100 with 'My answer' on xpath=//input[@type='text'] >> nth=54
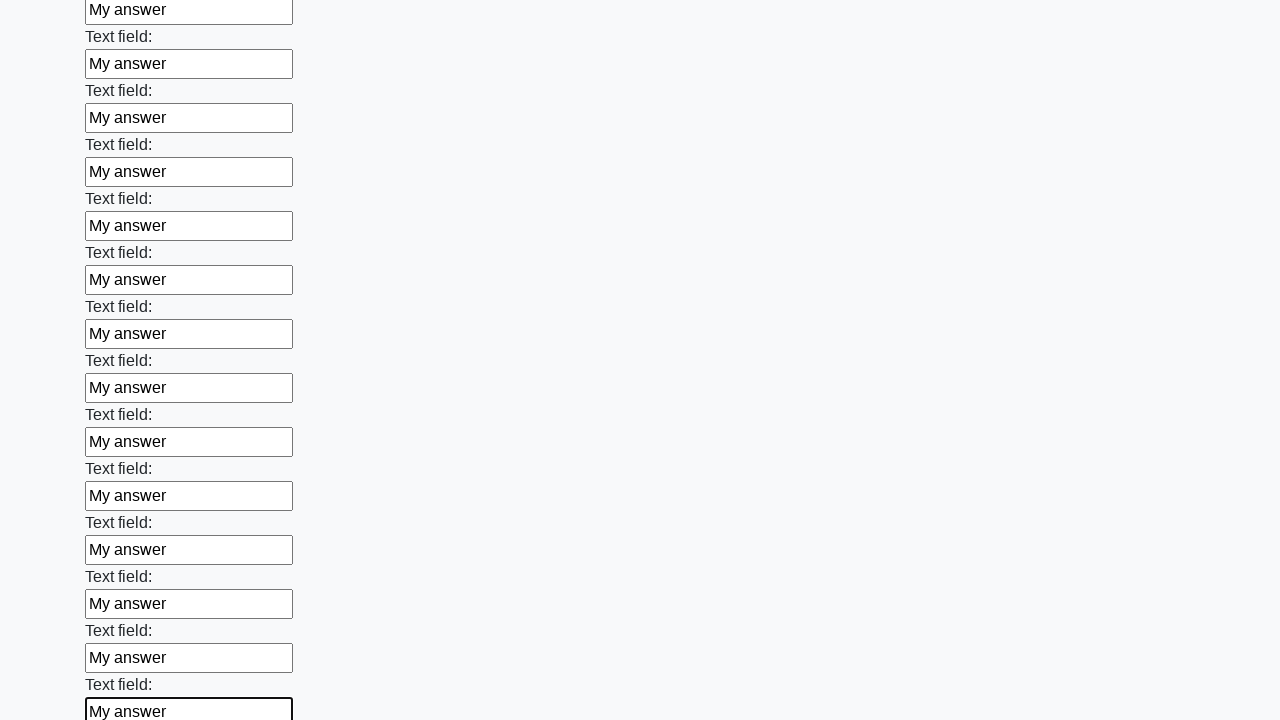

Filled text input field 56 of 100 with 'My answer' on xpath=//input[@type='text'] >> nth=55
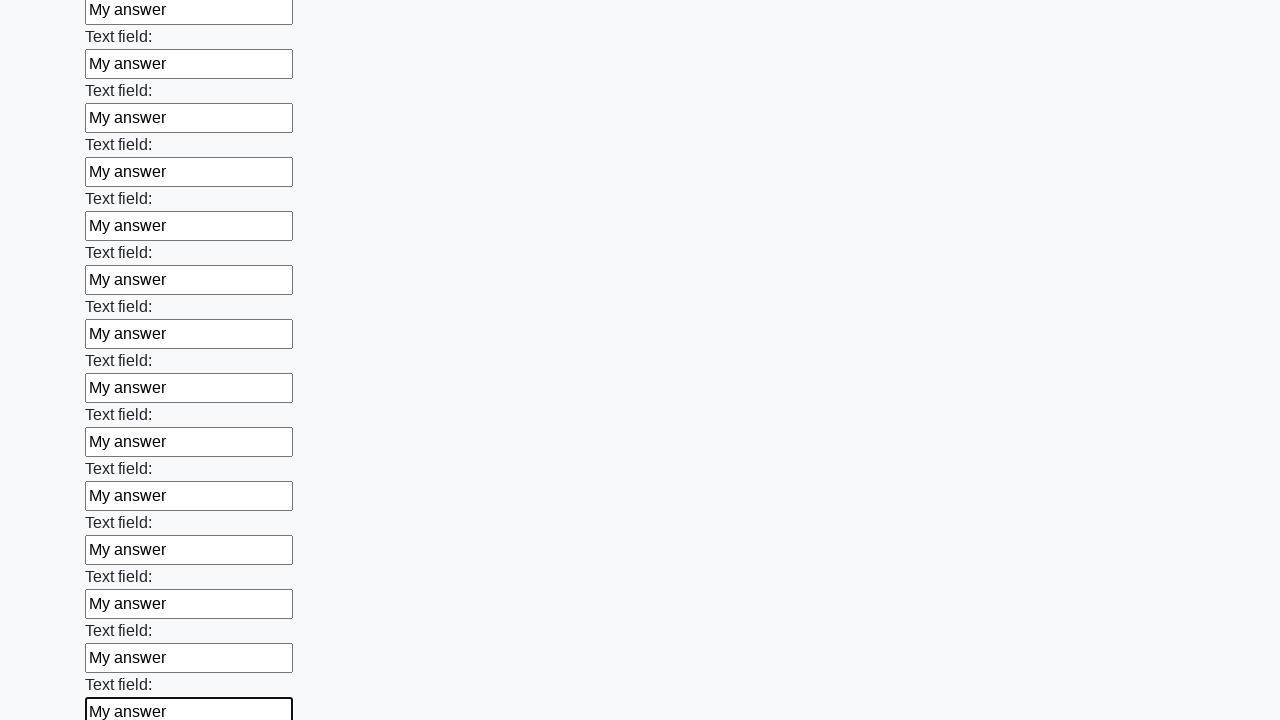

Filled text input field 57 of 100 with 'My answer' on xpath=//input[@type='text'] >> nth=56
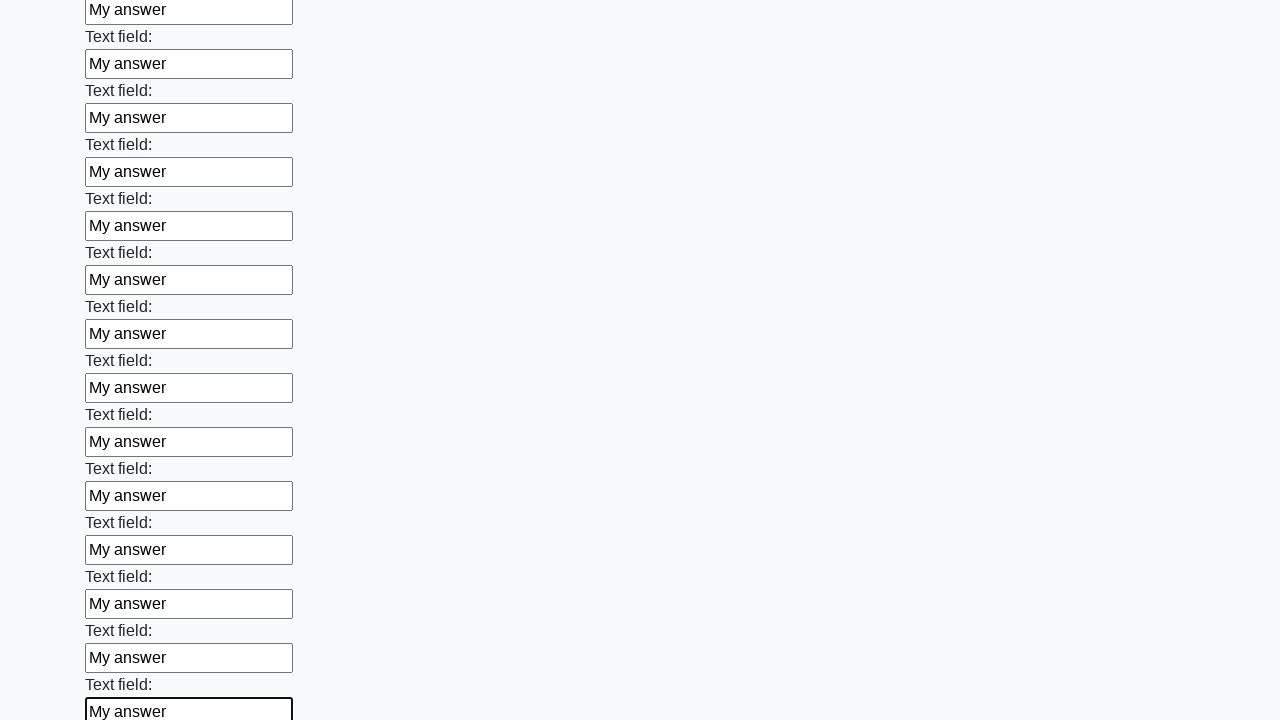

Filled text input field 58 of 100 with 'My answer' on xpath=//input[@type='text'] >> nth=57
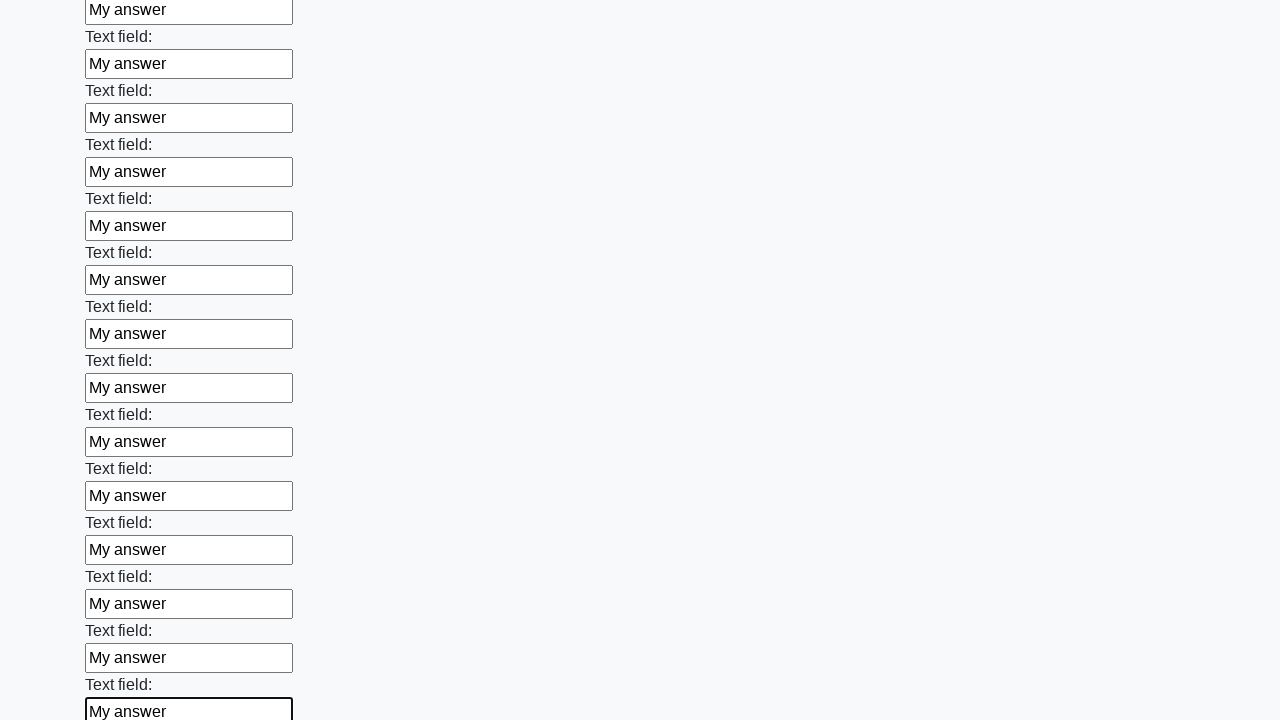

Filled text input field 59 of 100 with 'My answer' on xpath=//input[@type='text'] >> nth=58
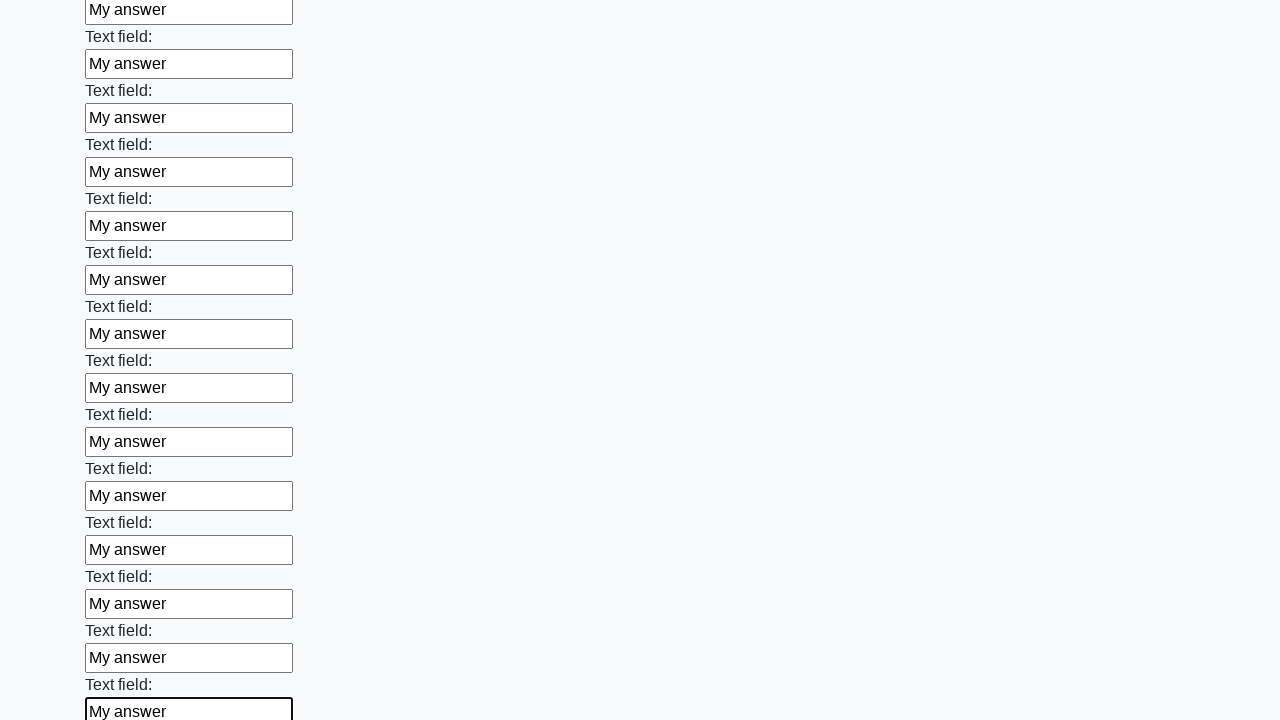

Filled text input field 60 of 100 with 'My answer' on xpath=//input[@type='text'] >> nth=59
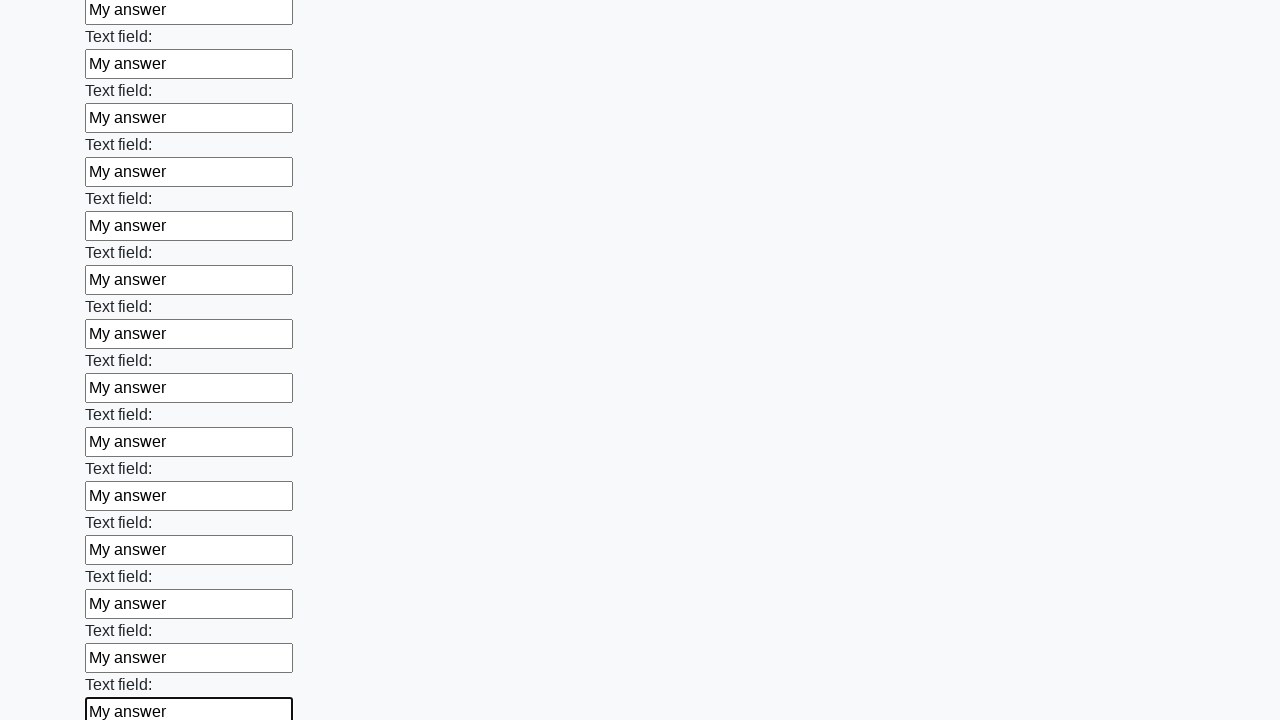

Filled text input field 61 of 100 with 'My answer' on xpath=//input[@type='text'] >> nth=60
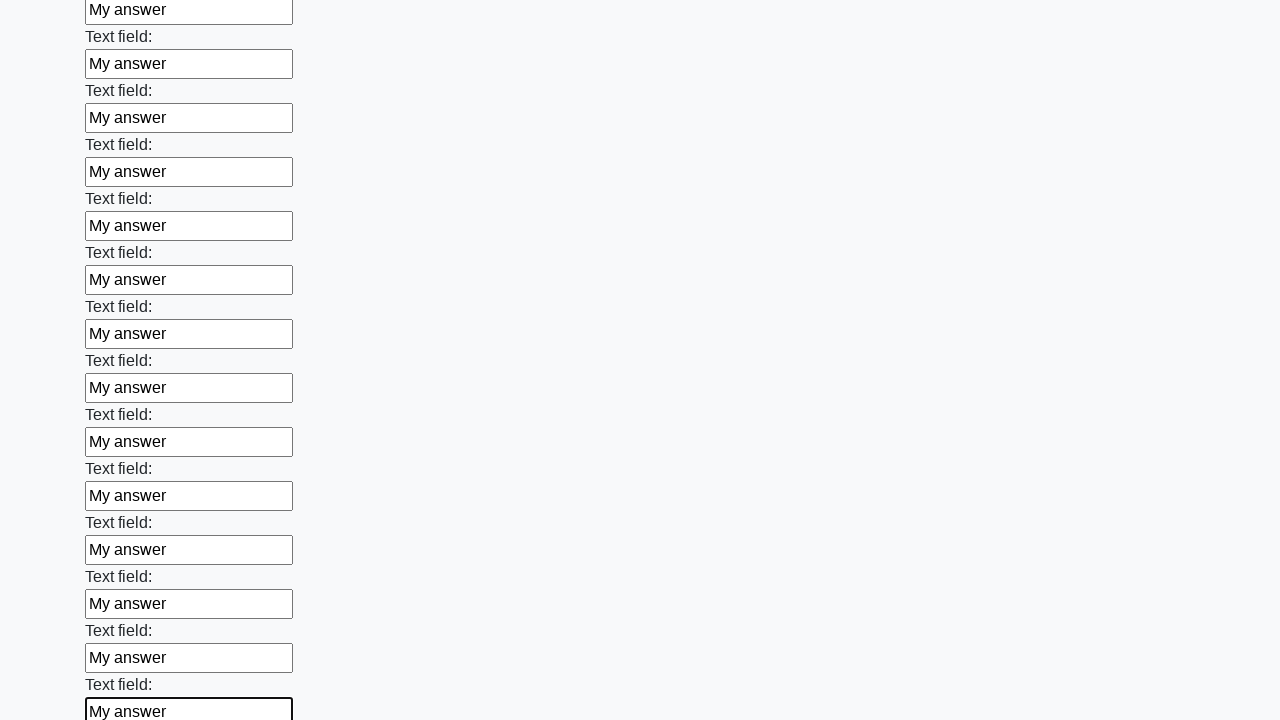

Filled text input field 62 of 100 with 'My answer' on xpath=//input[@type='text'] >> nth=61
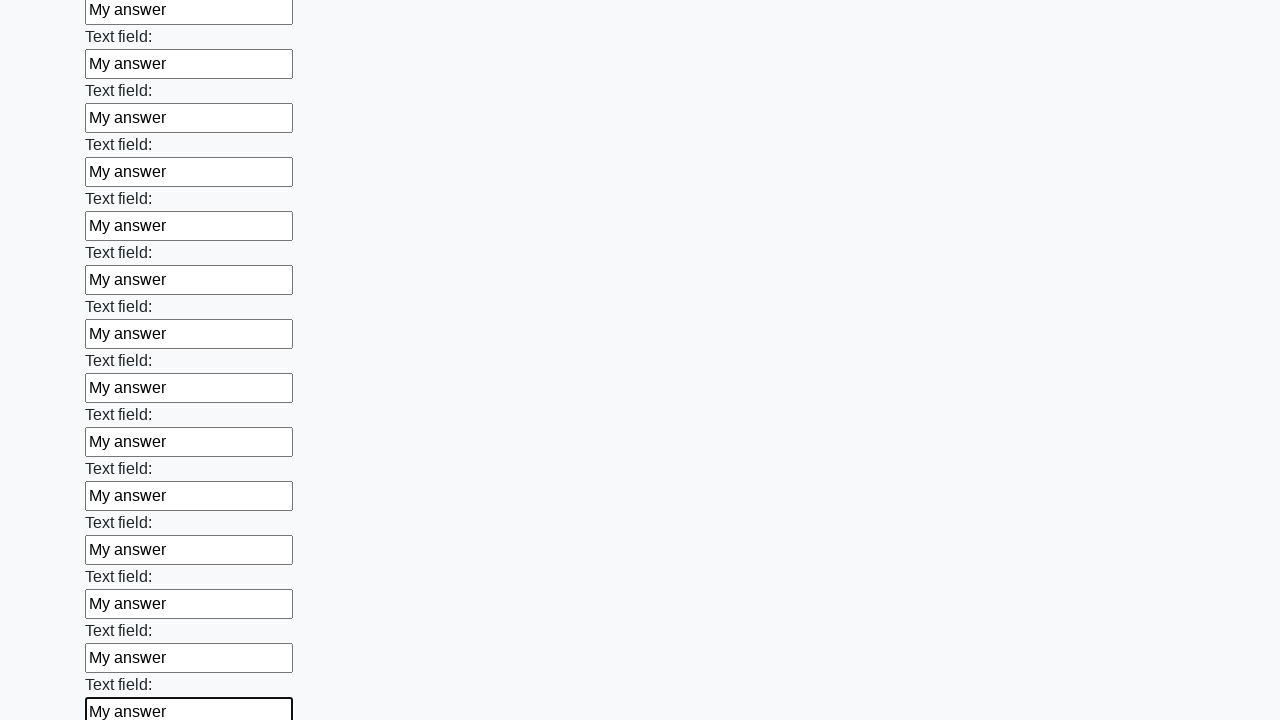

Filled text input field 63 of 100 with 'My answer' on xpath=//input[@type='text'] >> nth=62
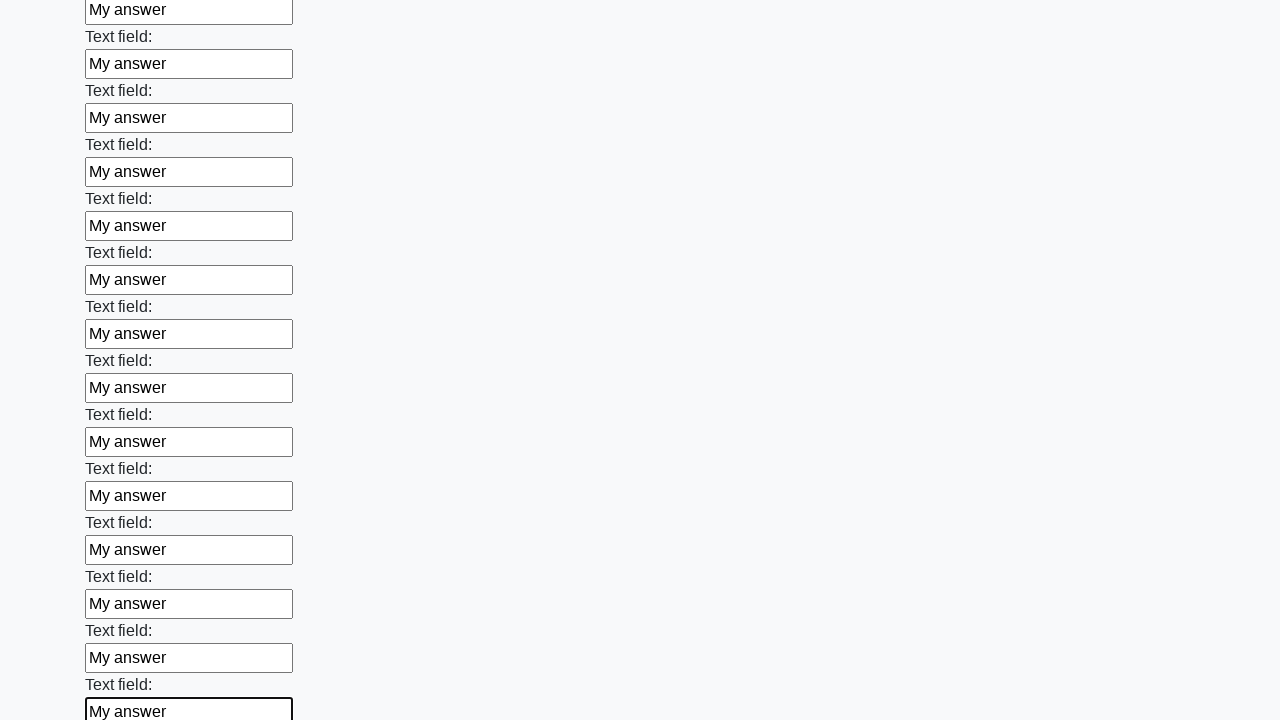

Filled text input field 64 of 100 with 'My answer' on xpath=//input[@type='text'] >> nth=63
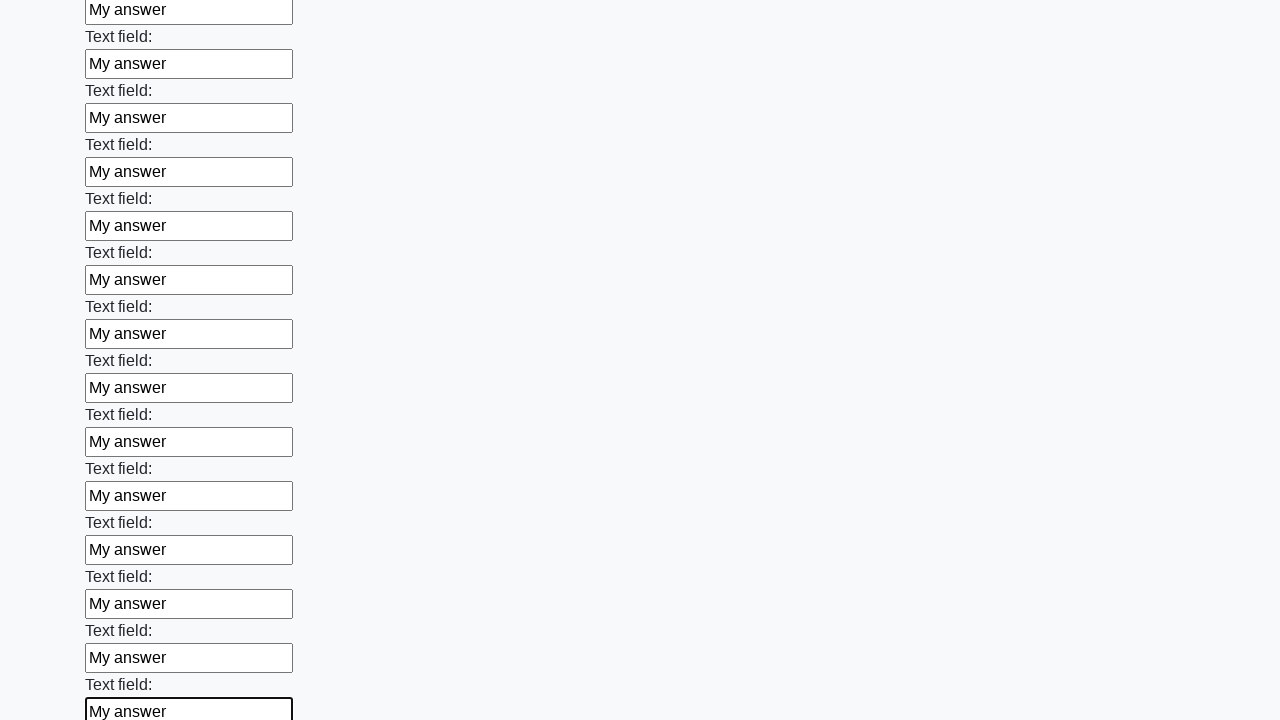

Filled text input field 65 of 100 with 'My answer' on xpath=//input[@type='text'] >> nth=64
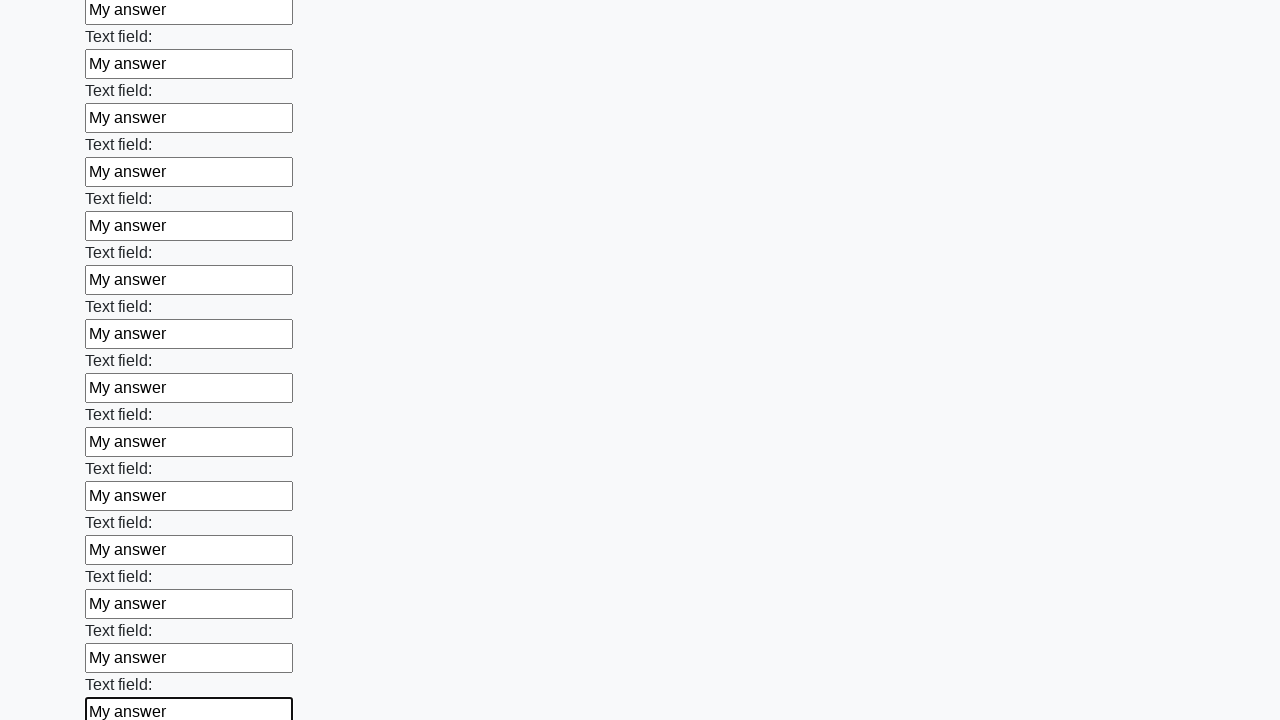

Filled text input field 66 of 100 with 'My answer' on xpath=//input[@type='text'] >> nth=65
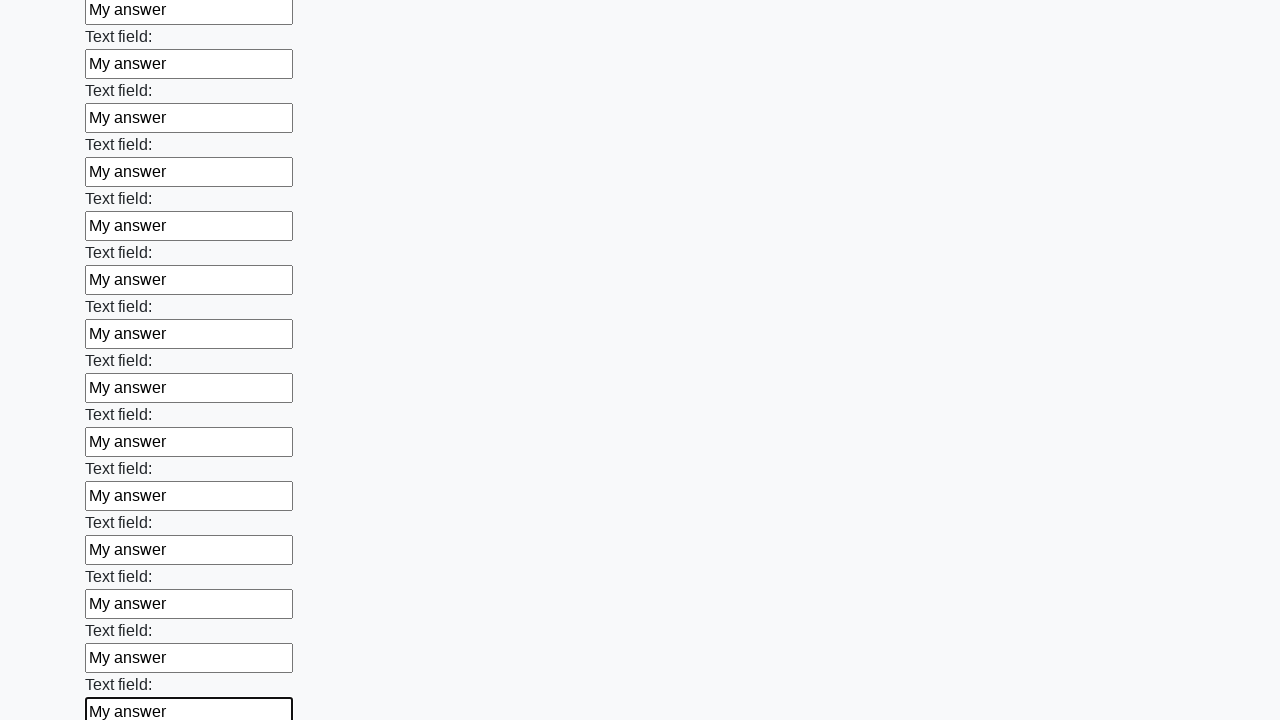

Filled text input field 67 of 100 with 'My answer' on xpath=//input[@type='text'] >> nth=66
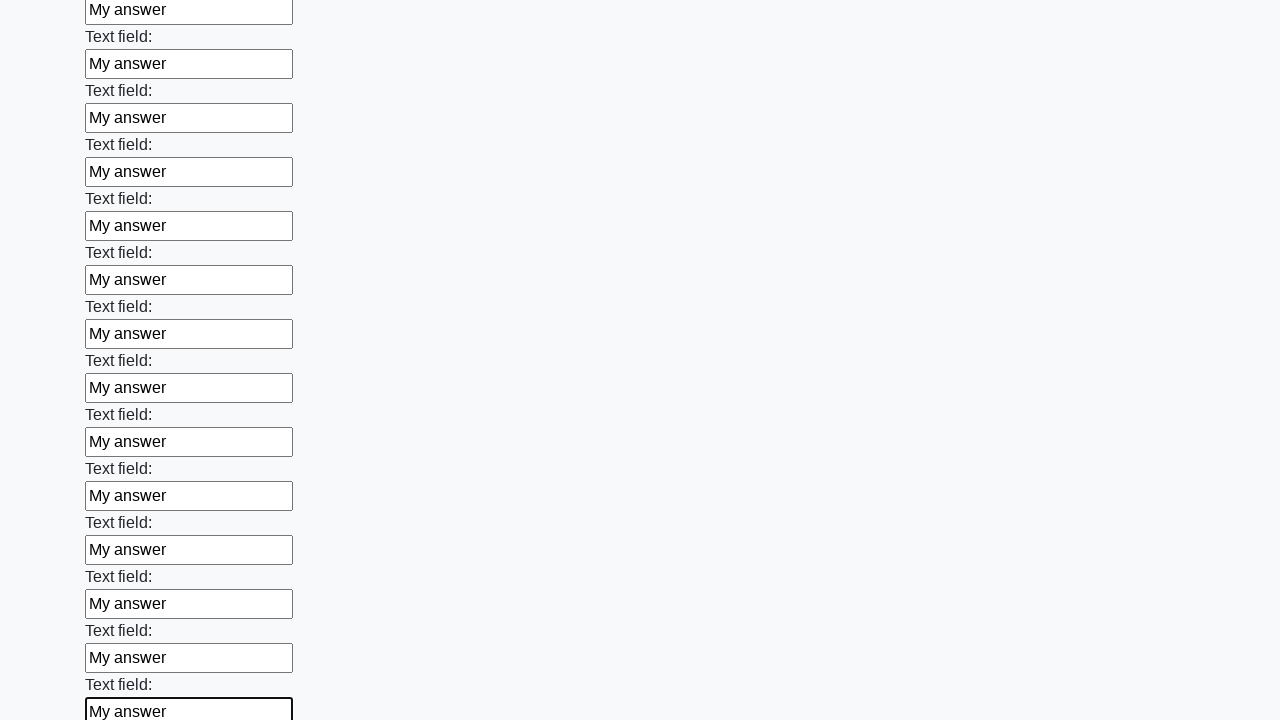

Filled text input field 68 of 100 with 'My answer' on xpath=//input[@type='text'] >> nth=67
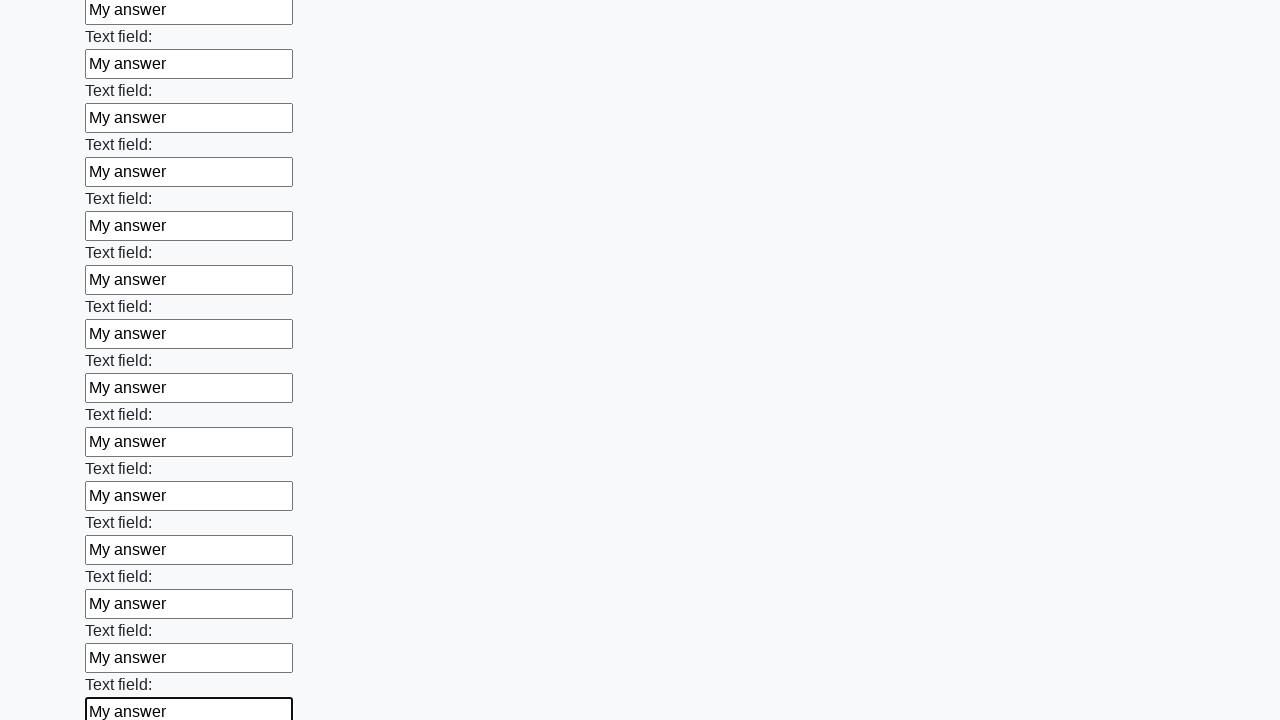

Filled text input field 69 of 100 with 'My answer' on xpath=//input[@type='text'] >> nth=68
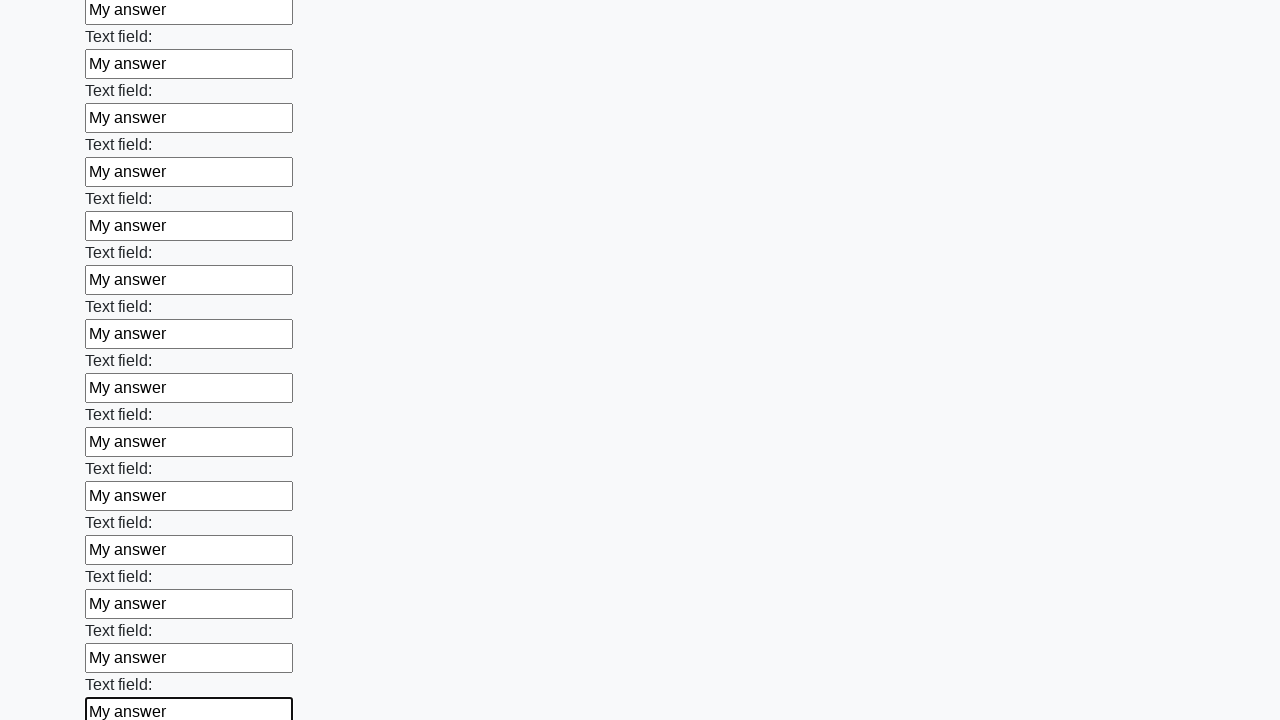

Filled text input field 70 of 100 with 'My answer' on xpath=//input[@type='text'] >> nth=69
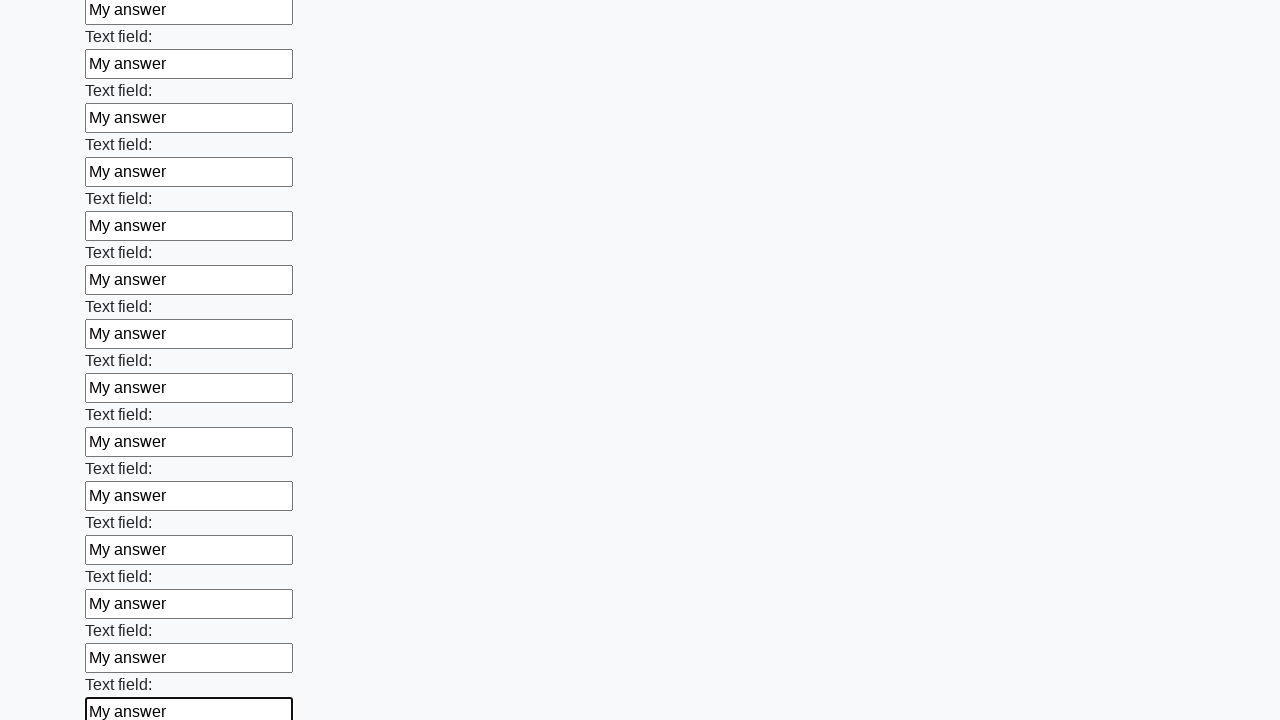

Filled text input field 71 of 100 with 'My answer' on xpath=//input[@type='text'] >> nth=70
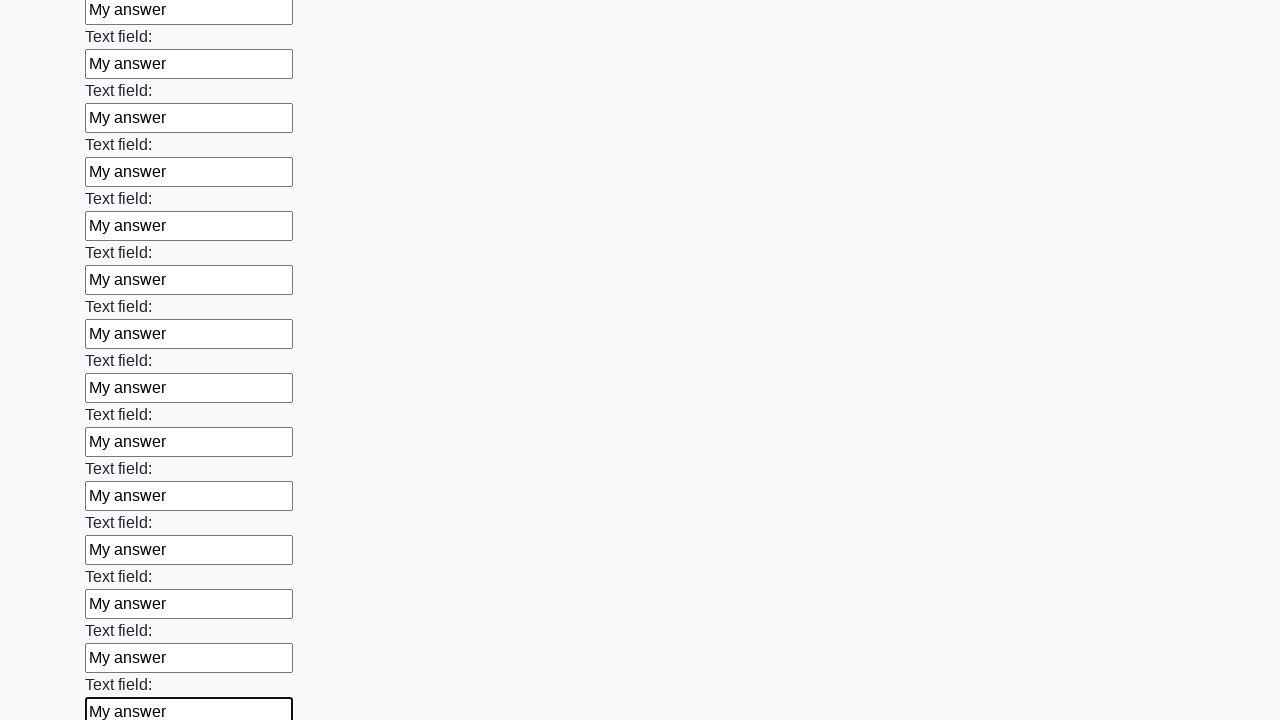

Filled text input field 72 of 100 with 'My answer' on xpath=//input[@type='text'] >> nth=71
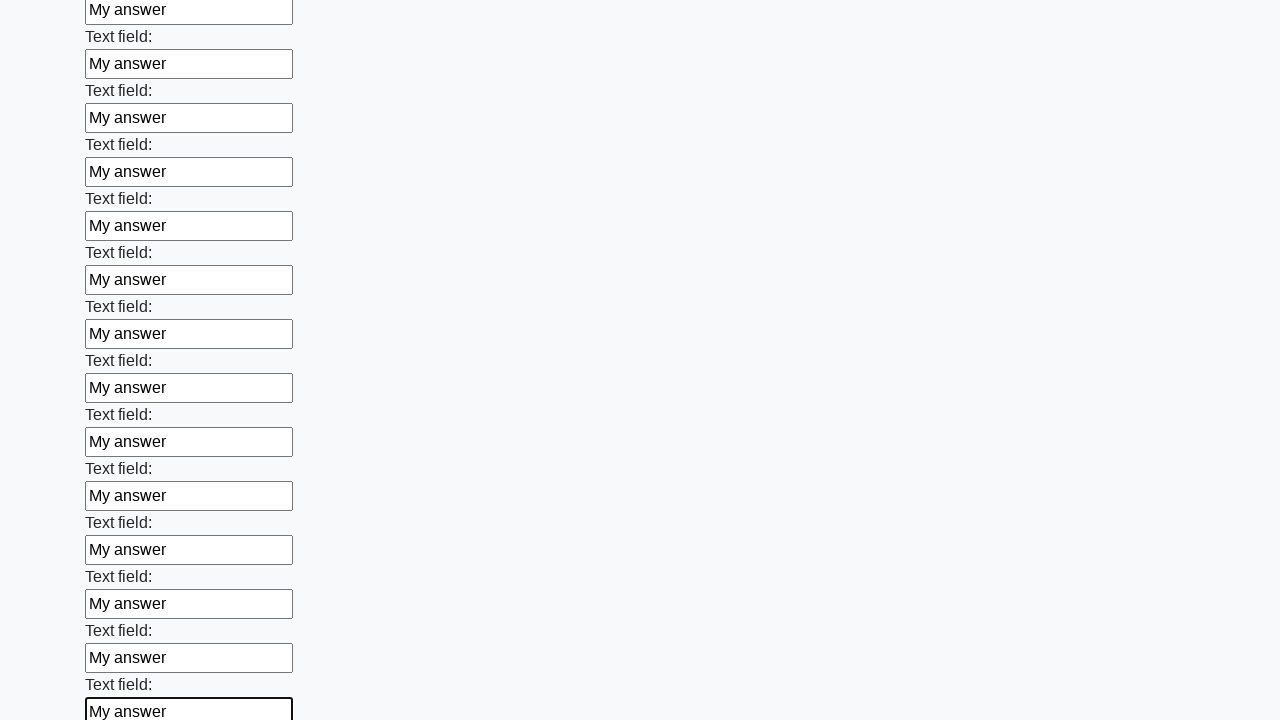

Filled text input field 73 of 100 with 'My answer' on xpath=//input[@type='text'] >> nth=72
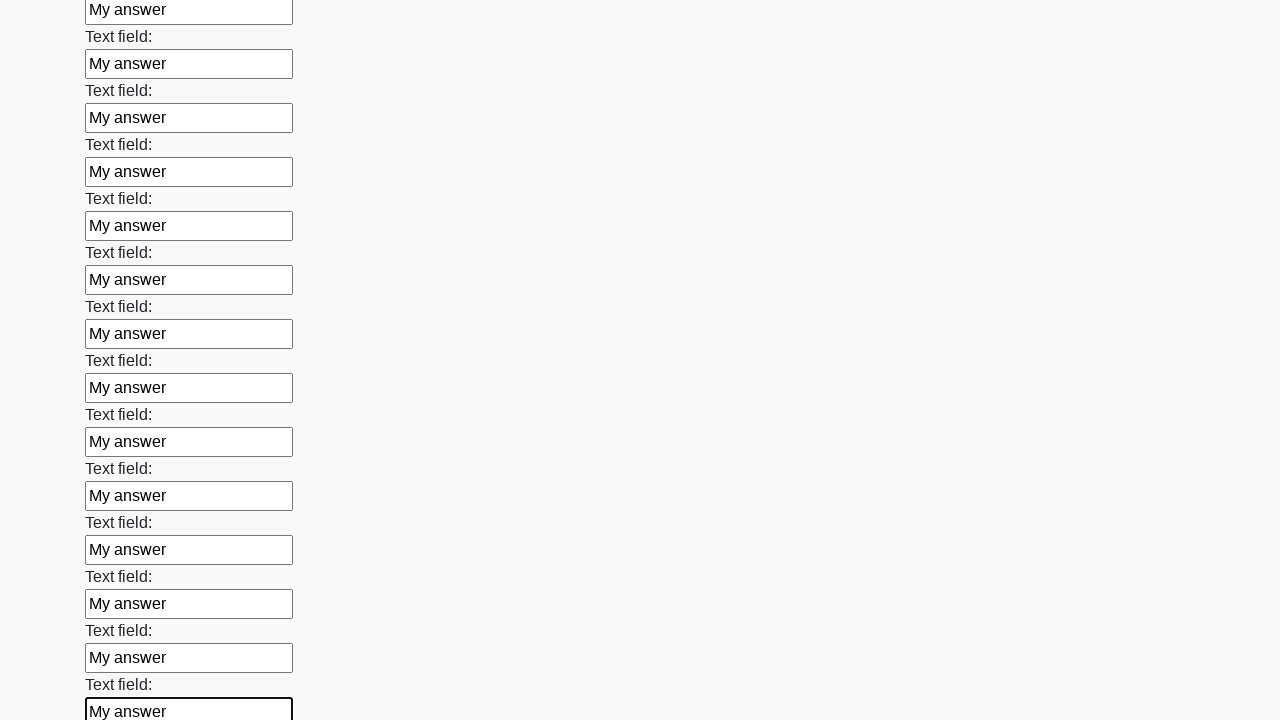

Filled text input field 74 of 100 with 'My answer' on xpath=//input[@type='text'] >> nth=73
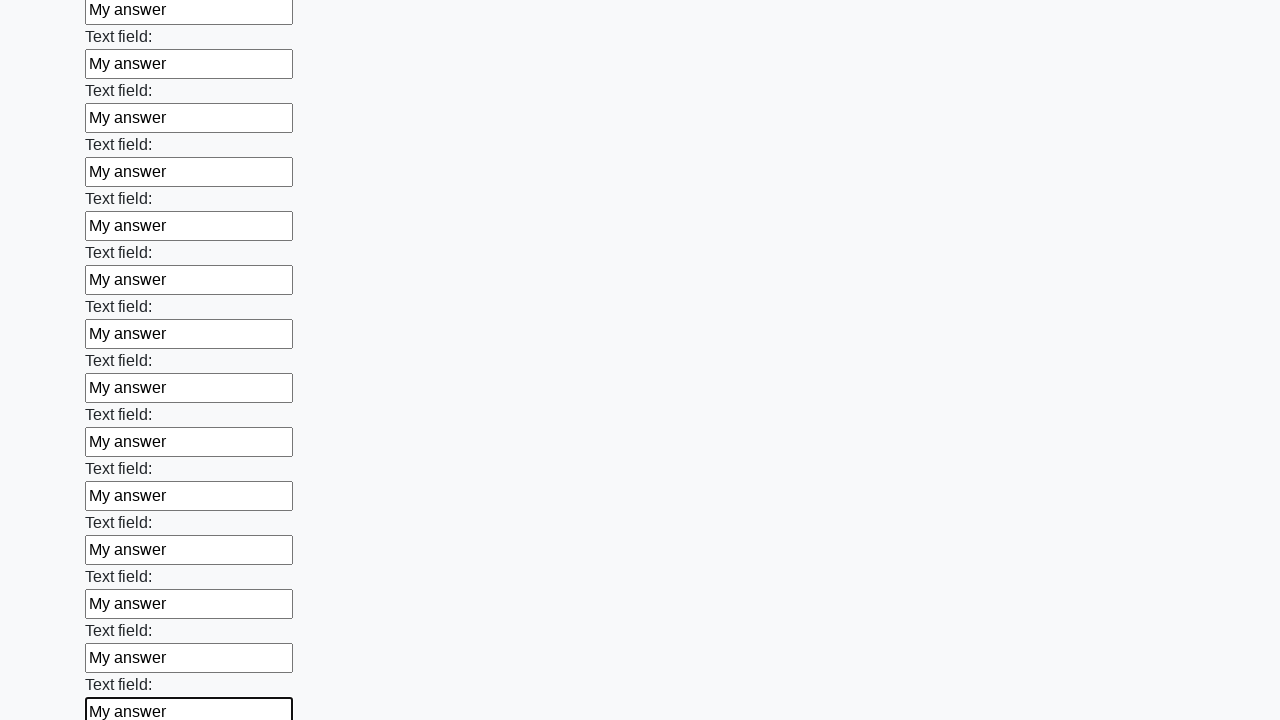

Filled text input field 75 of 100 with 'My answer' on xpath=//input[@type='text'] >> nth=74
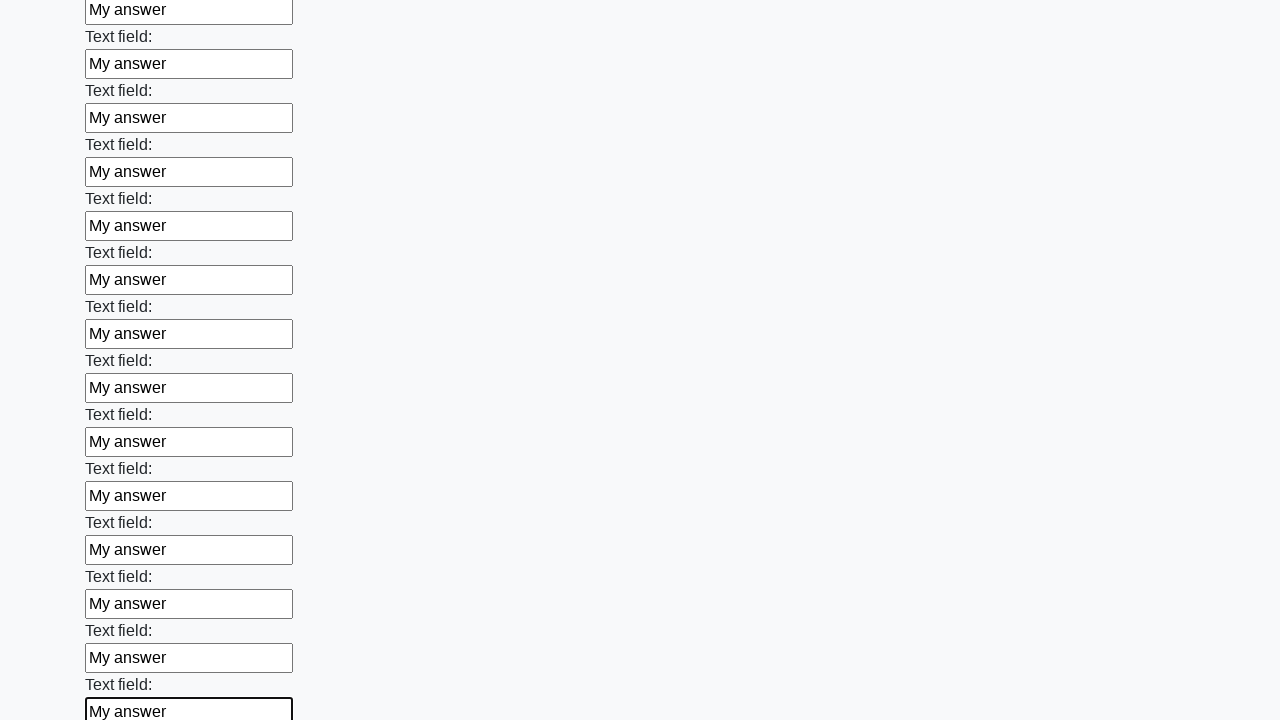

Filled text input field 76 of 100 with 'My answer' on xpath=//input[@type='text'] >> nth=75
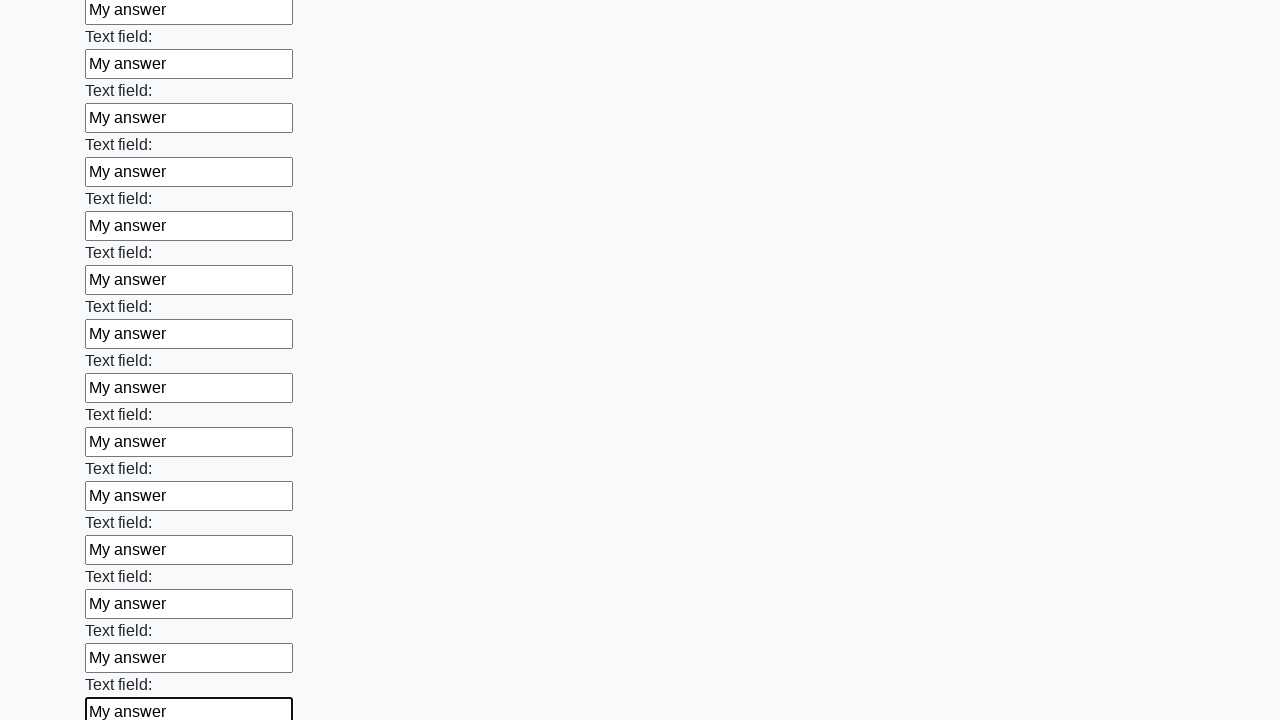

Filled text input field 77 of 100 with 'My answer' on xpath=//input[@type='text'] >> nth=76
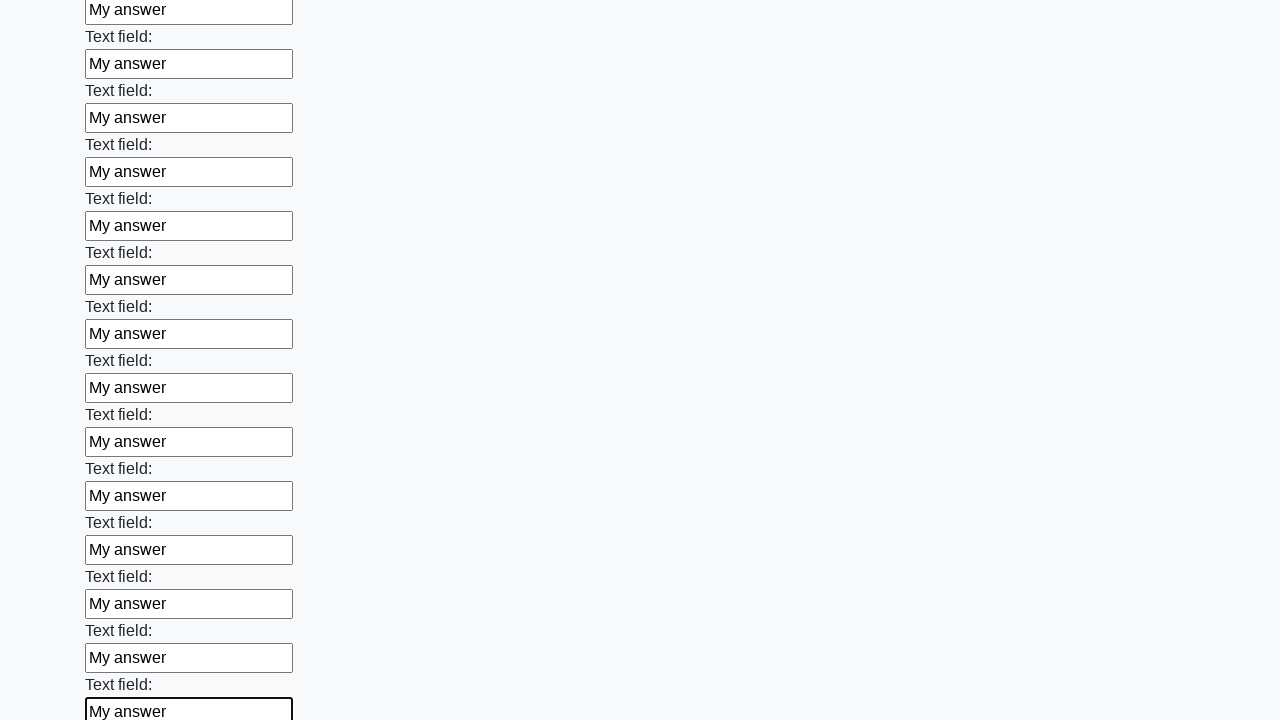

Filled text input field 78 of 100 with 'My answer' on xpath=//input[@type='text'] >> nth=77
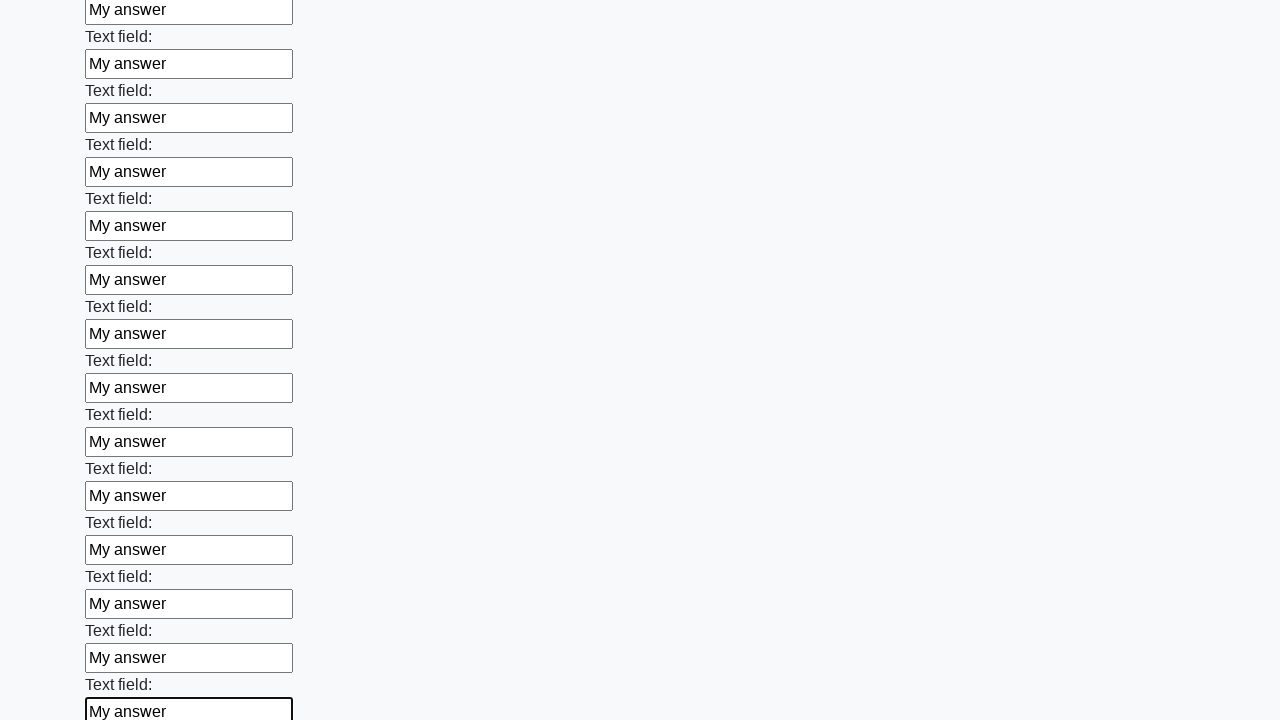

Filled text input field 79 of 100 with 'My answer' on xpath=//input[@type='text'] >> nth=78
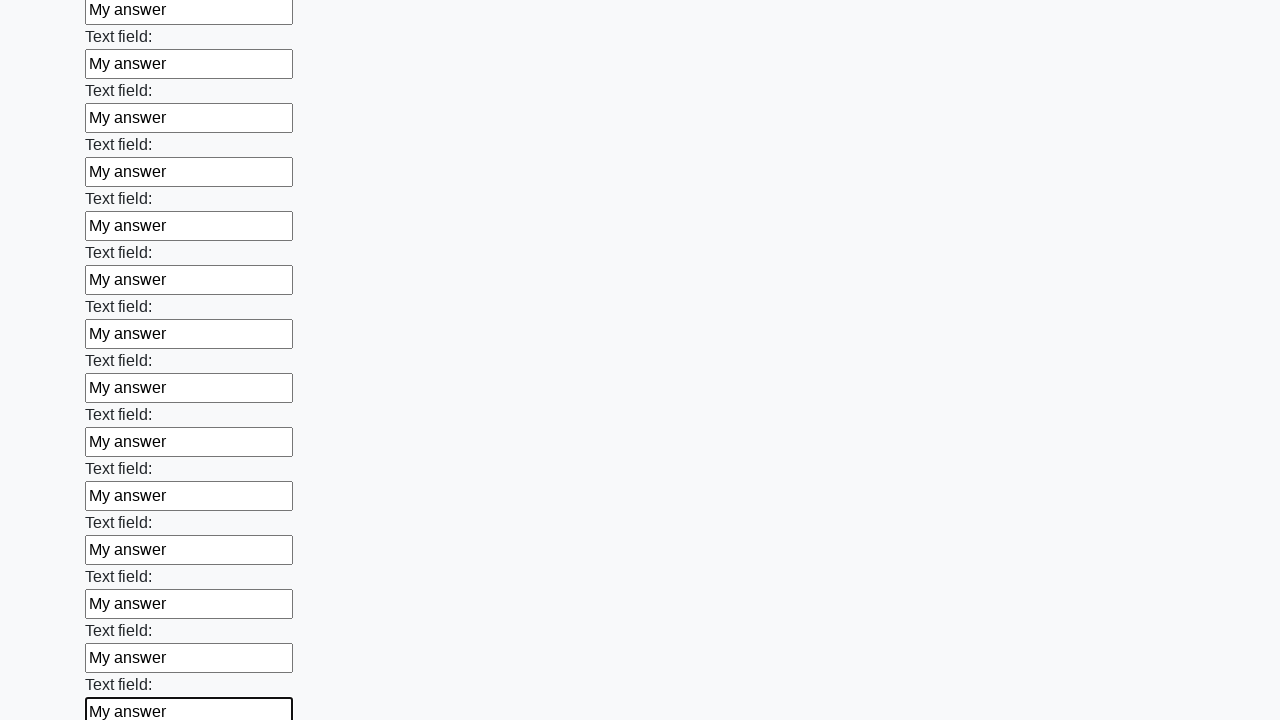

Filled text input field 80 of 100 with 'My answer' on xpath=//input[@type='text'] >> nth=79
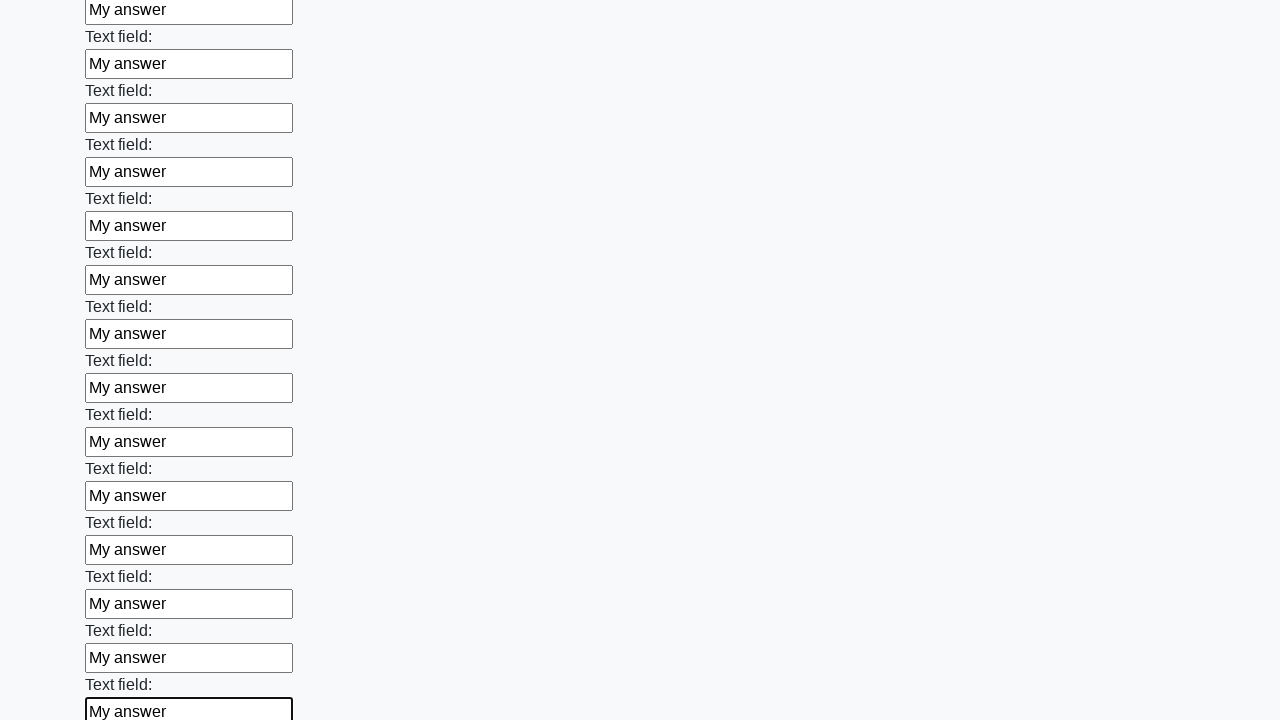

Filled text input field 81 of 100 with 'My answer' on xpath=//input[@type='text'] >> nth=80
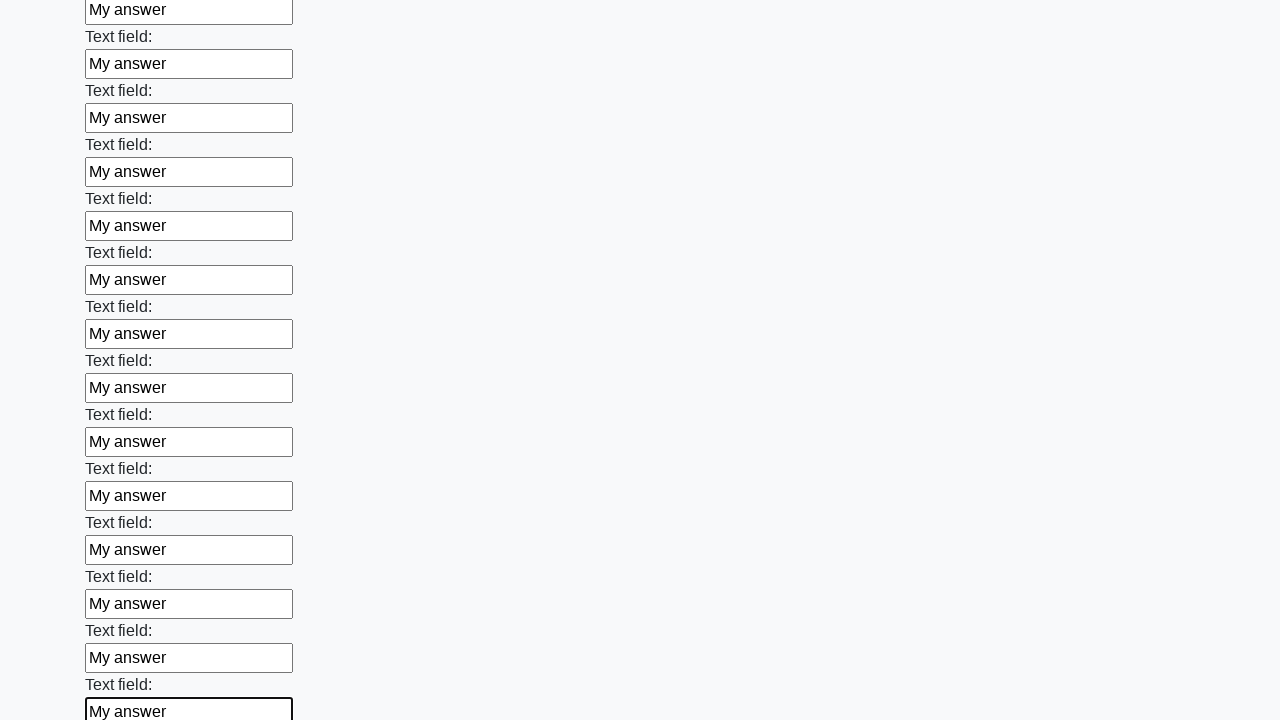

Filled text input field 82 of 100 with 'My answer' on xpath=//input[@type='text'] >> nth=81
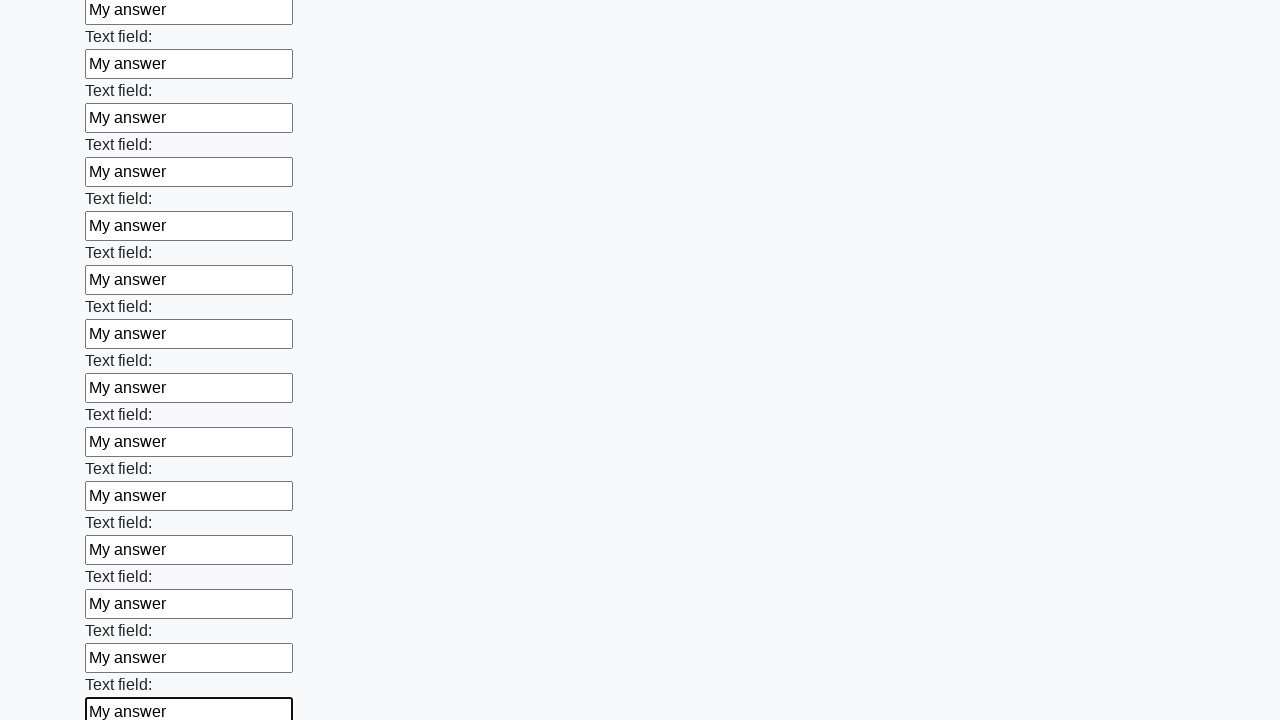

Filled text input field 83 of 100 with 'My answer' on xpath=//input[@type='text'] >> nth=82
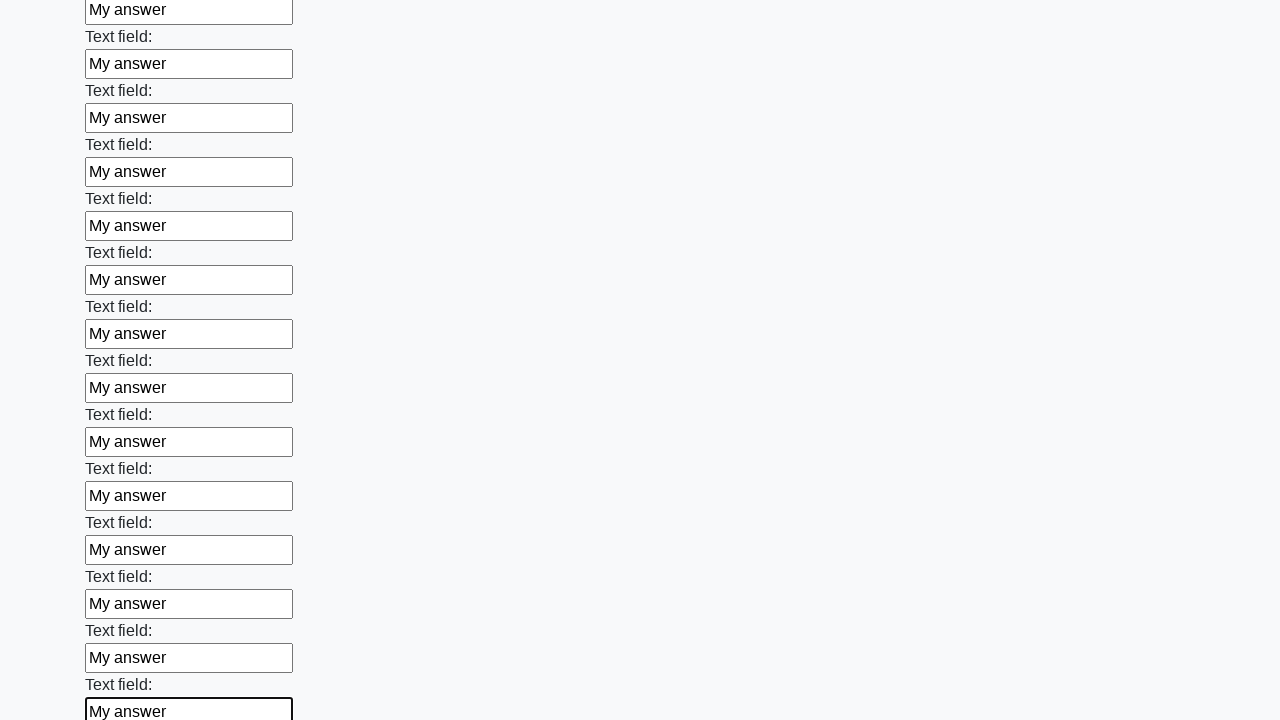

Filled text input field 84 of 100 with 'My answer' on xpath=//input[@type='text'] >> nth=83
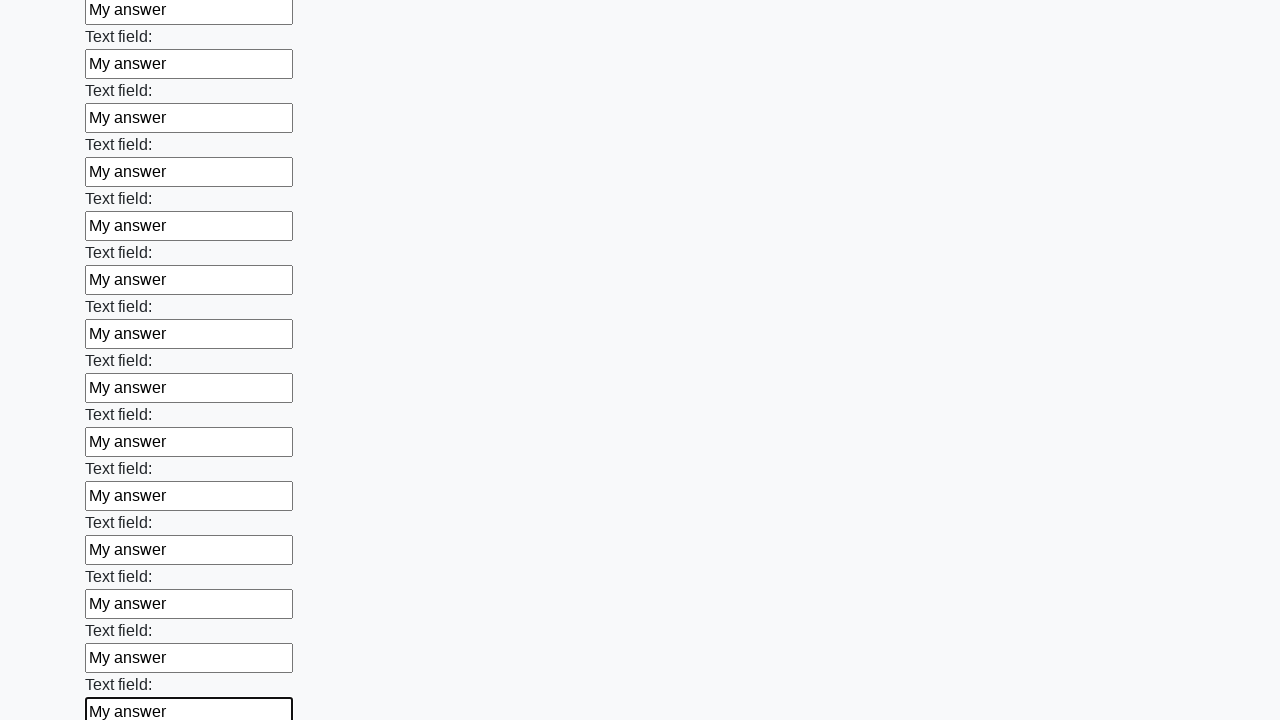

Filled text input field 85 of 100 with 'My answer' on xpath=//input[@type='text'] >> nth=84
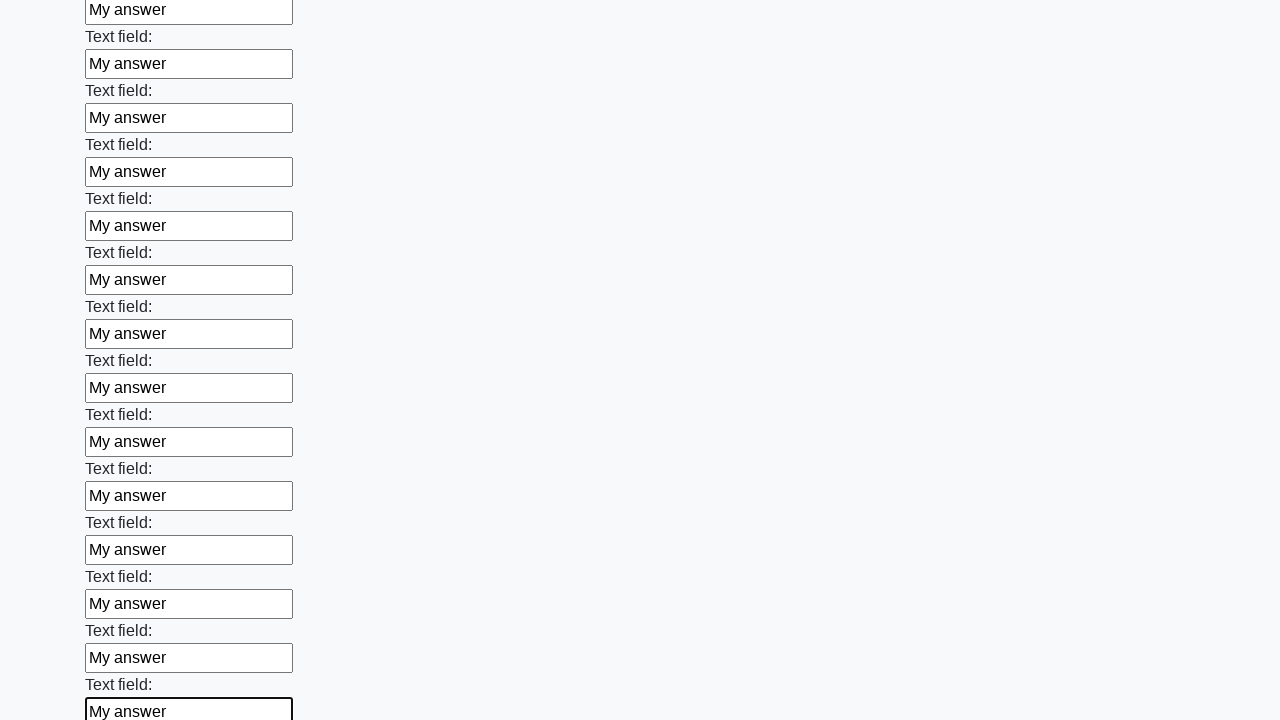

Filled text input field 86 of 100 with 'My answer' on xpath=//input[@type='text'] >> nth=85
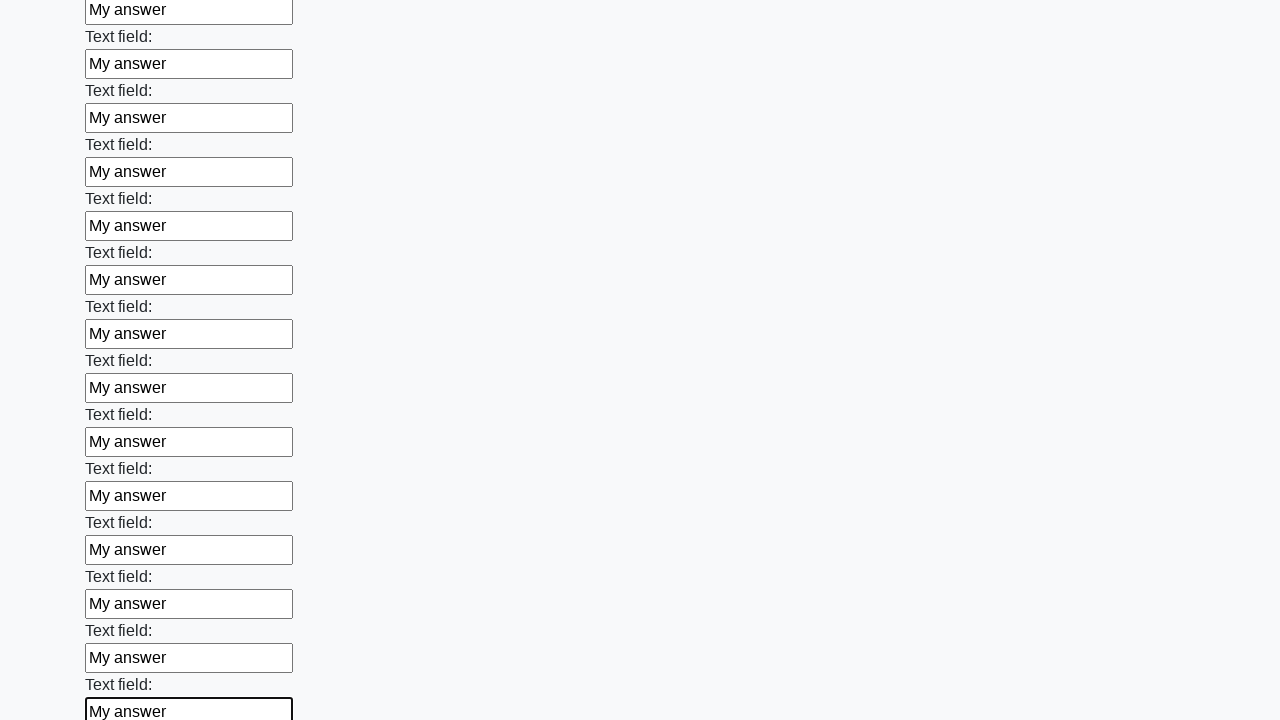

Filled text input field 87 of 100 with 'My answer' on xpath=//input[@type='text'] >> nth=86
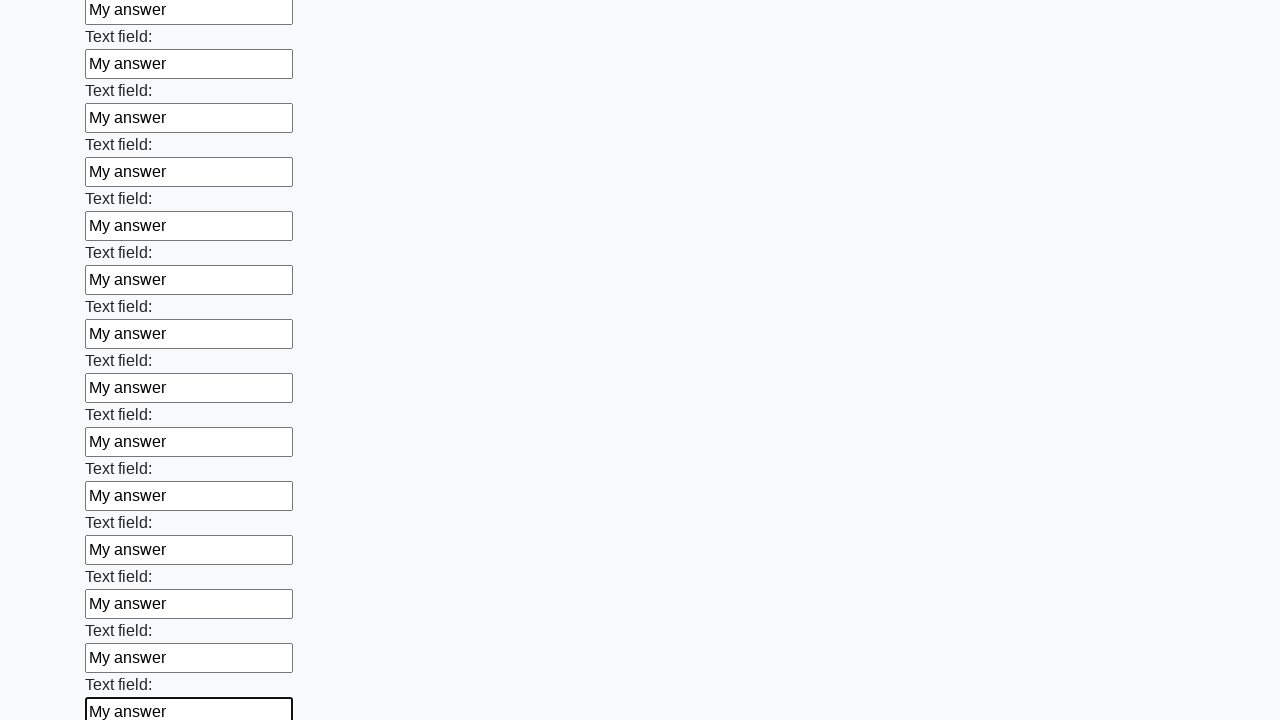

Filled text input field 88 of 100 with 'My answer' on xpath=//input[@type='text'] >> nth=87
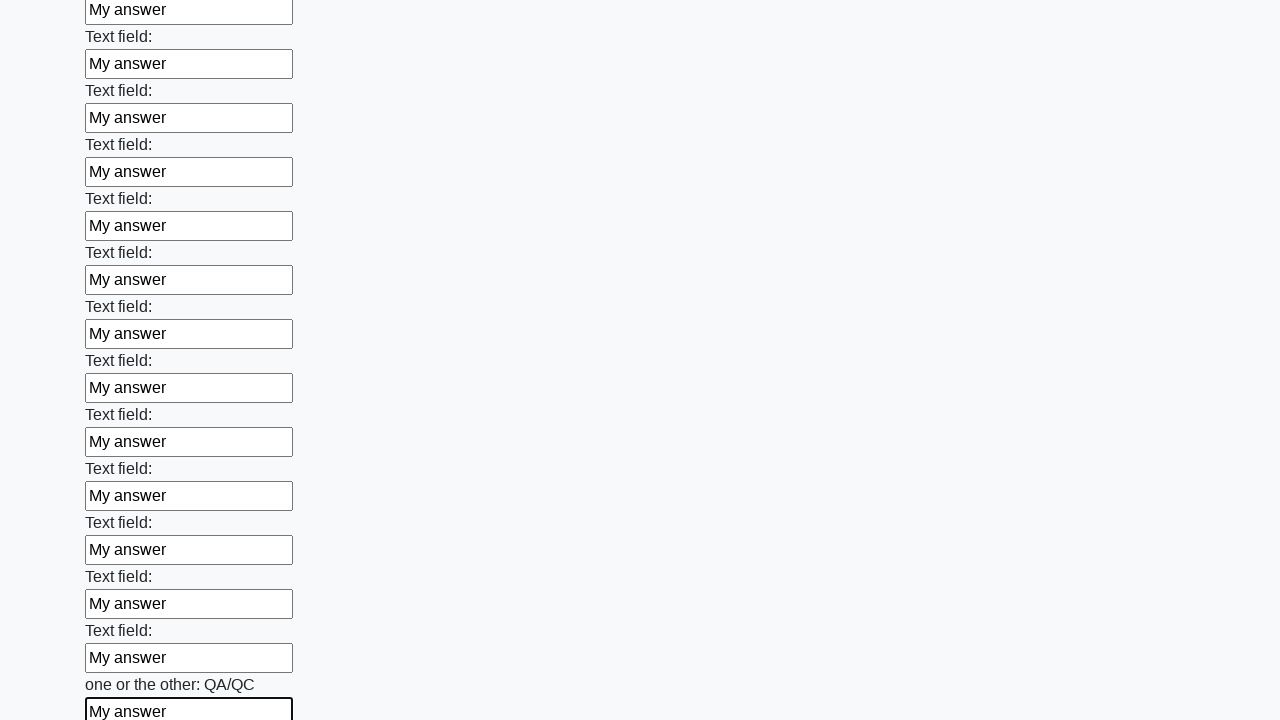

Filled text input field 89 of 100 with 'My answer' on xpath=//input[@type='text'] >> nth=88
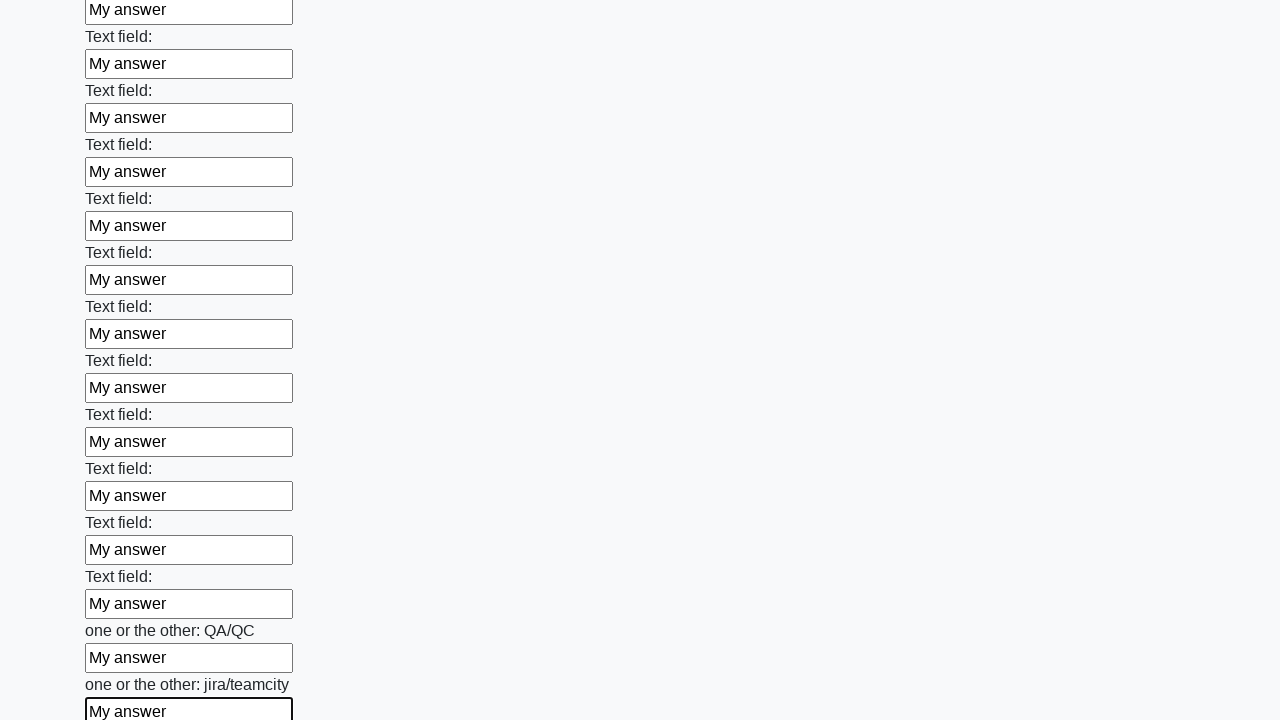

Filled text input field 90 of 100 with 'My answer' on xpath=//input[@type='text'] >> nth=89
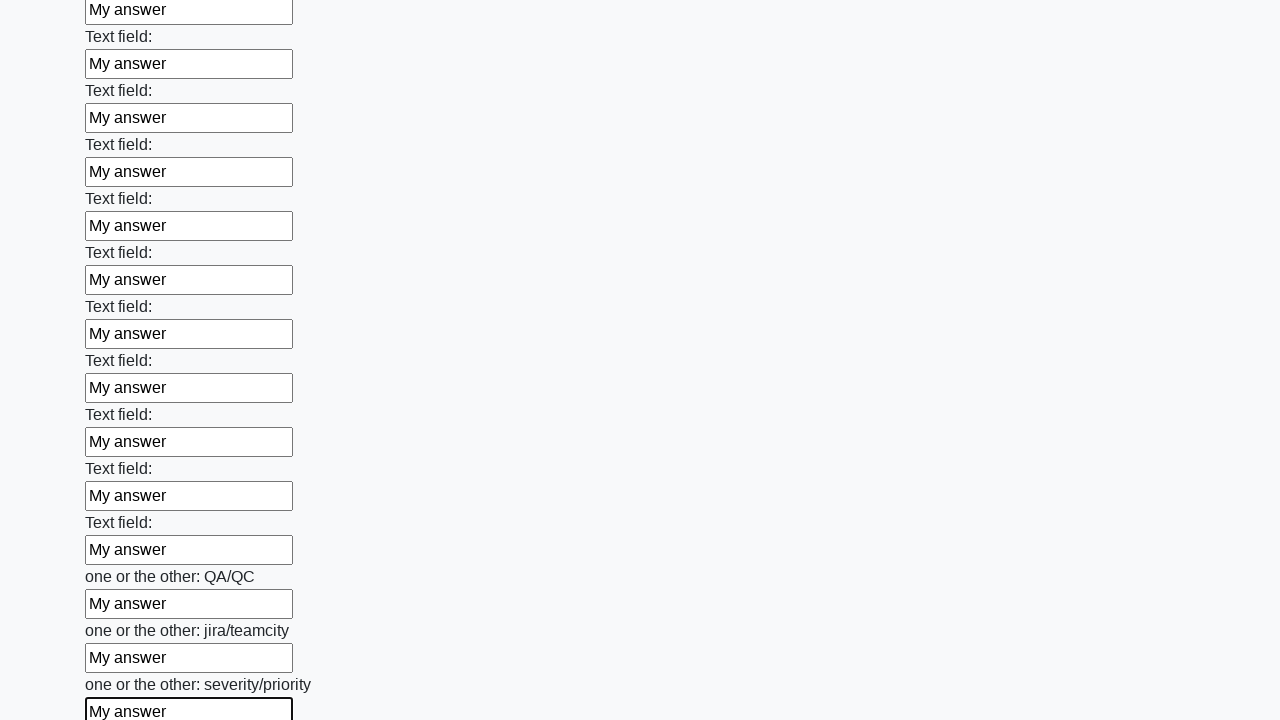

Filled text input field 91 of 100 with 'My answer' on xpath=//input[@type='text'] >> nth=90
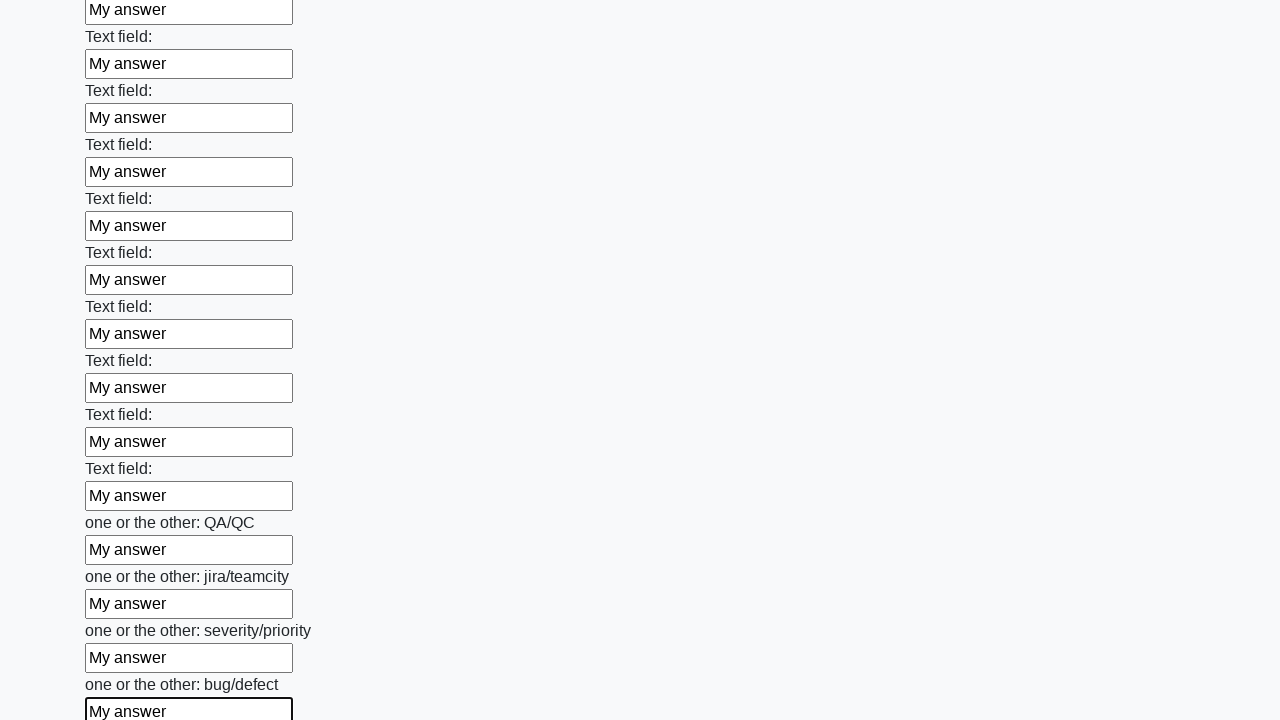

Filled text input field 92 of 100 with 'My answer' on xpath=//input[@type='text'] >> nth=91
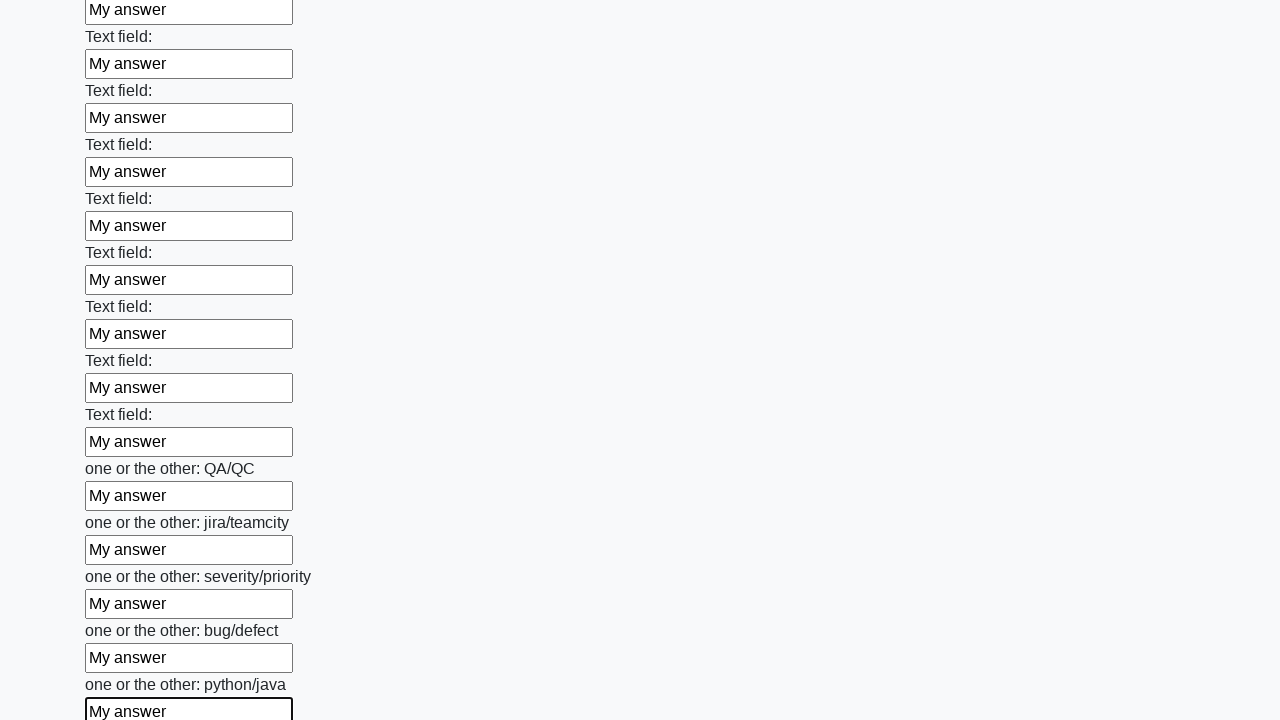

Filled text input field 93 of 100 with 'My answer' on xpath=//input[@type='text'] >> nth=92
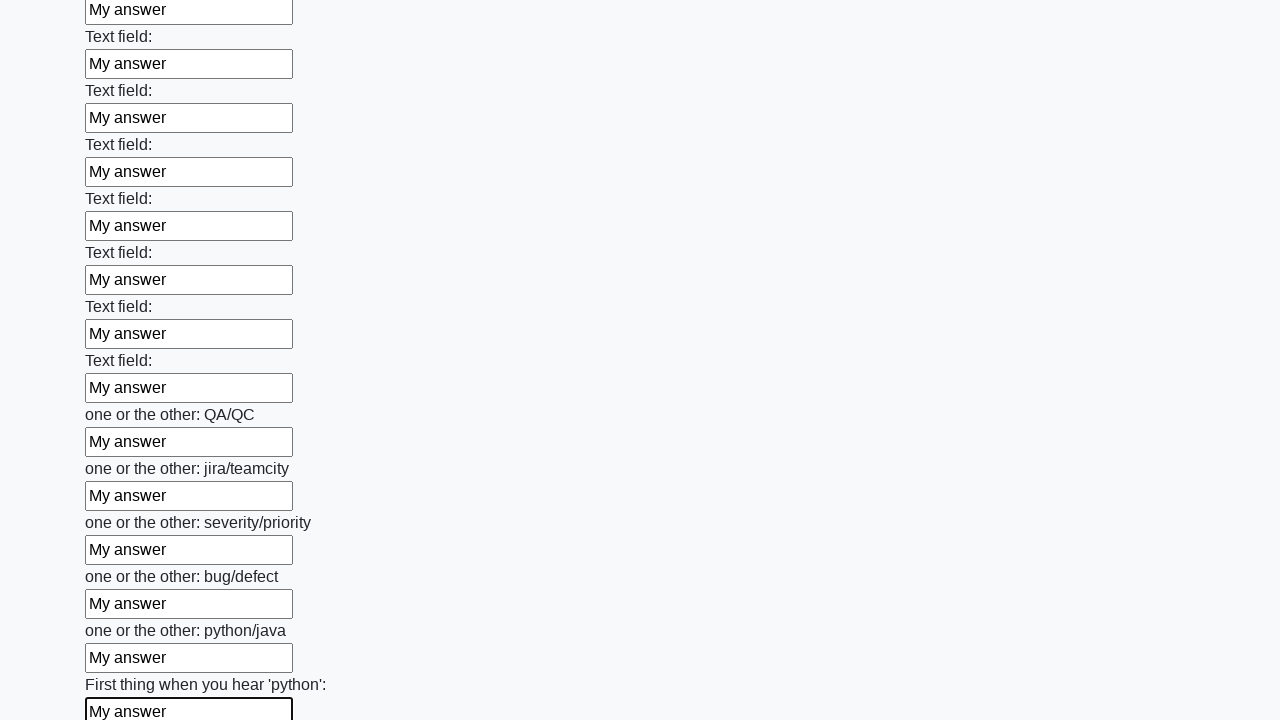

Filled text input field 94 of 100 with 'My answer' on xpath=//input[@type='text'] >> nth=93
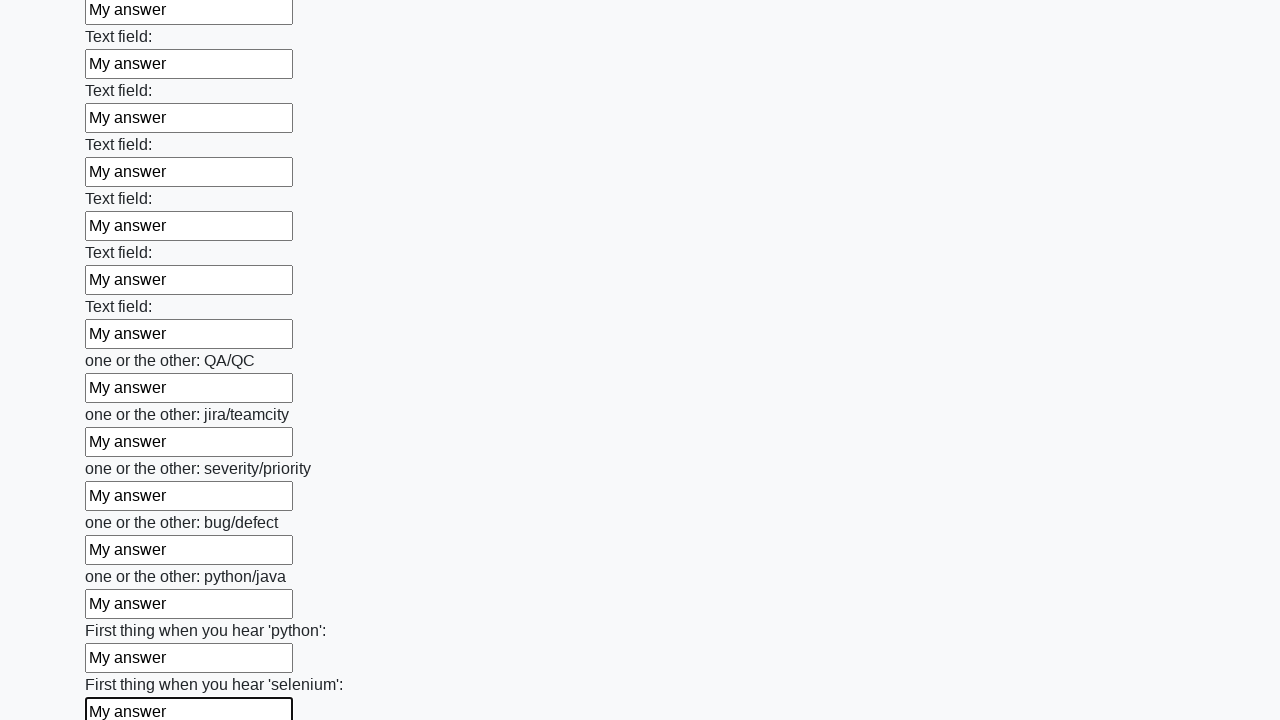

Filled text input field 95 of 100 with 'My answer' on xpath=//input[@type='text'] >> nth=94
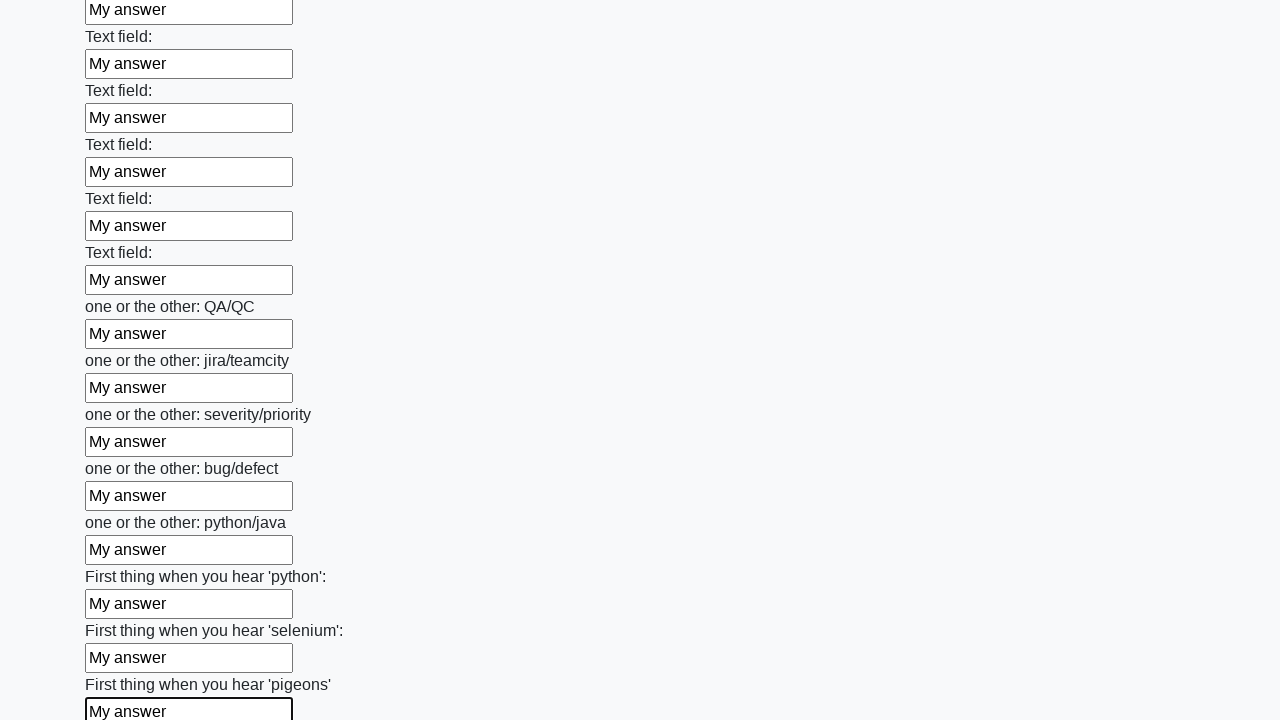

Filled text input field 96 of 100 with 'My answer' on xpath=//input[@type='text'] >> nth=95
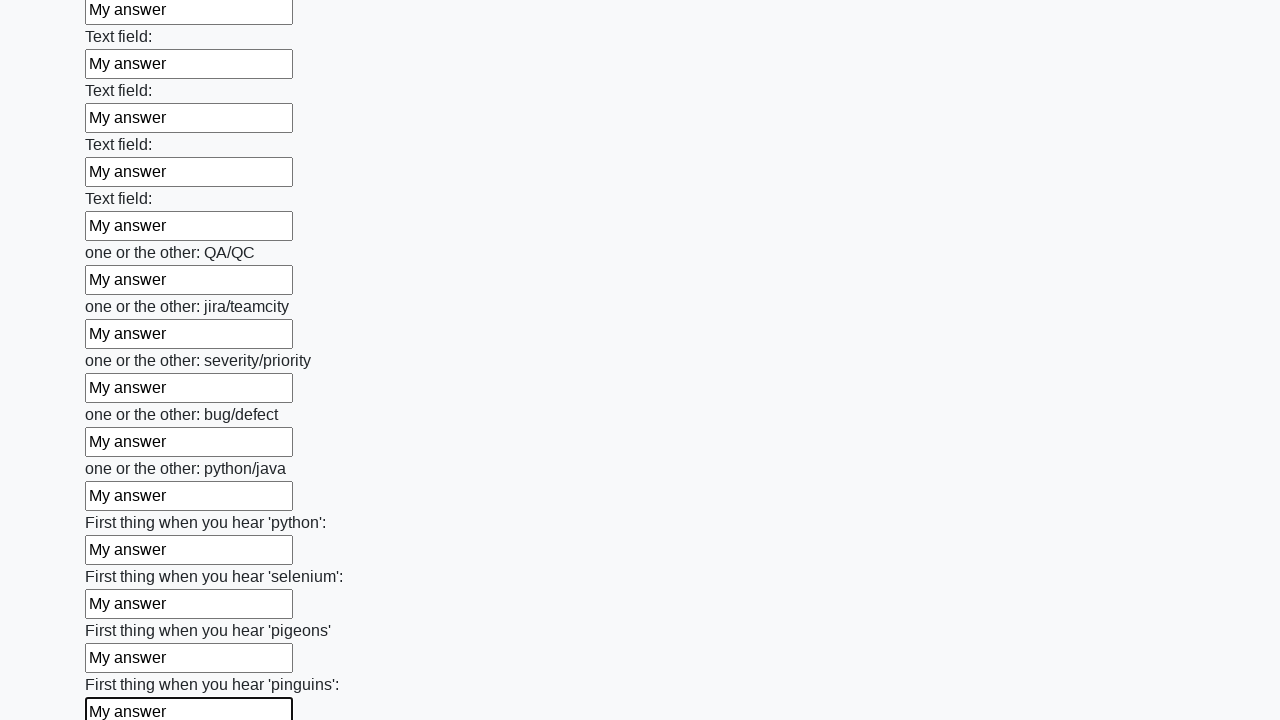

Filled text input field 97 of 100 with 'My answer' on xpath=//input[@type='text'] >> nth=96
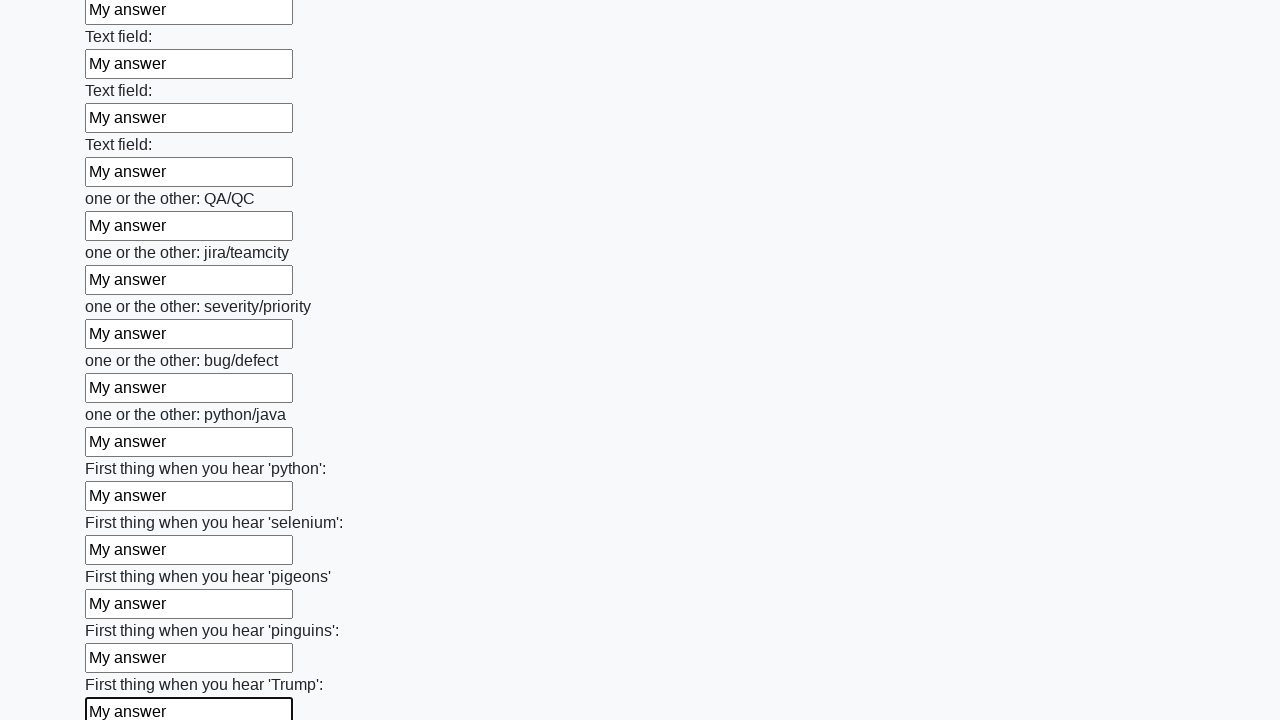

Filled text input field 98 of 100 with 'My answer' on xpath=//input[@type='text'] >> nth=97
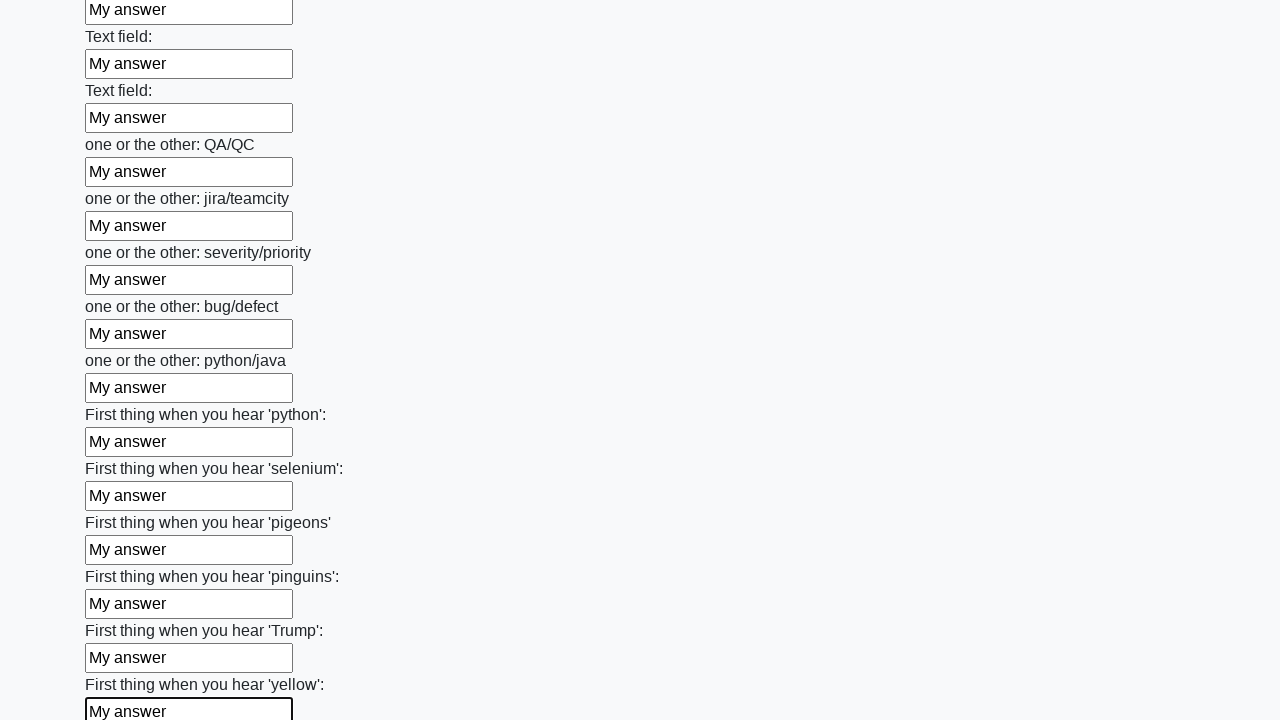

Filled text input field 99 of 100 with 'My answer' on xpath=//input[@type='text'] >> nth=98
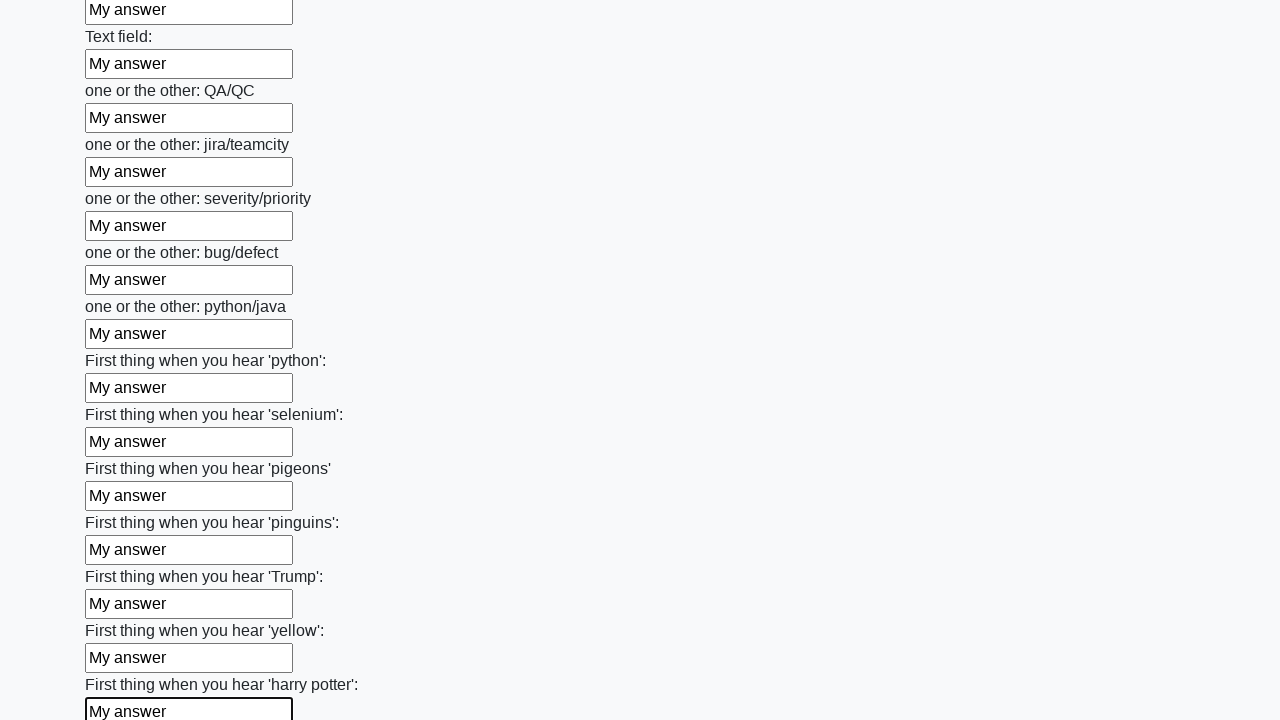

Filled text input field 100 of 100 with 'My answer' on xpath=//input[@type='text'] >> nth=99
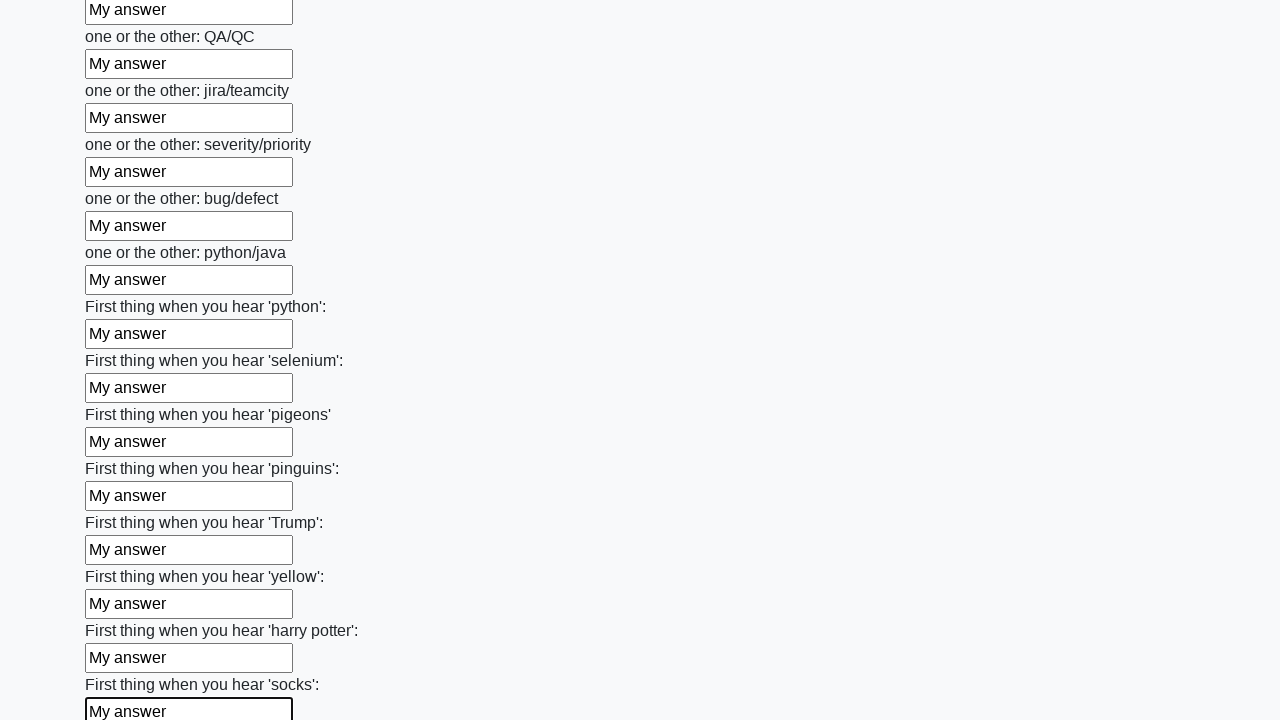

Clicked the form submit button at (123, 611) on xpath=//button[@type='submit']
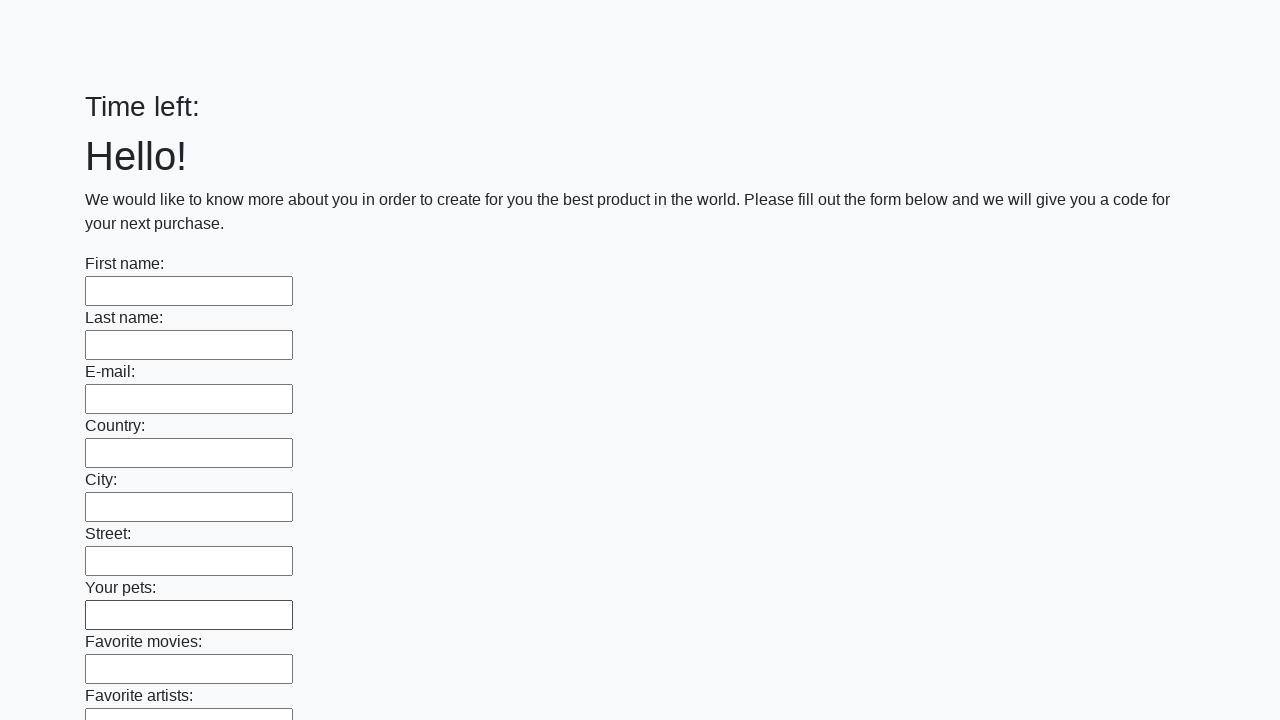

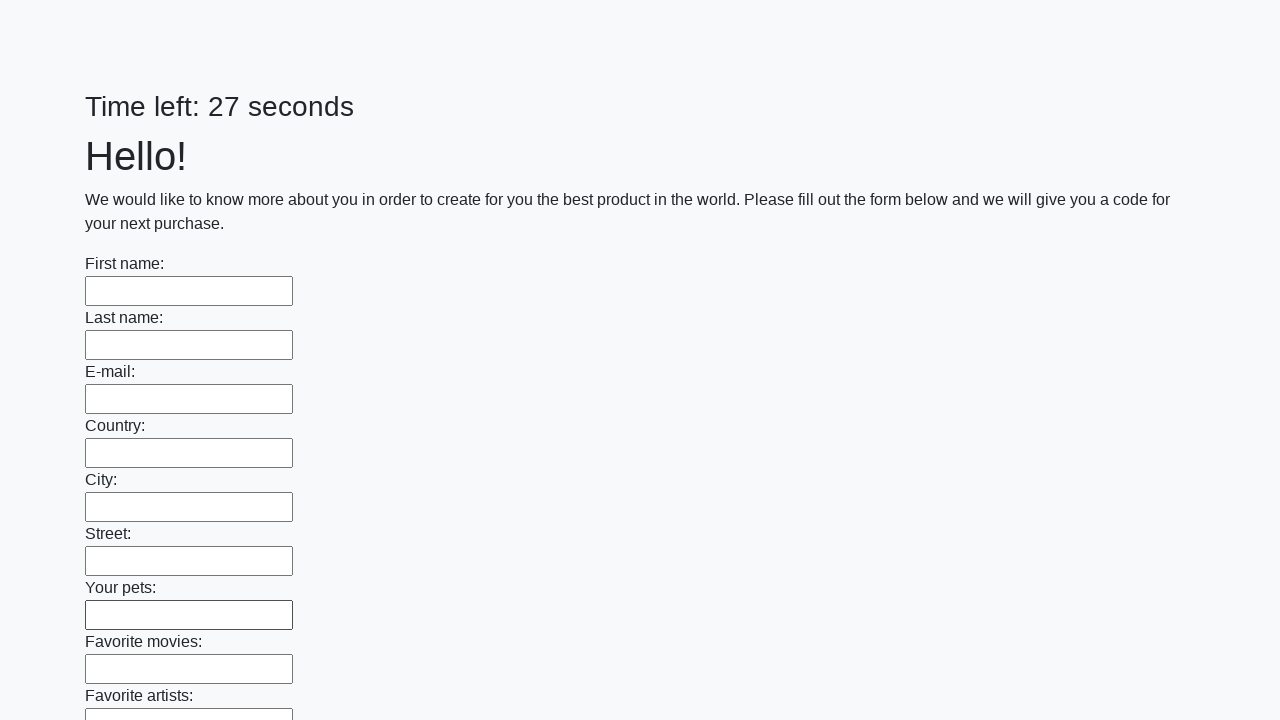